Tests filling a large form with multiple input fields by entering a "+" character in each input, then submitting the form by clicking the button

Starting URL: http://suninjuly.github.io/huge_form.html

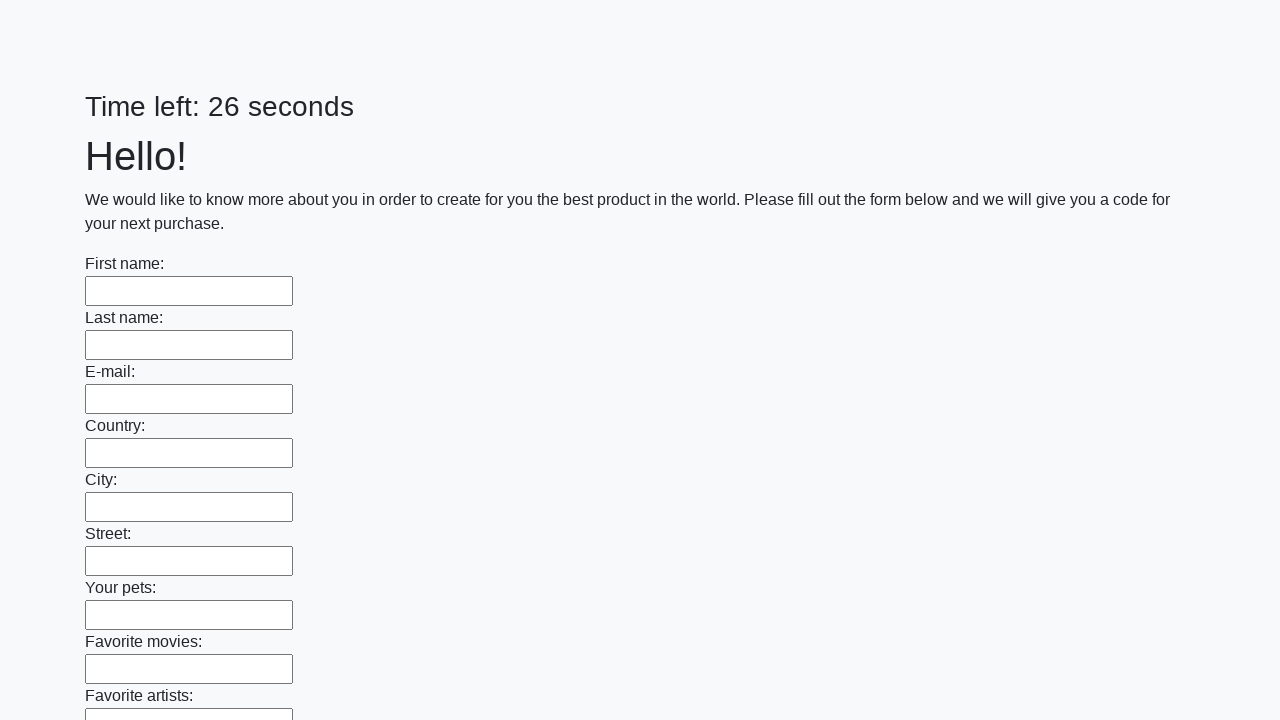

Located all input elements on the huge form
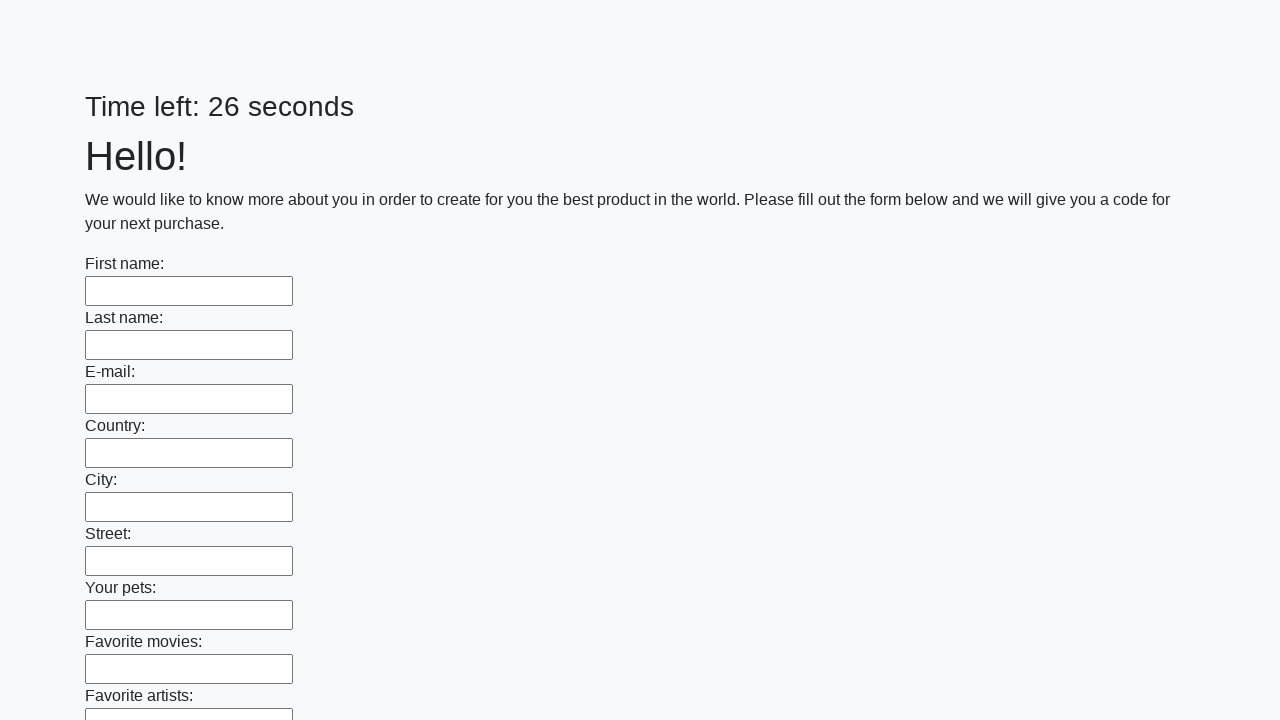

Filled input field with '+' character on input >> nth=0
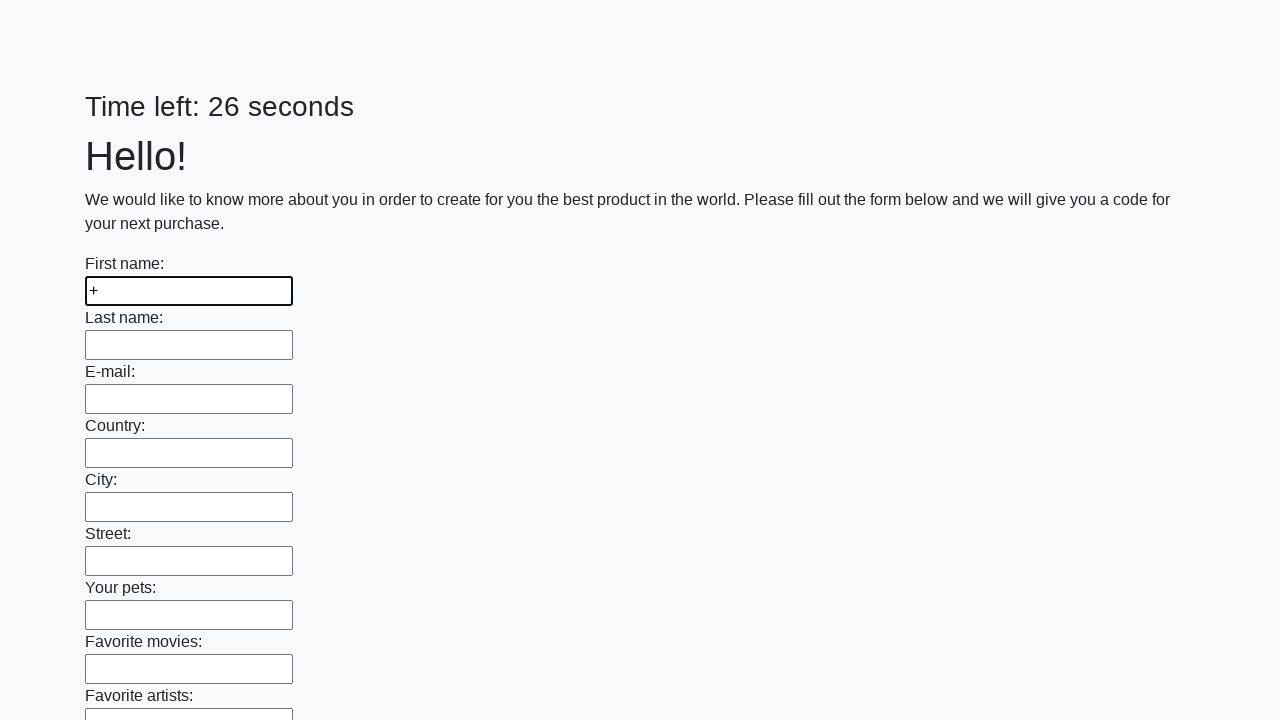

Filled input field with '+' character on input >> nth=1
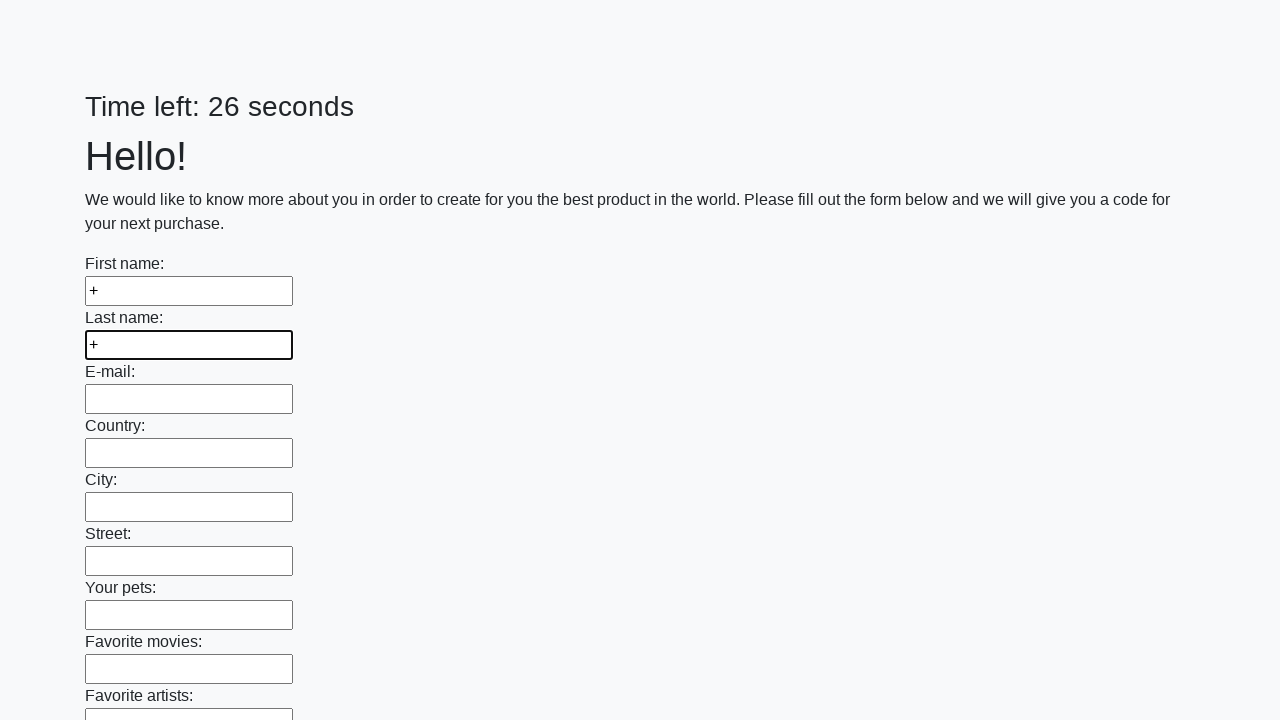

Filled input field with '+' character on input >> nth=2
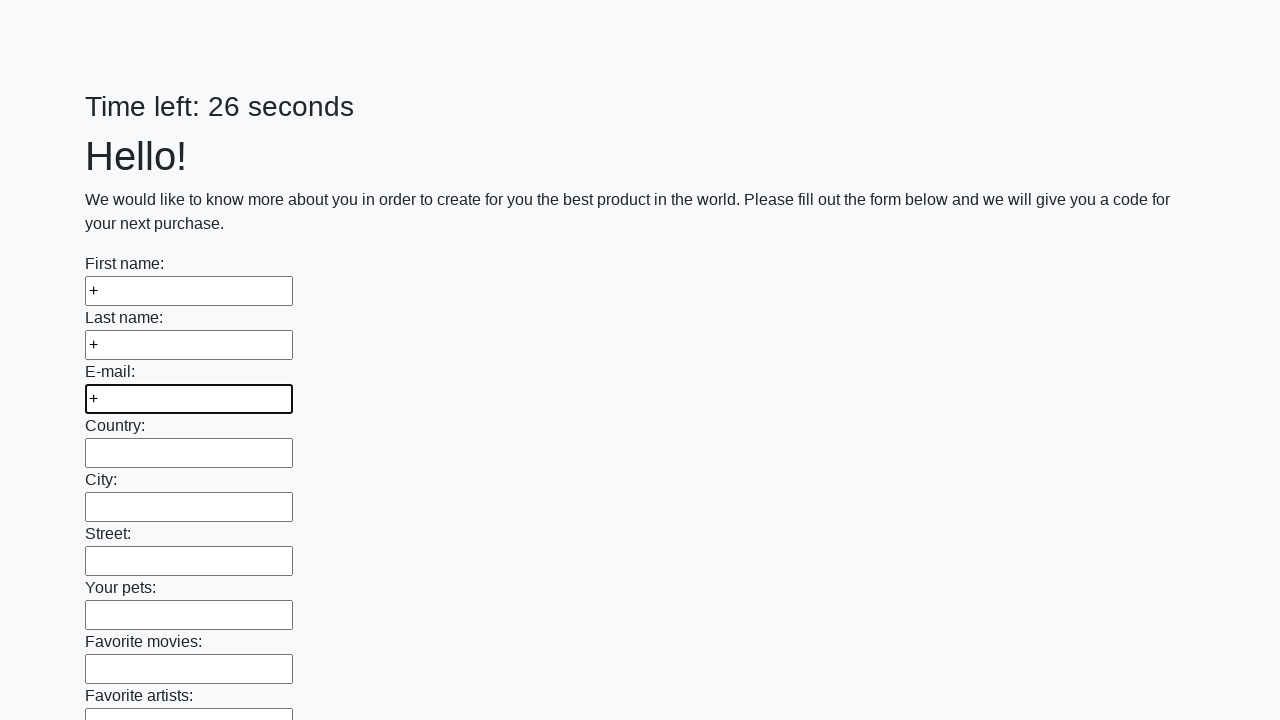

Filled input field with '+' character on input >> nth=3
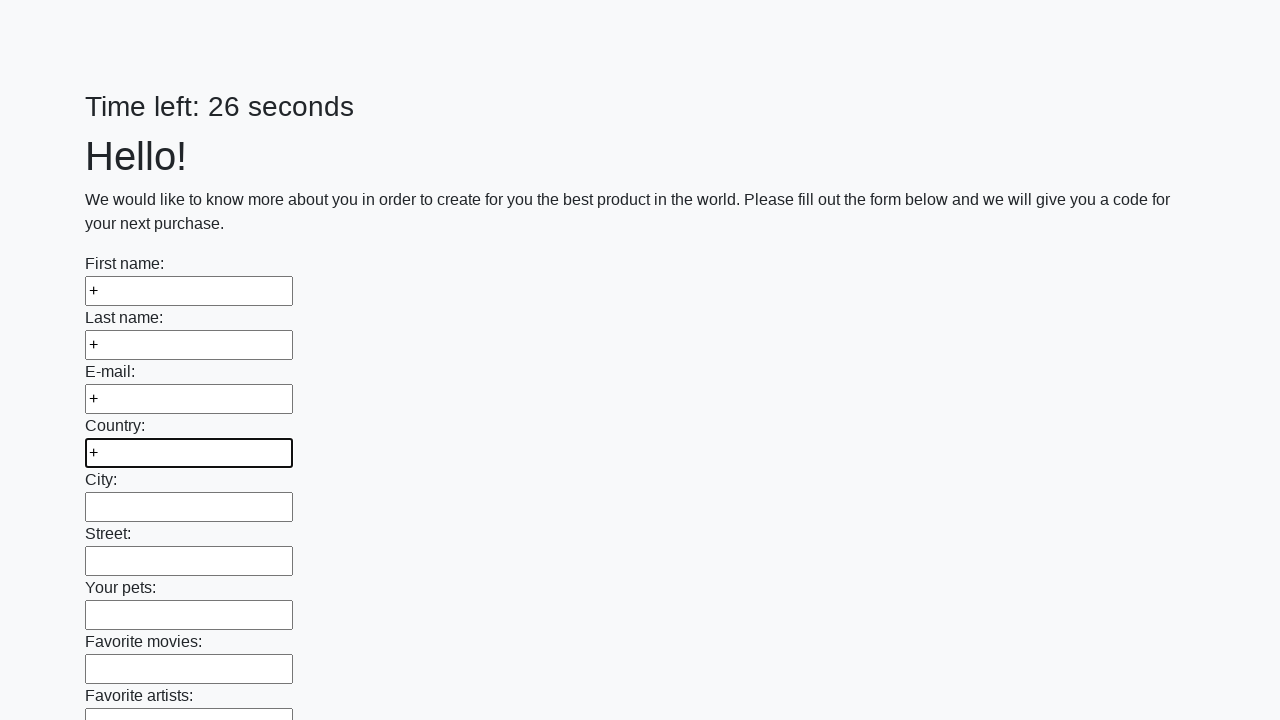

Filled input field with '+' character on input >> nth=4
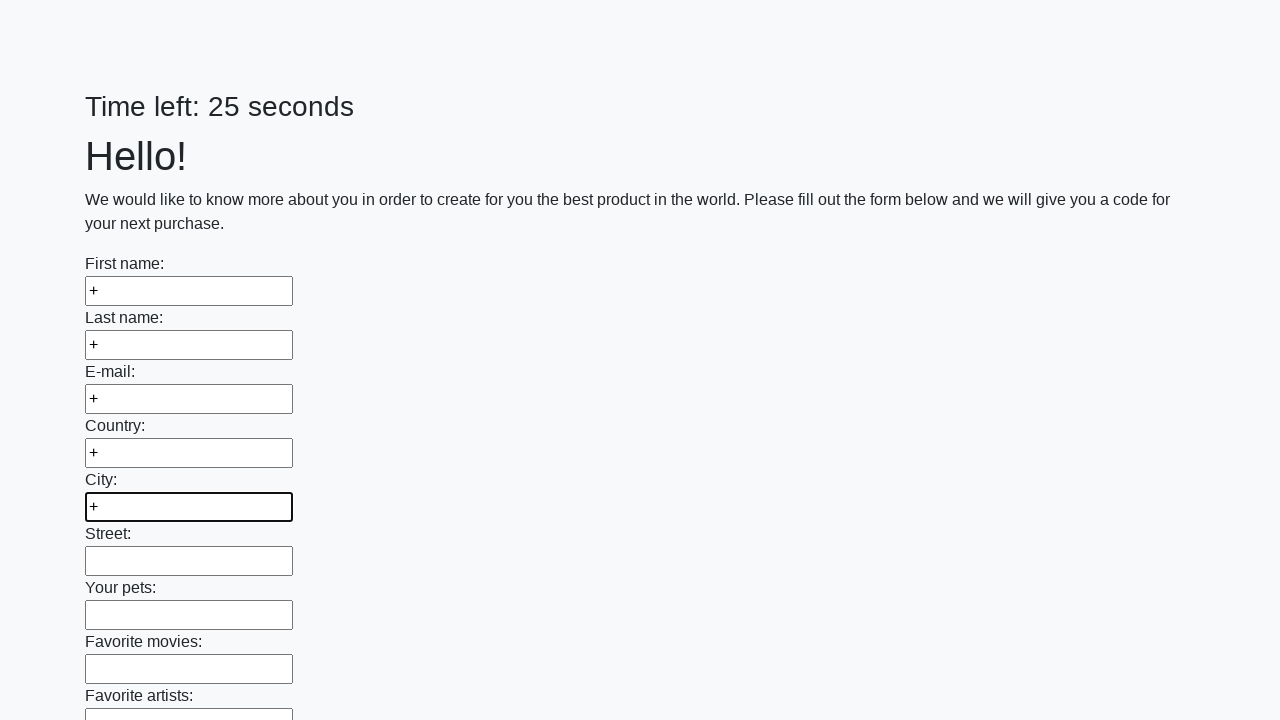

Filled input field with '+' character on input >> nth=5
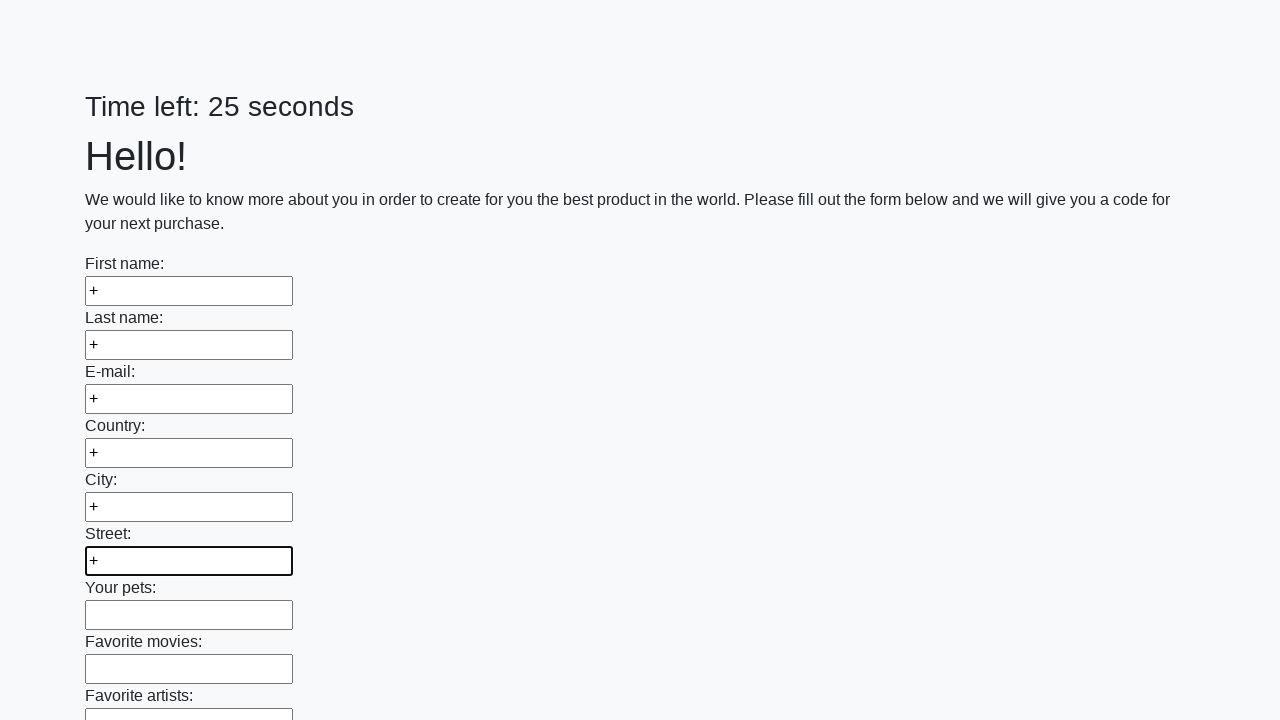

Filled input field with '+' character on input >> nth=6
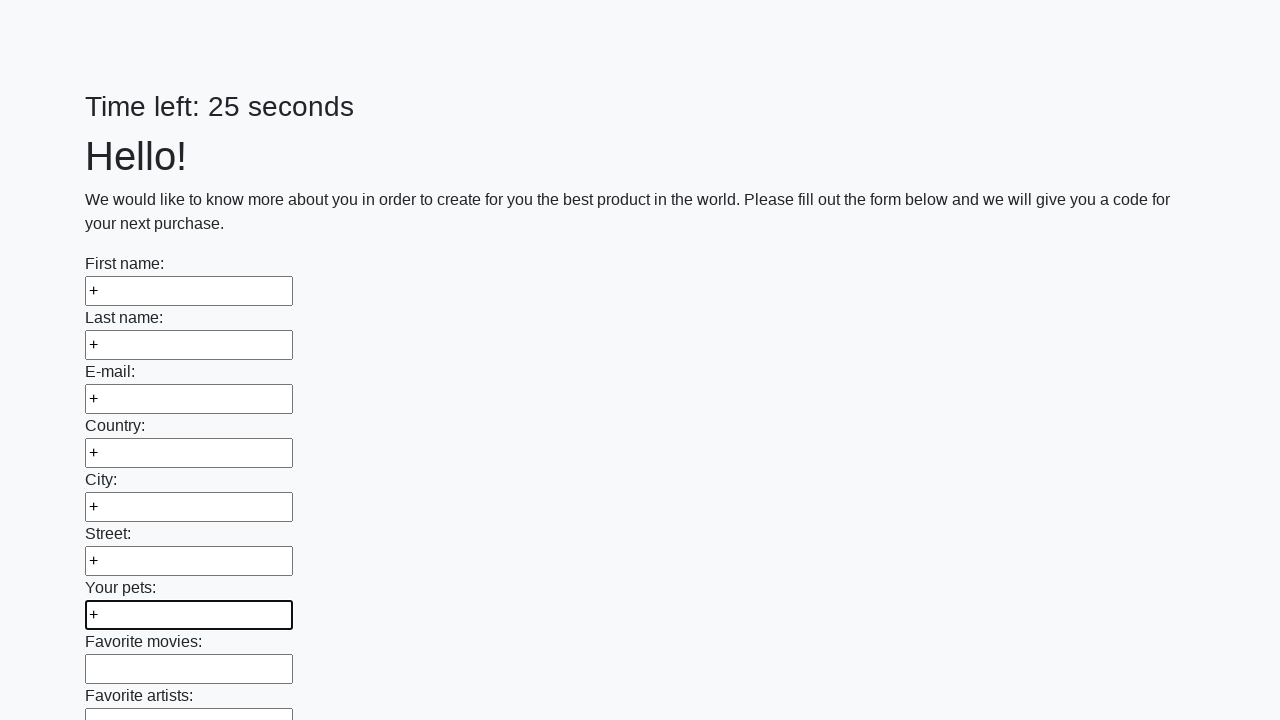

Filled input field with '+' character on input >> nth=7
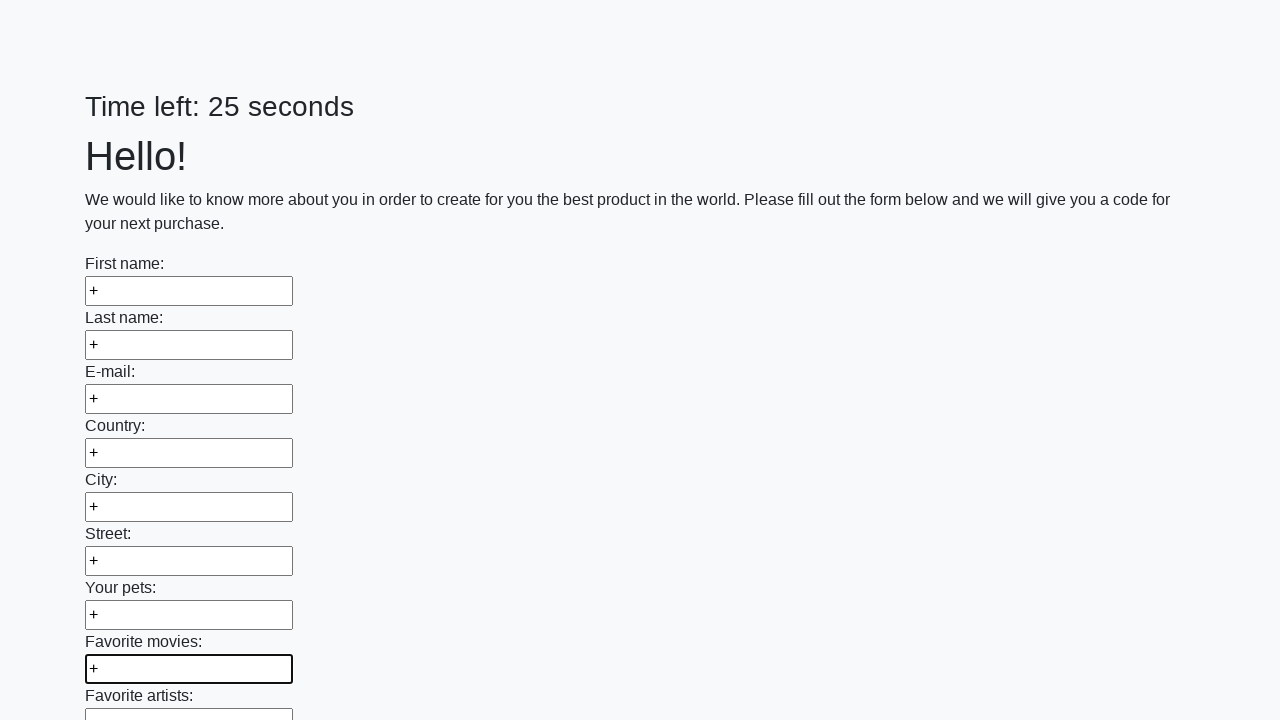

Filled input field with '+' character on input >> nth=8
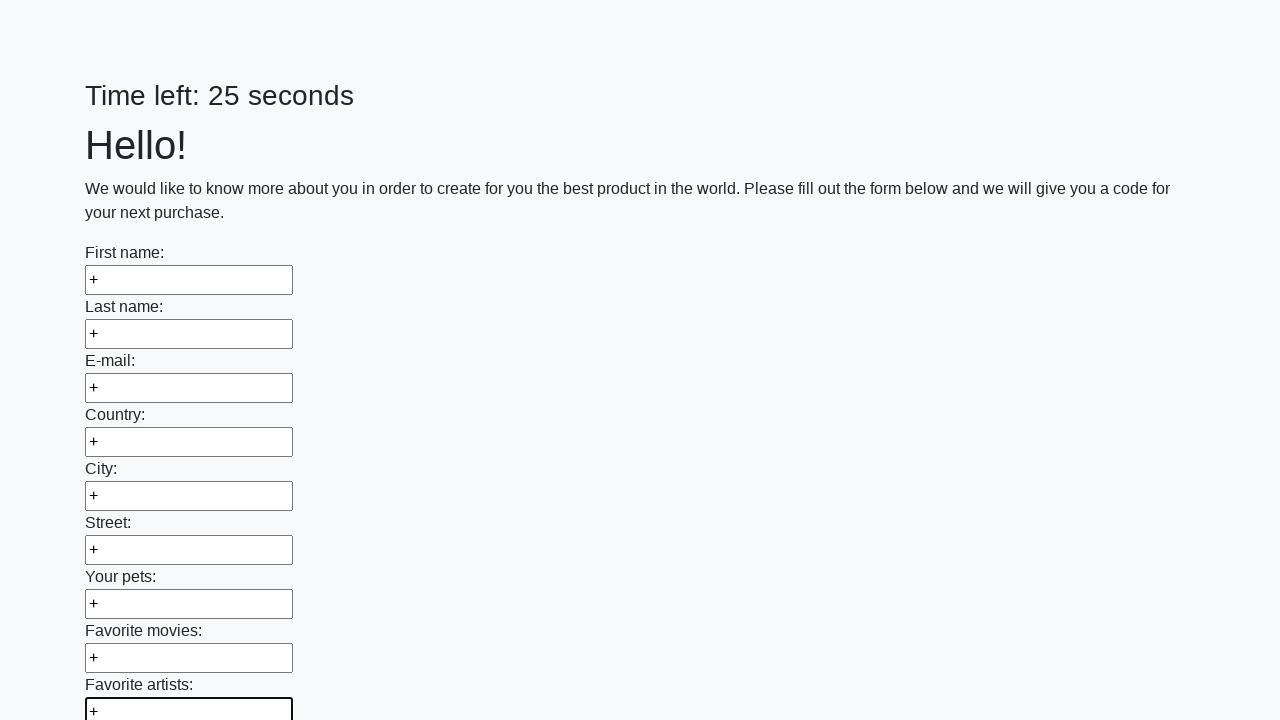

Filled input field with '+' character on input >> nth=9
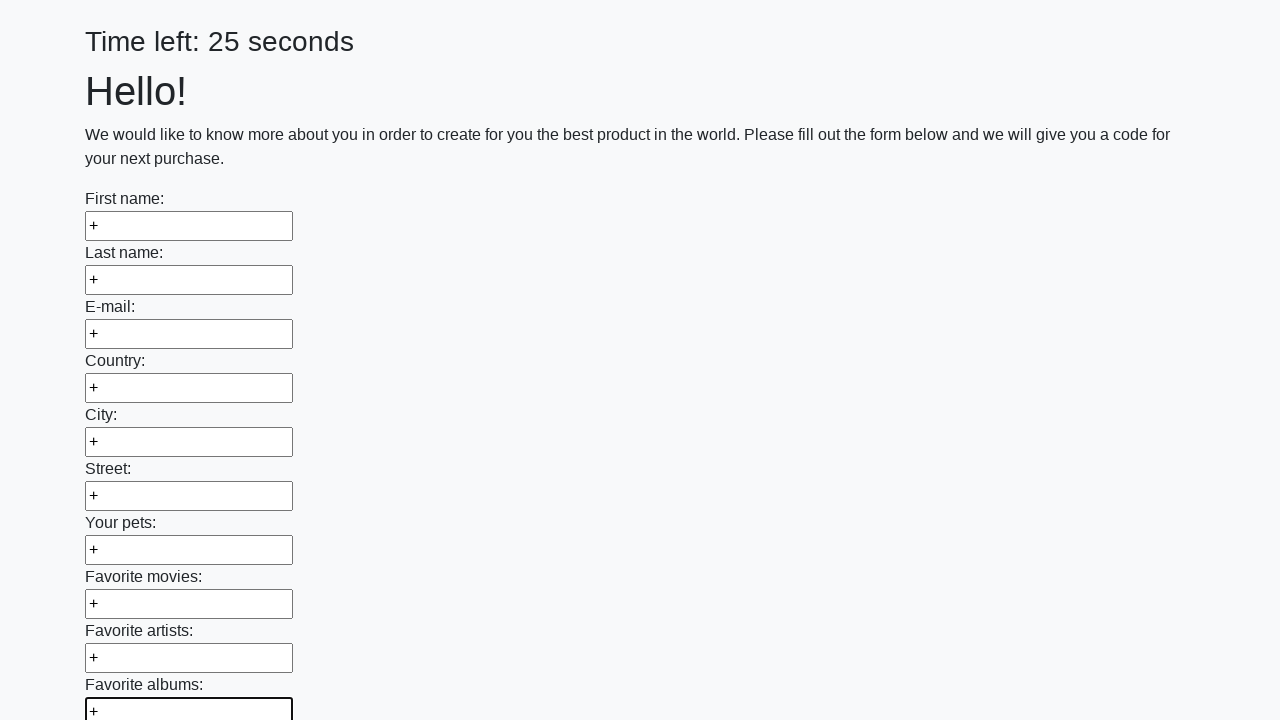

Filled input field with '+' character on input >> nth=10
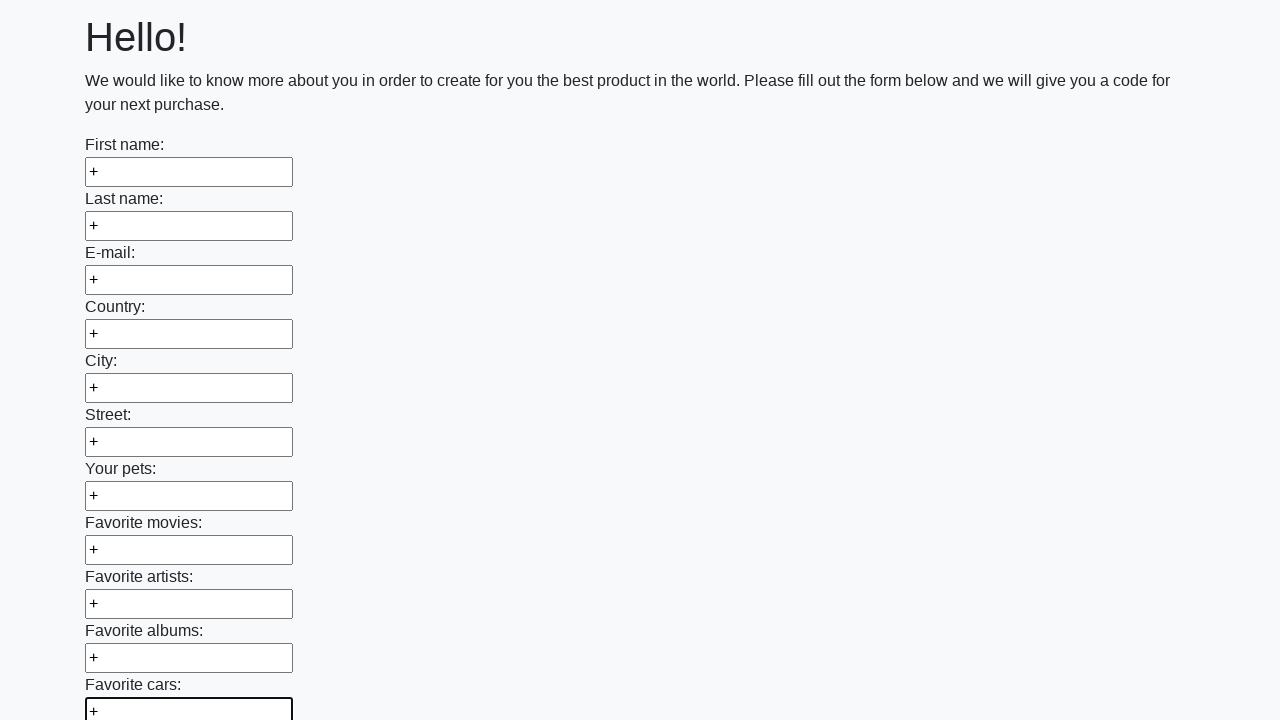

Filled input field with '+' character on input >> nth=11
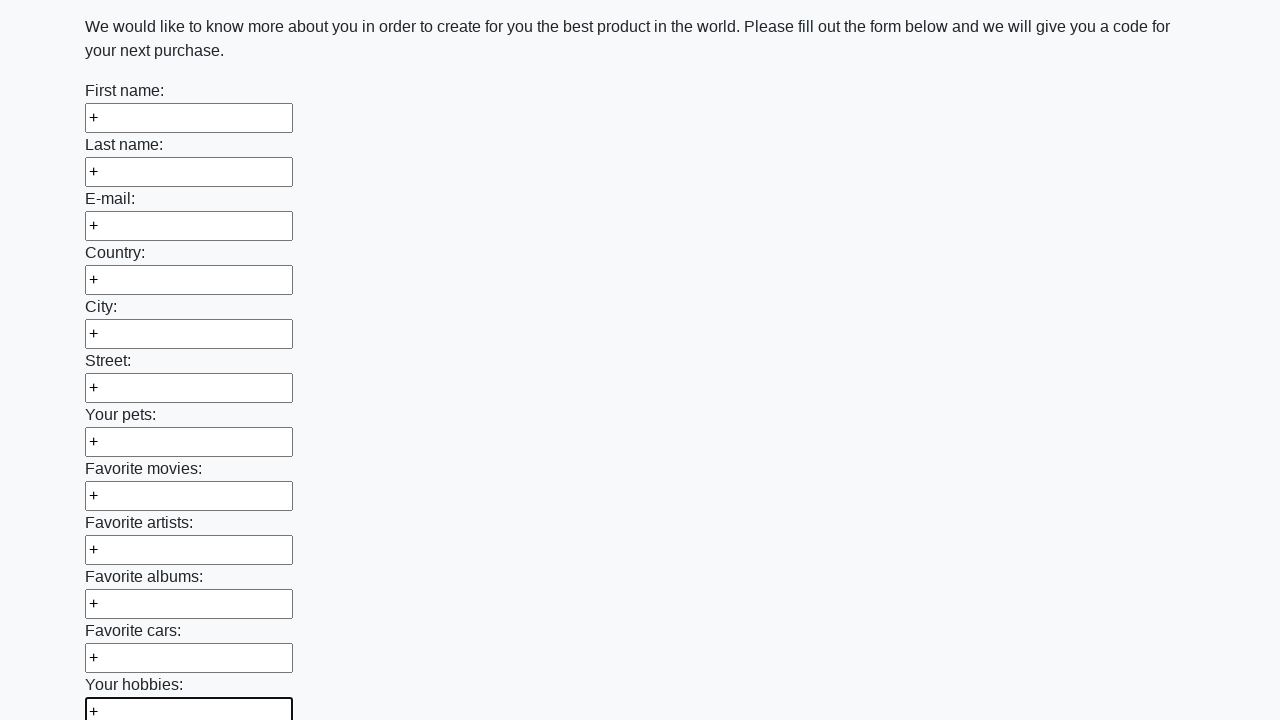

Filled input field with '+' character on input >> nth=12
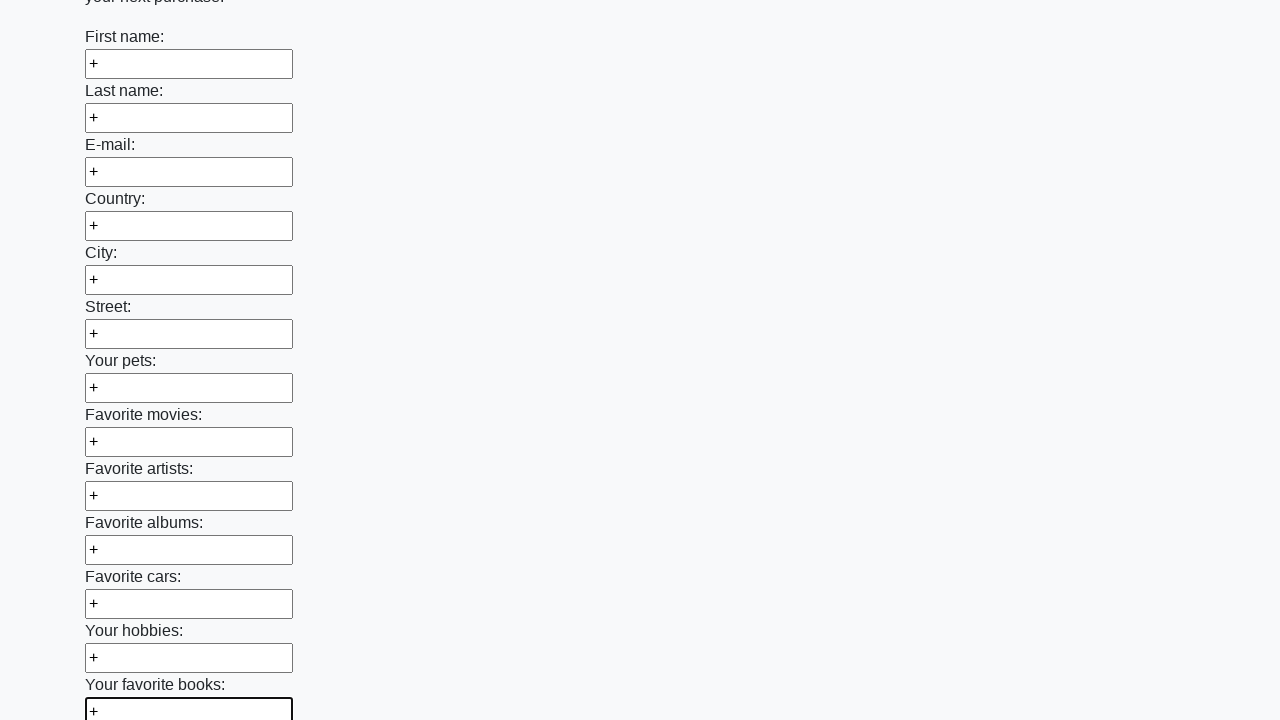

Filled input field with '+' character on input >> nth=13
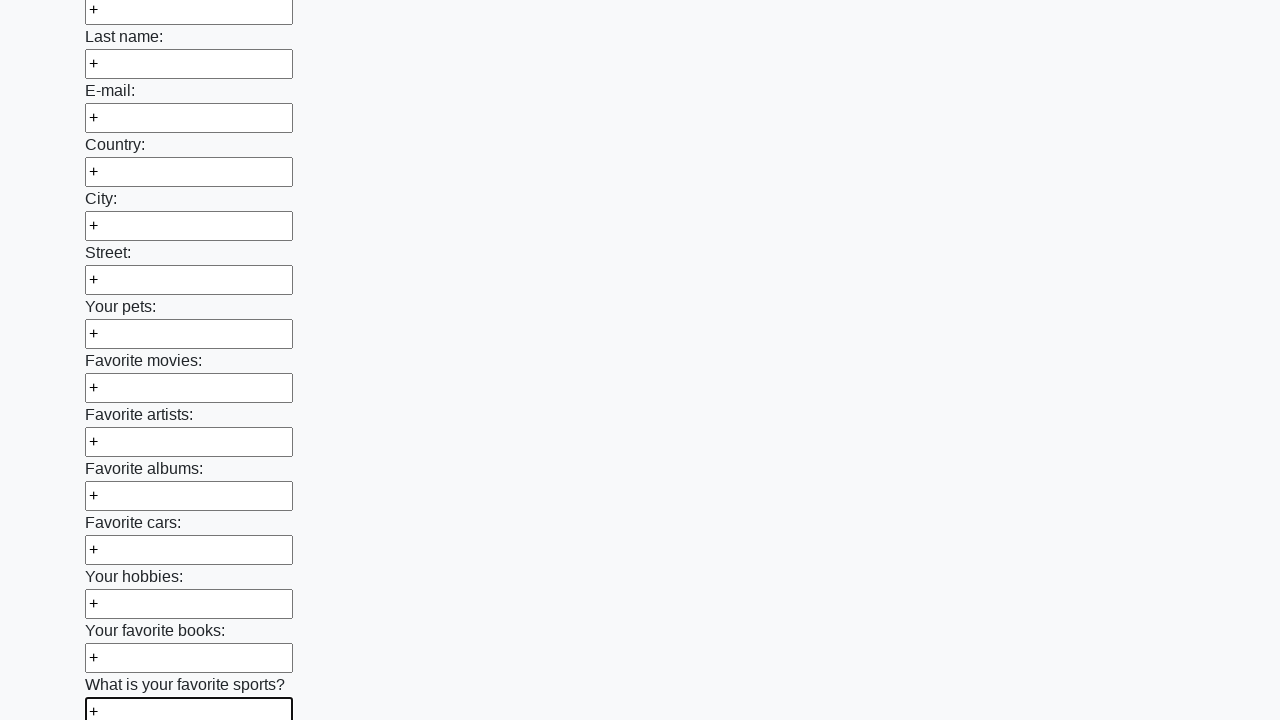

Filled input field with '+' character on input >> nth=14
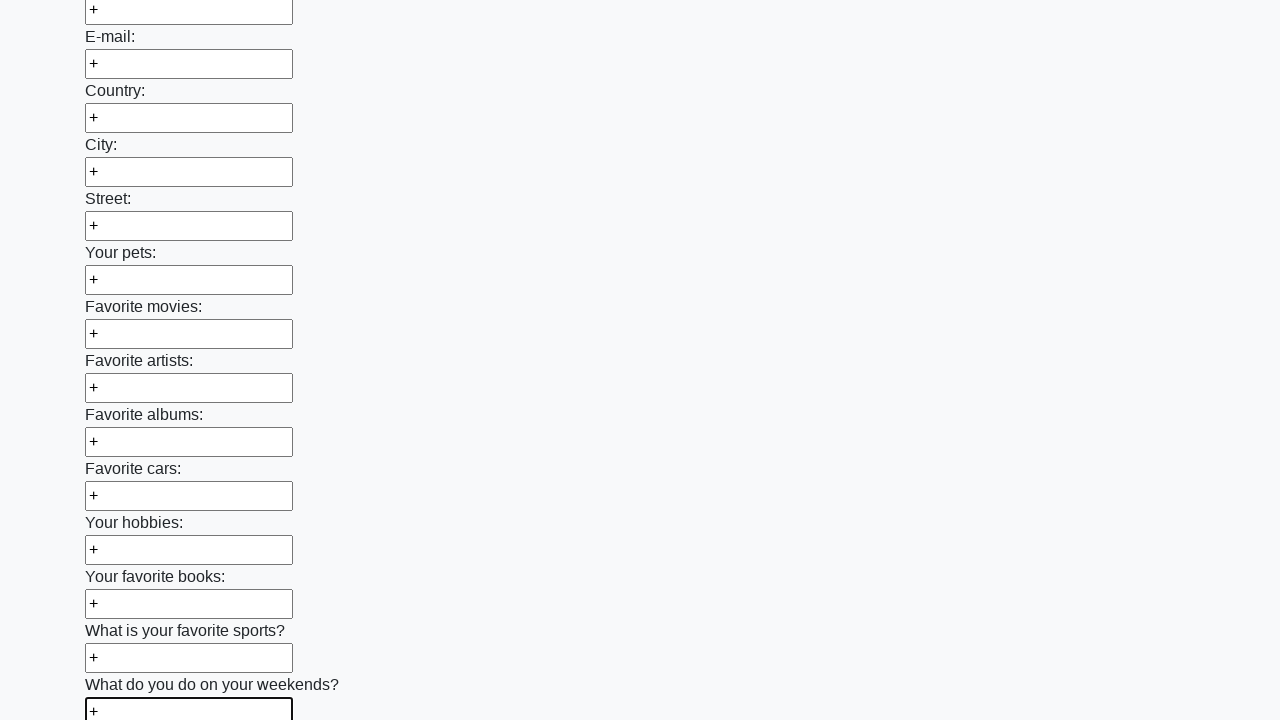

Filled input field with '+' character on input >> nth=15
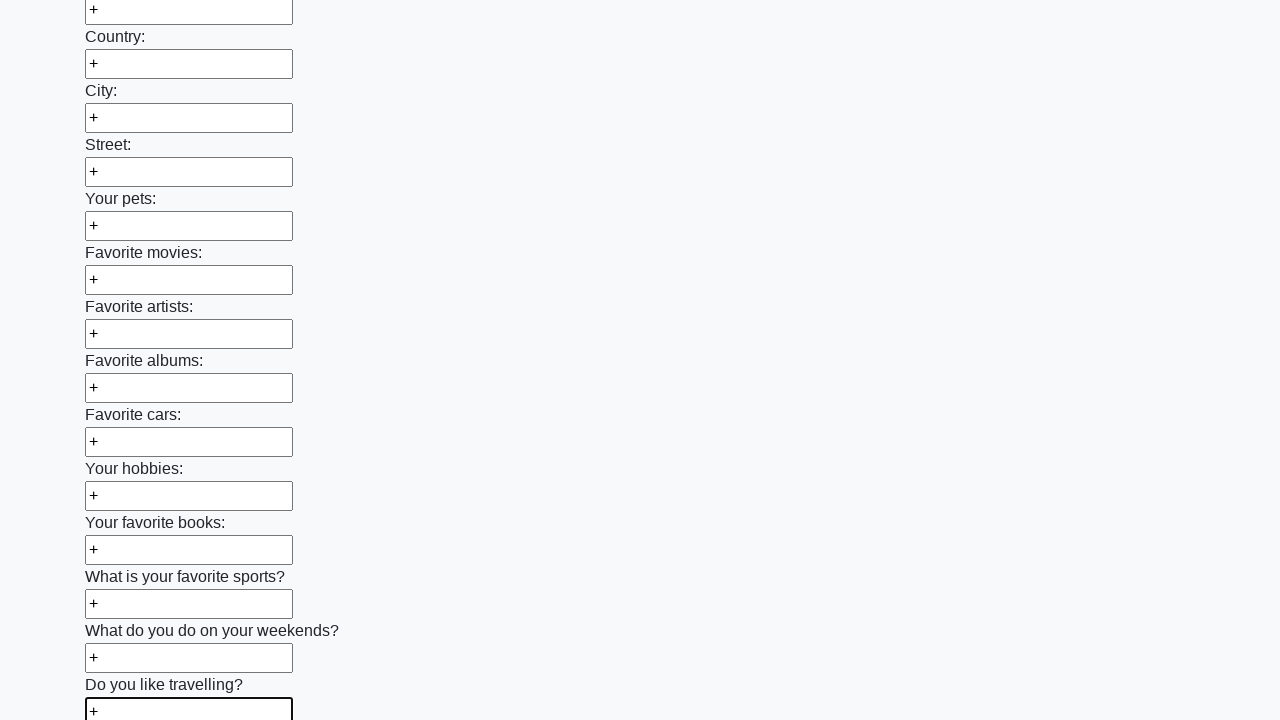

Filled input field with '+' character on input >> nth=16
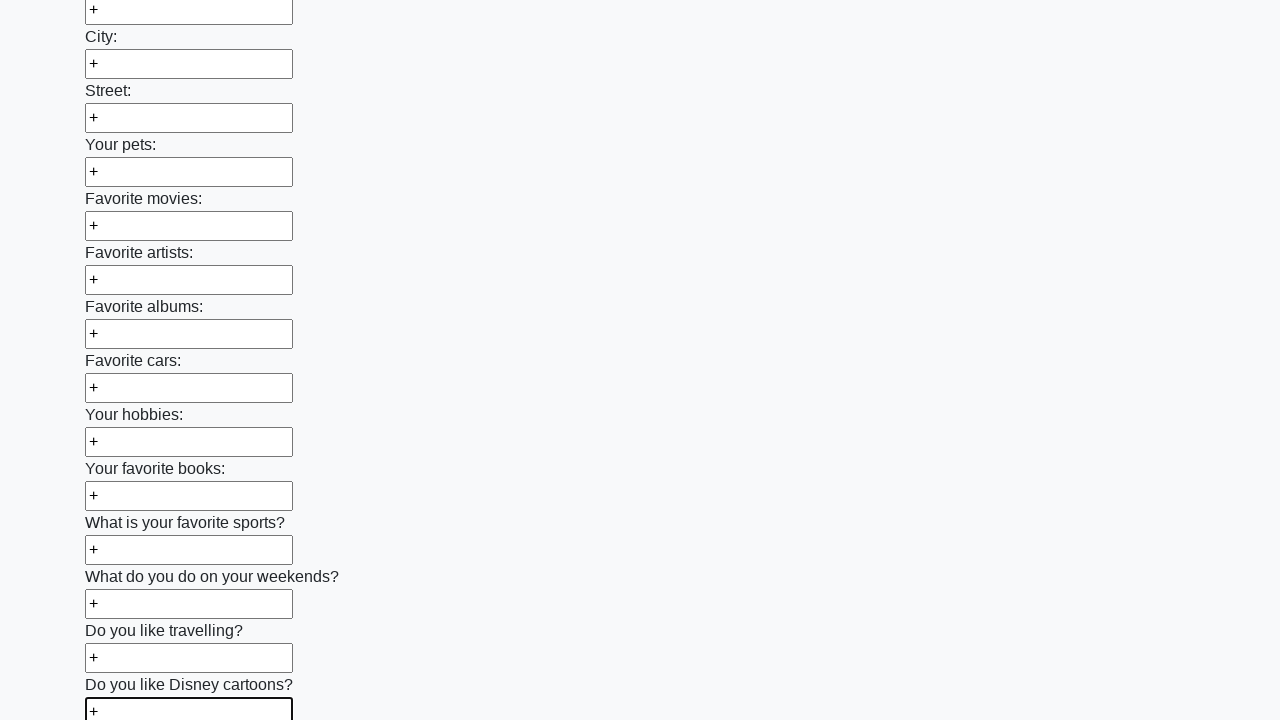

Filled input field with '+' character on input >> nth=17
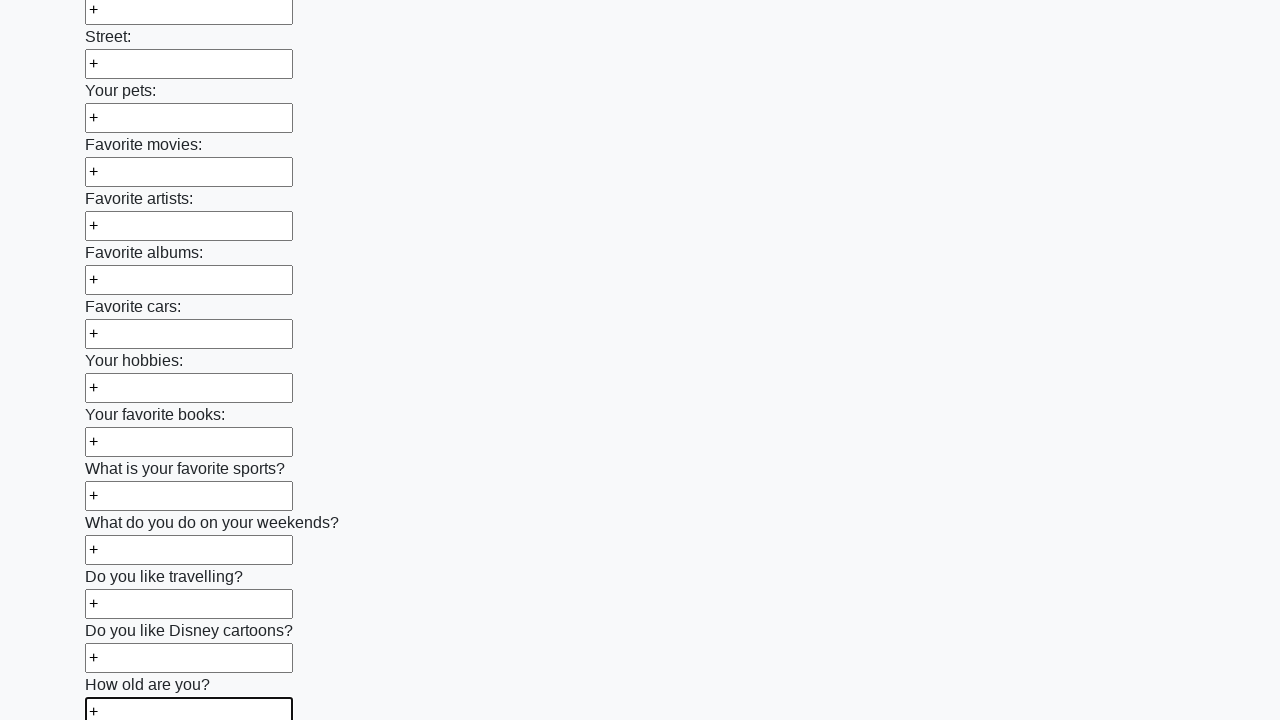

Filled input field with '+' character on input >> nth=18
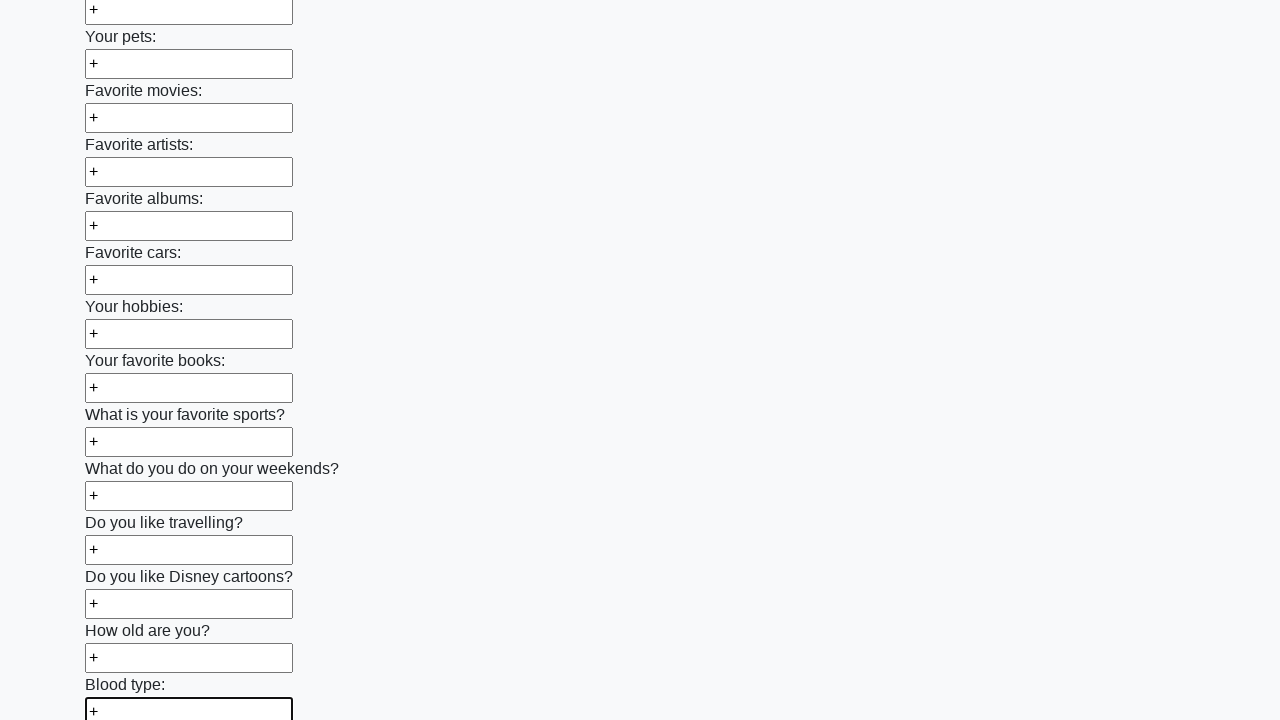

Filled input field with '+' character on input >> nth=19
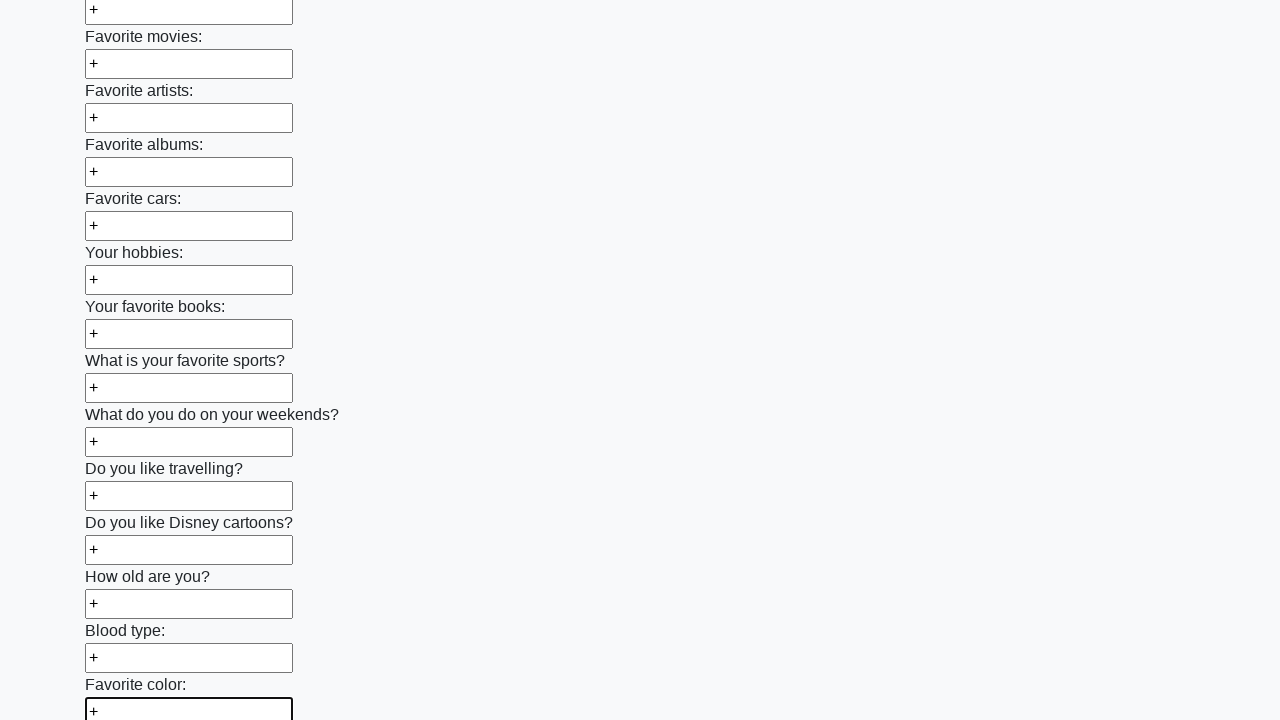

Filled input field with '+' character on input >> nth=20
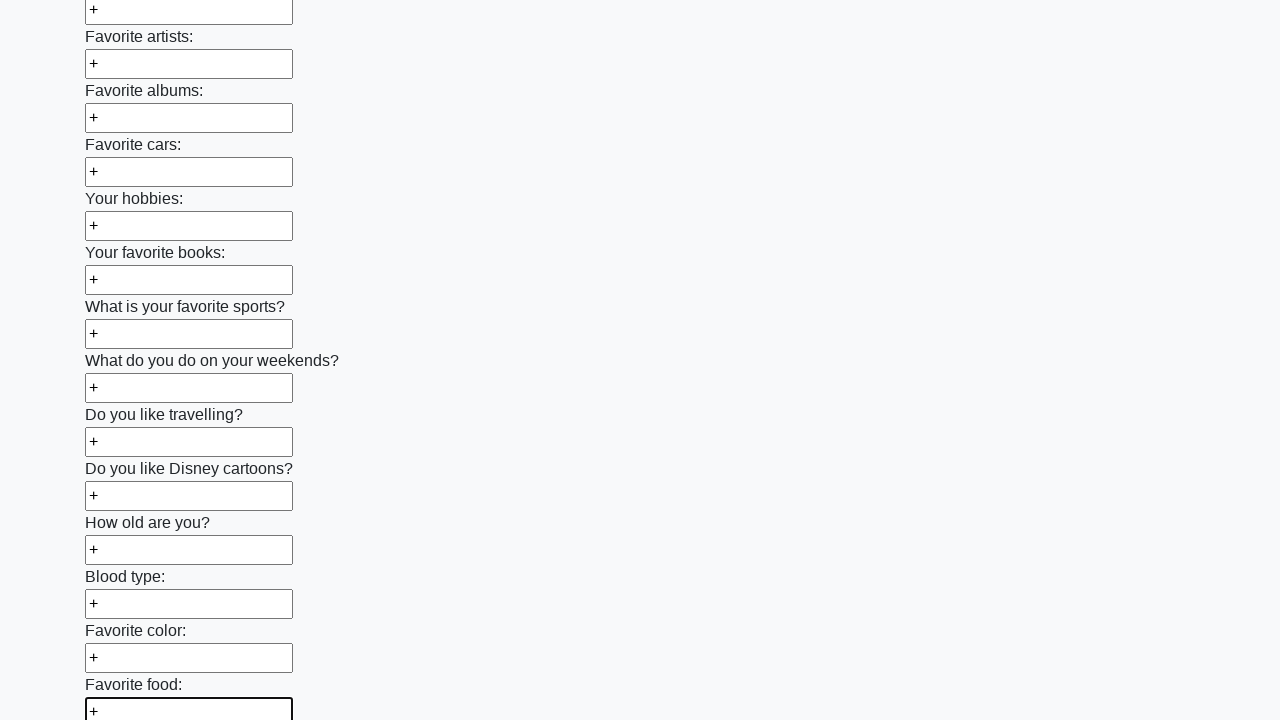

Filled input field with '+' character on input >> nth=21
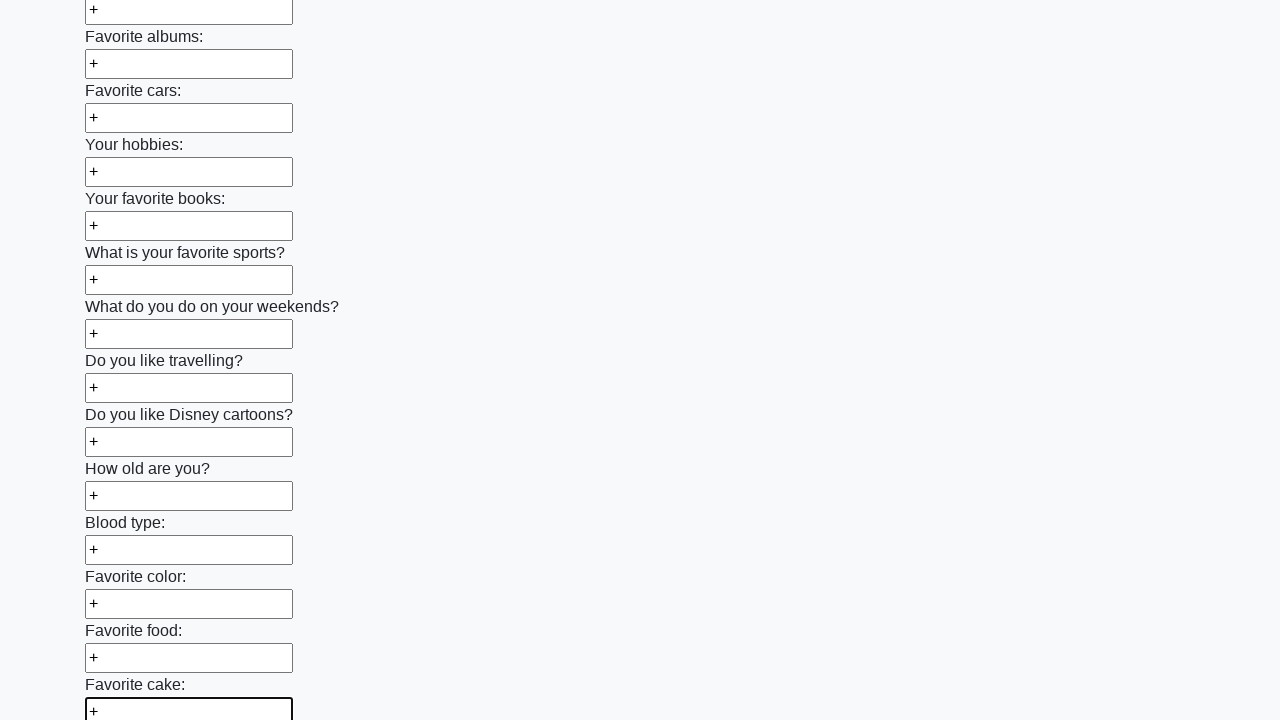

Filled input field with '+' character on input >> nth=22
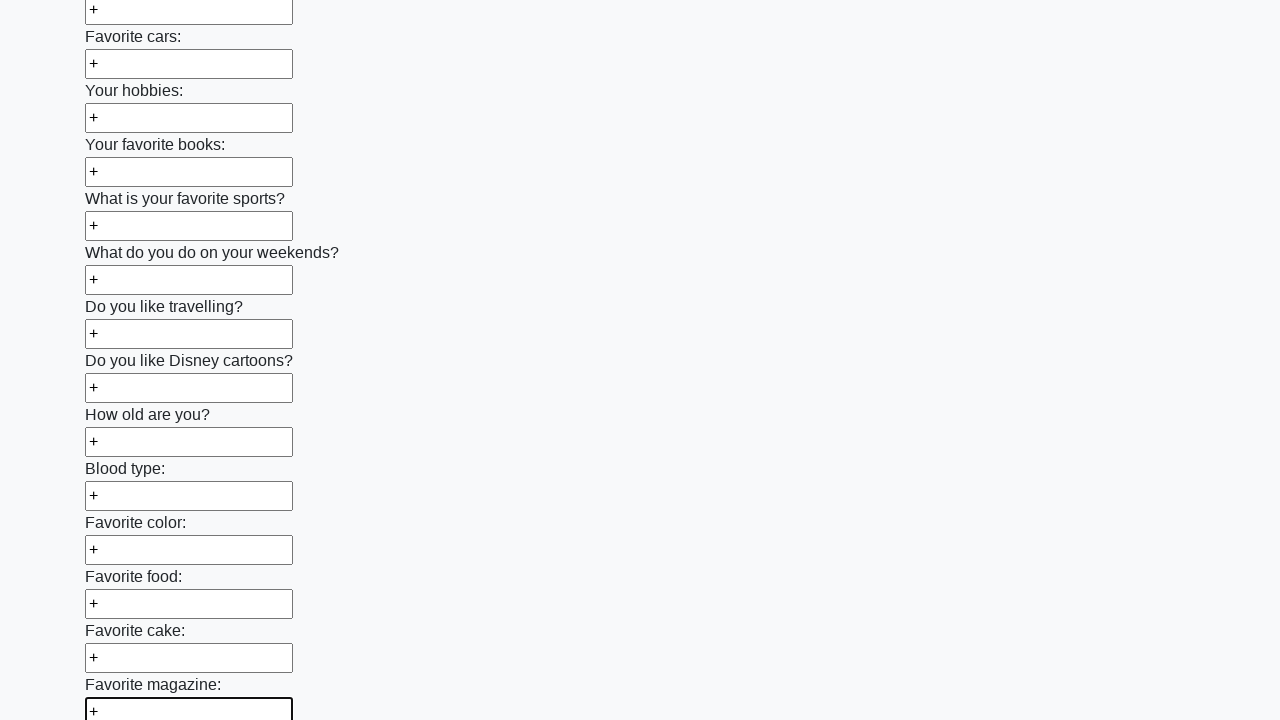

Filled input field with '+' character on input >> nth=23
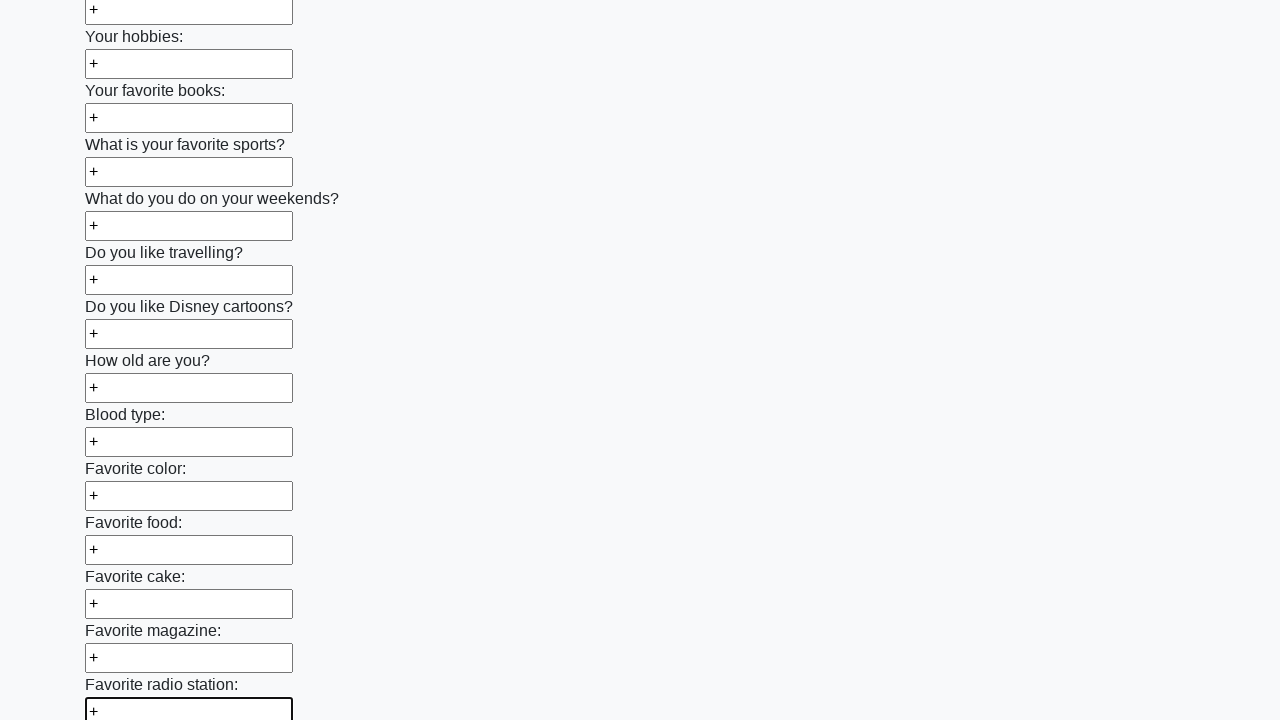

Filled input field with '+' character on input >> nth=24
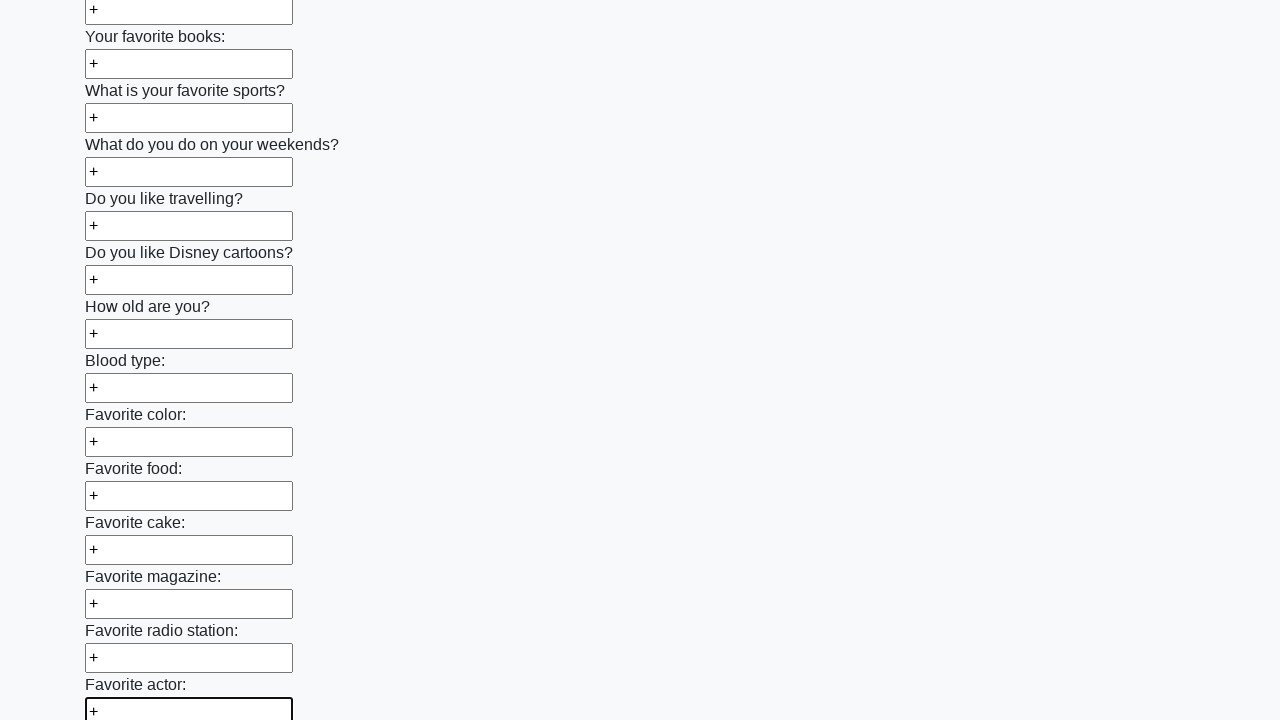

Filled input field with '+' character on input >> nth=25
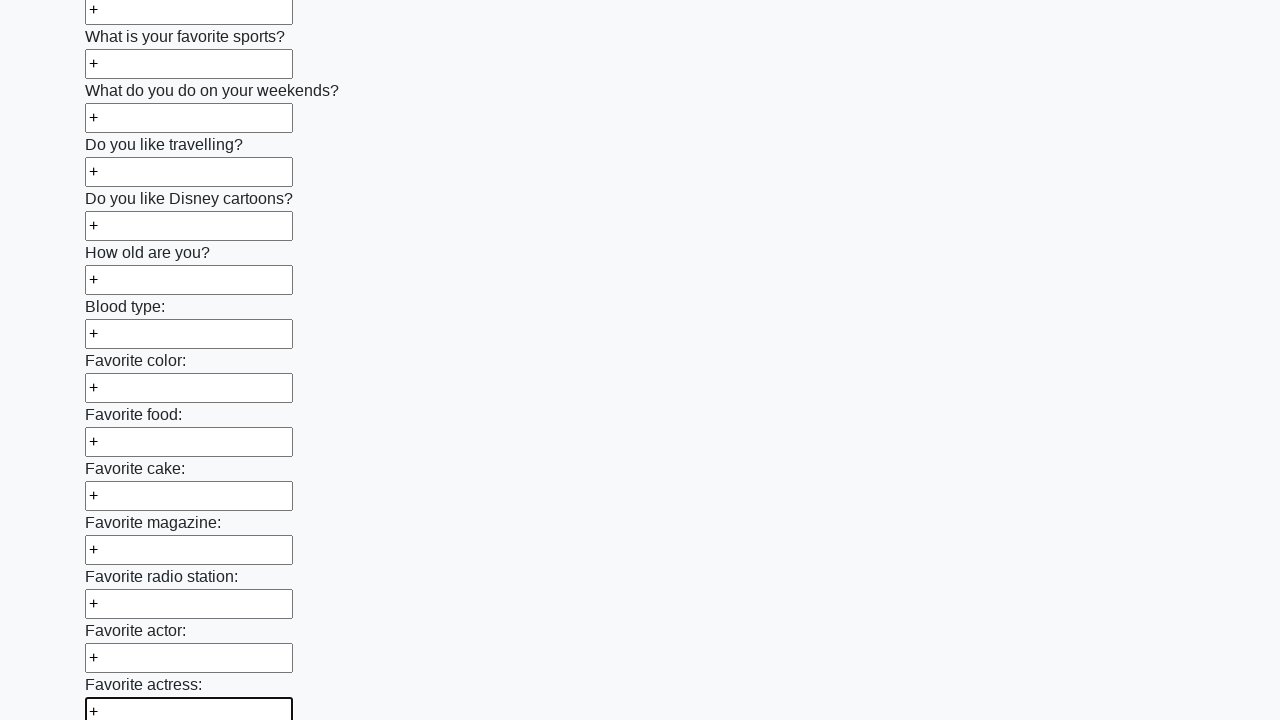

Filled input field with '+' character on input >> nth=26
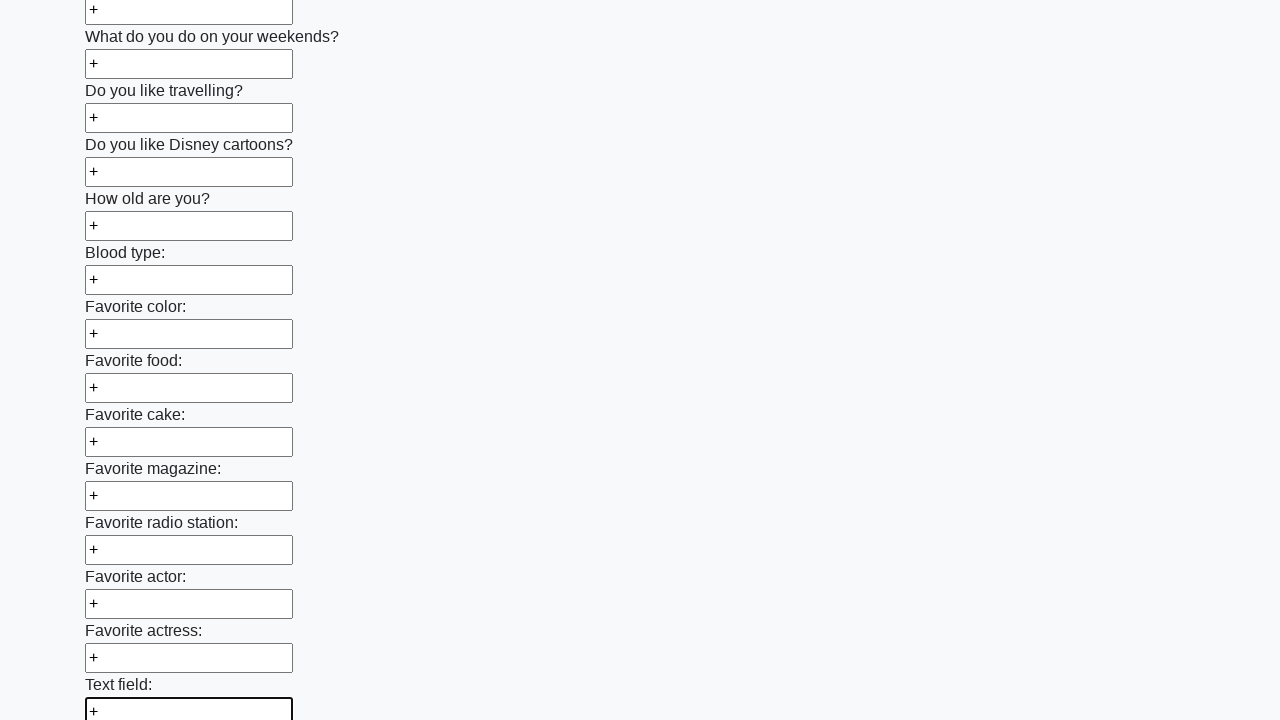

Filled input field with '+' character on input >> nth=27
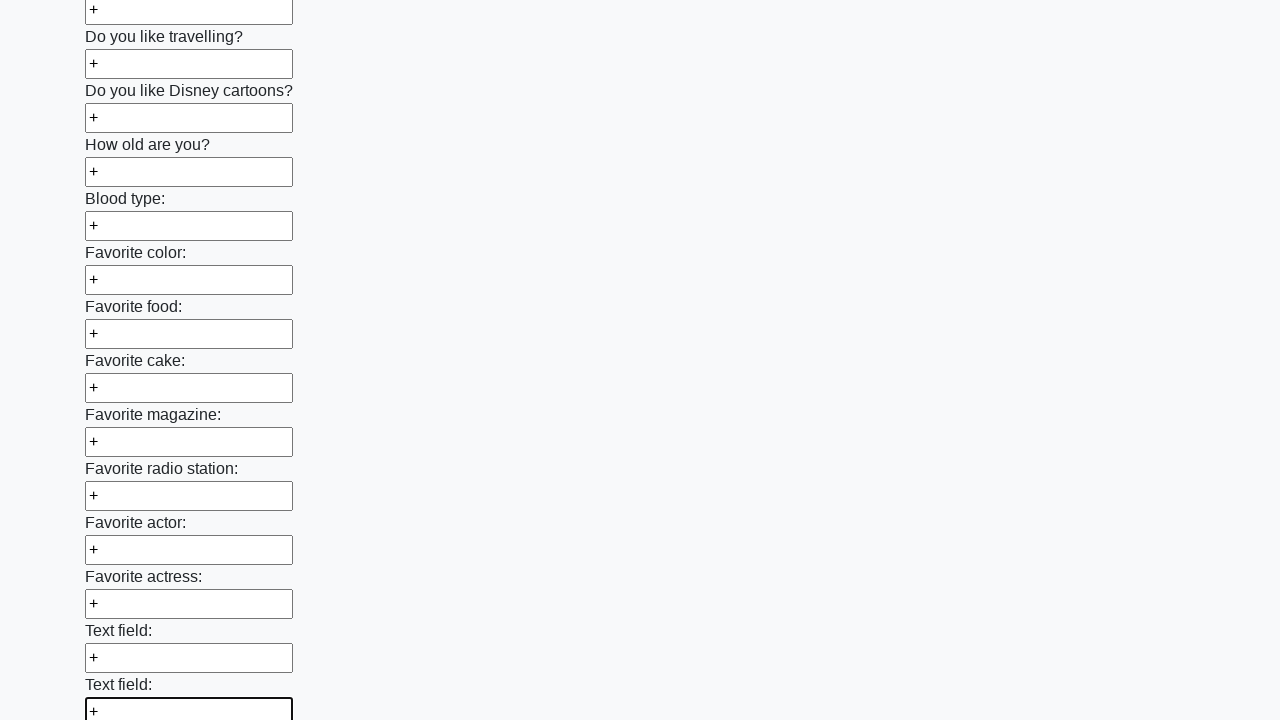

Filled input field with '+' character on input >> nth=28
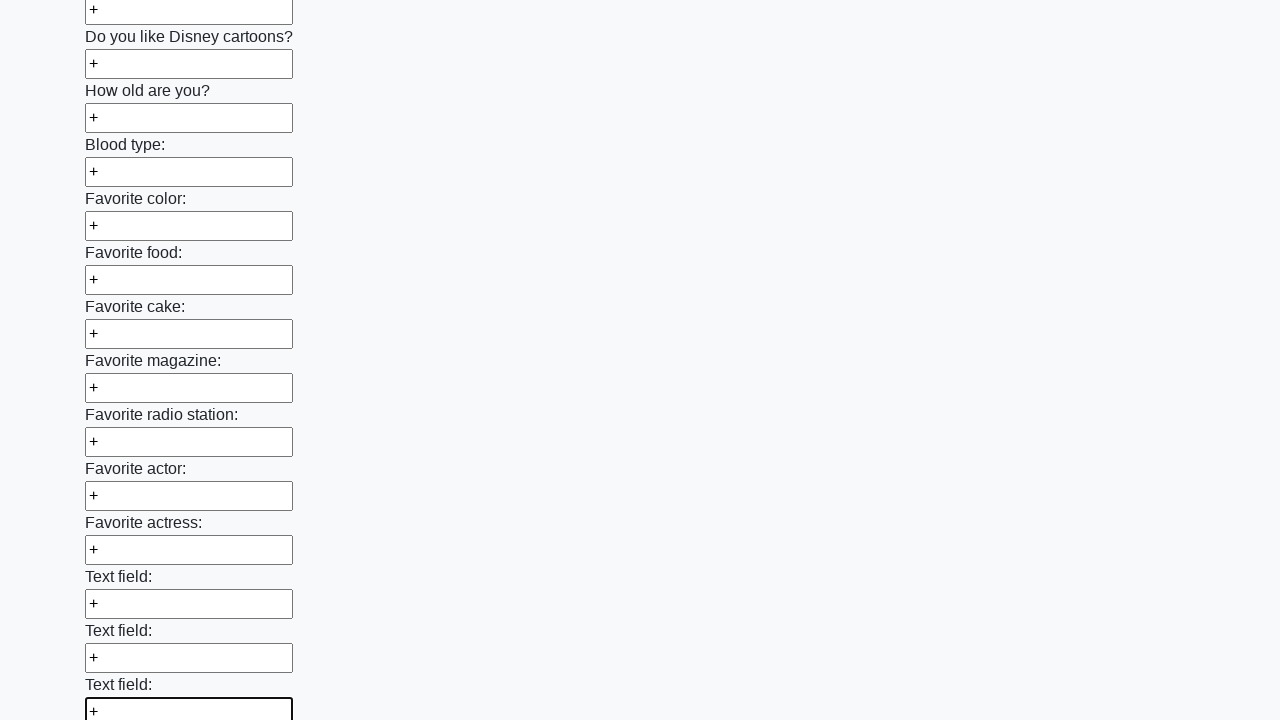

Filled input field with '+' character on input >> nth=29
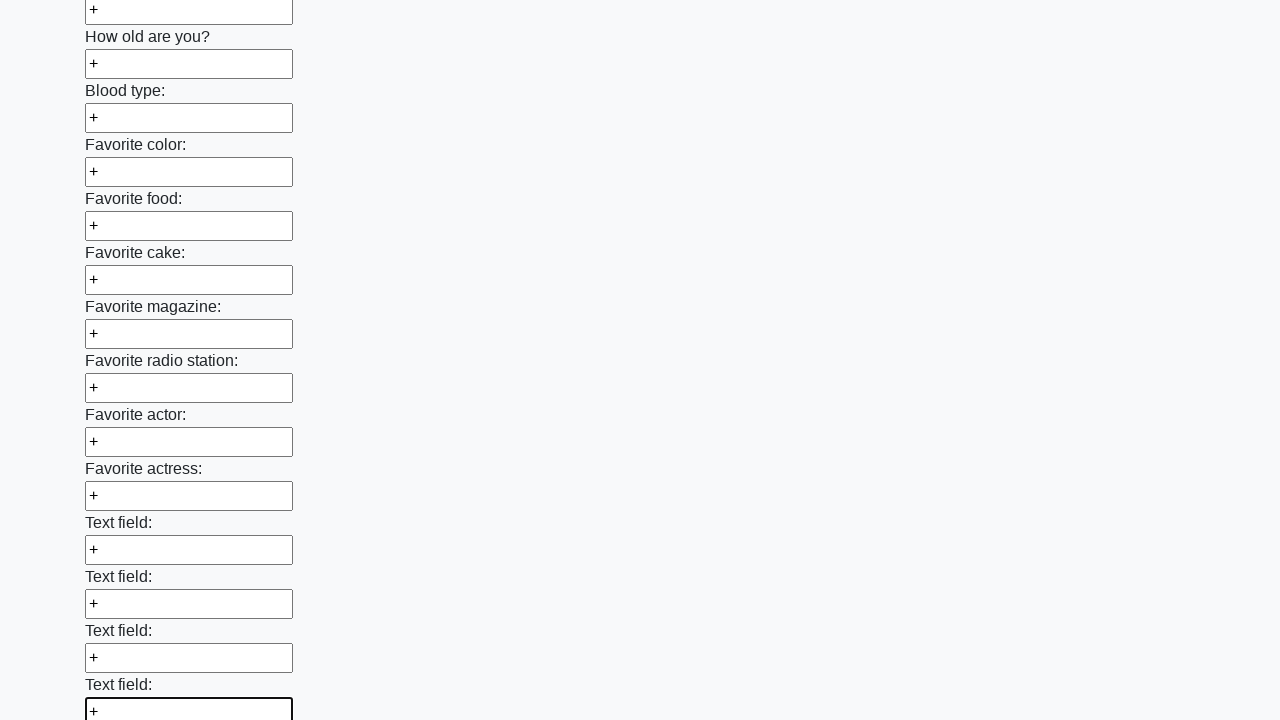

Filled input field with '+' character on input >> nth=30
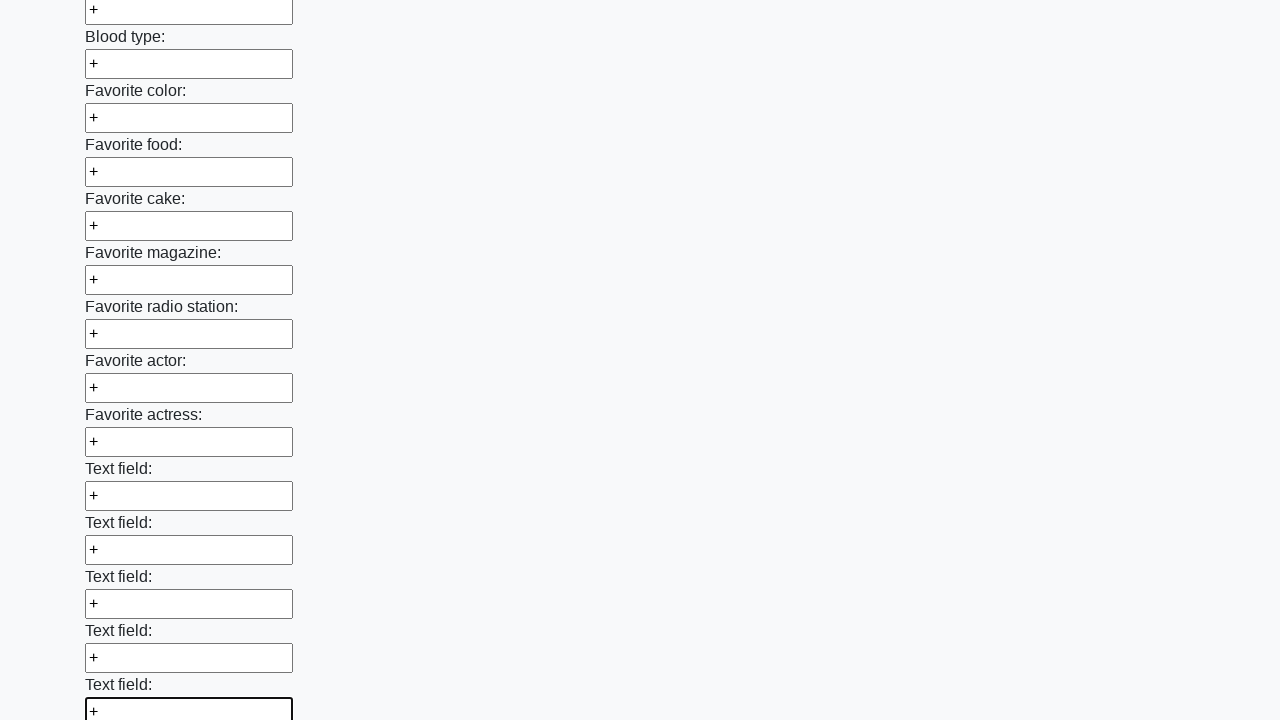

Filled input field with '+' character on input >> nth=31
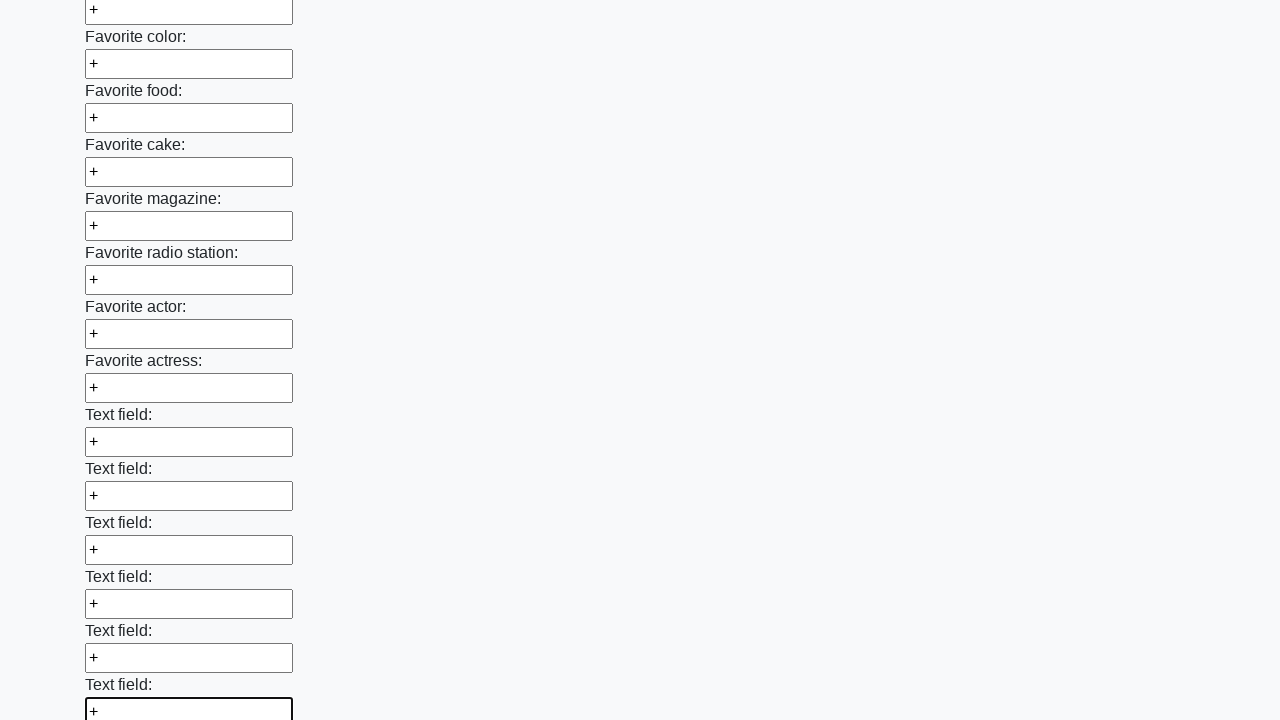

Filled input field with '+' character on input >> nth=32
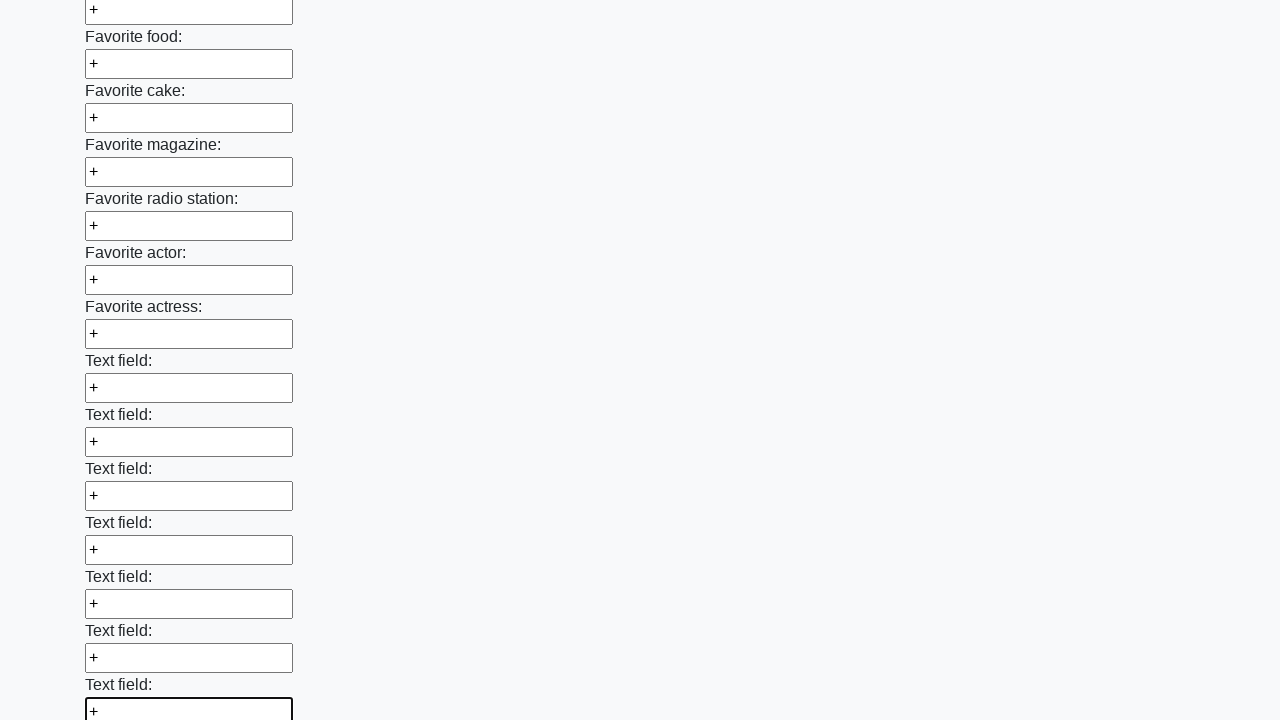

Filled input field with '+' character on input >> nth=33
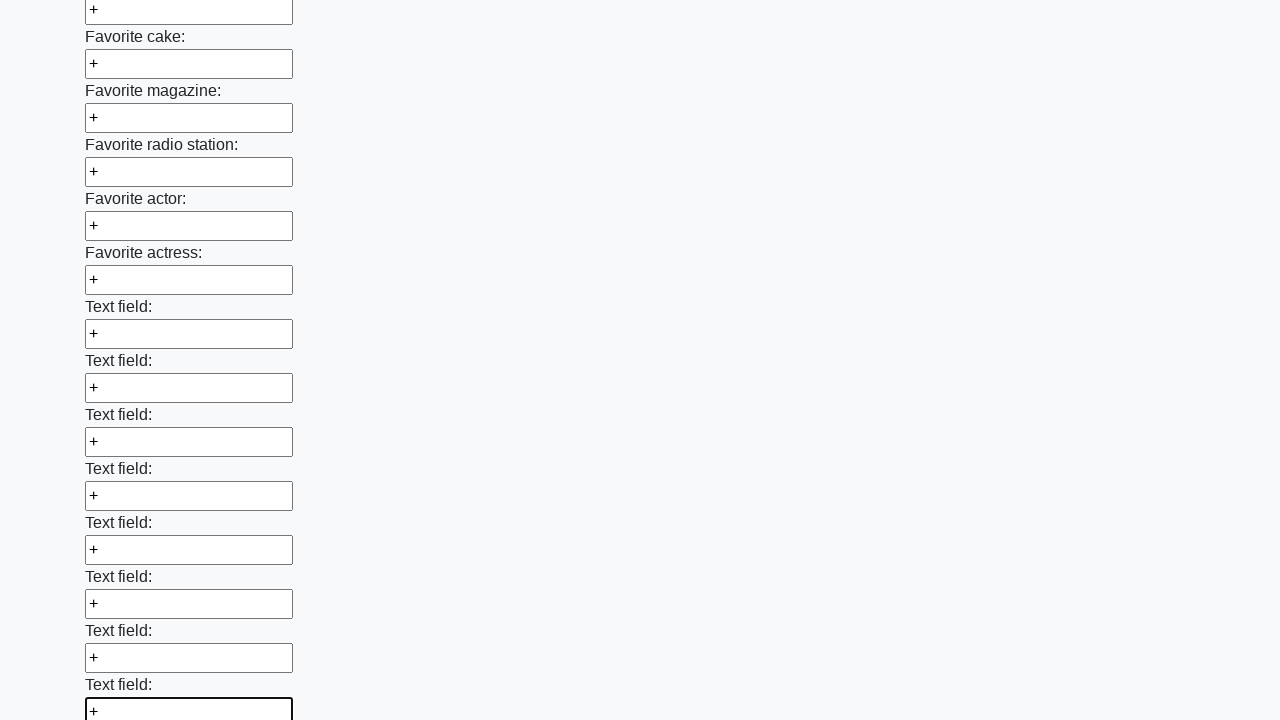

Filled input field with '+' character on input >> nth=34
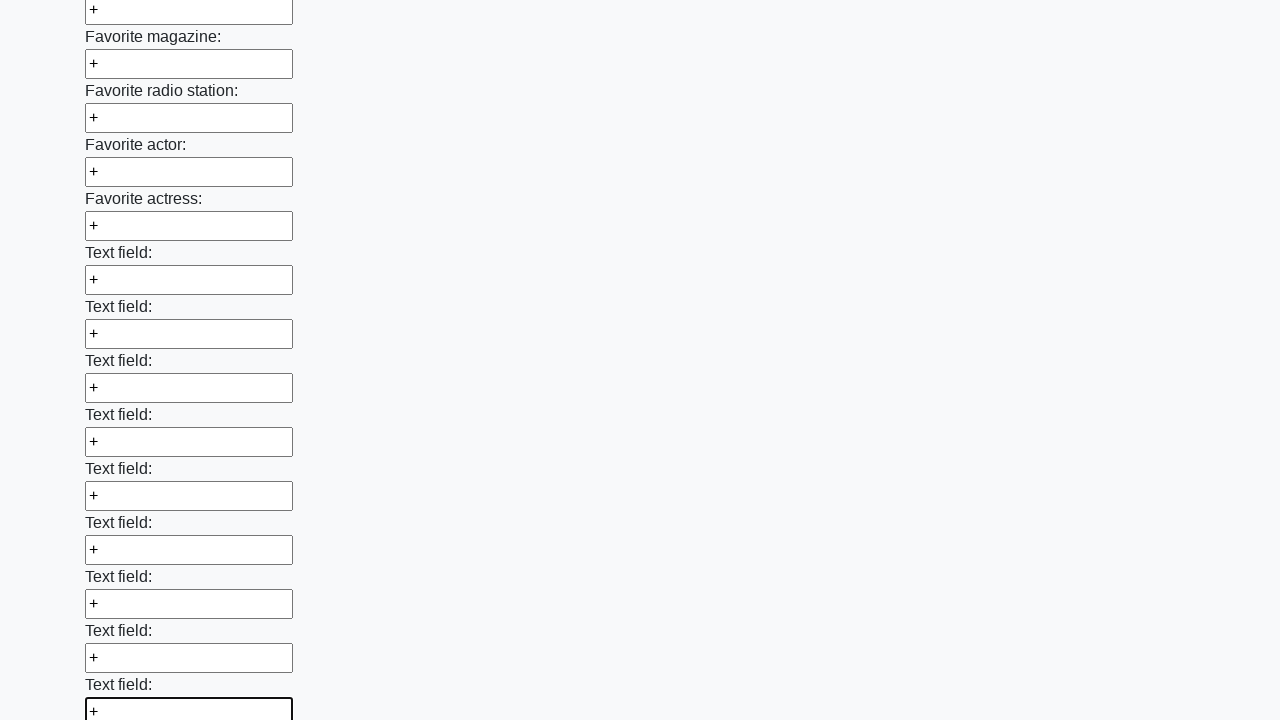

Filled input field with '+' character on input >> nth=35
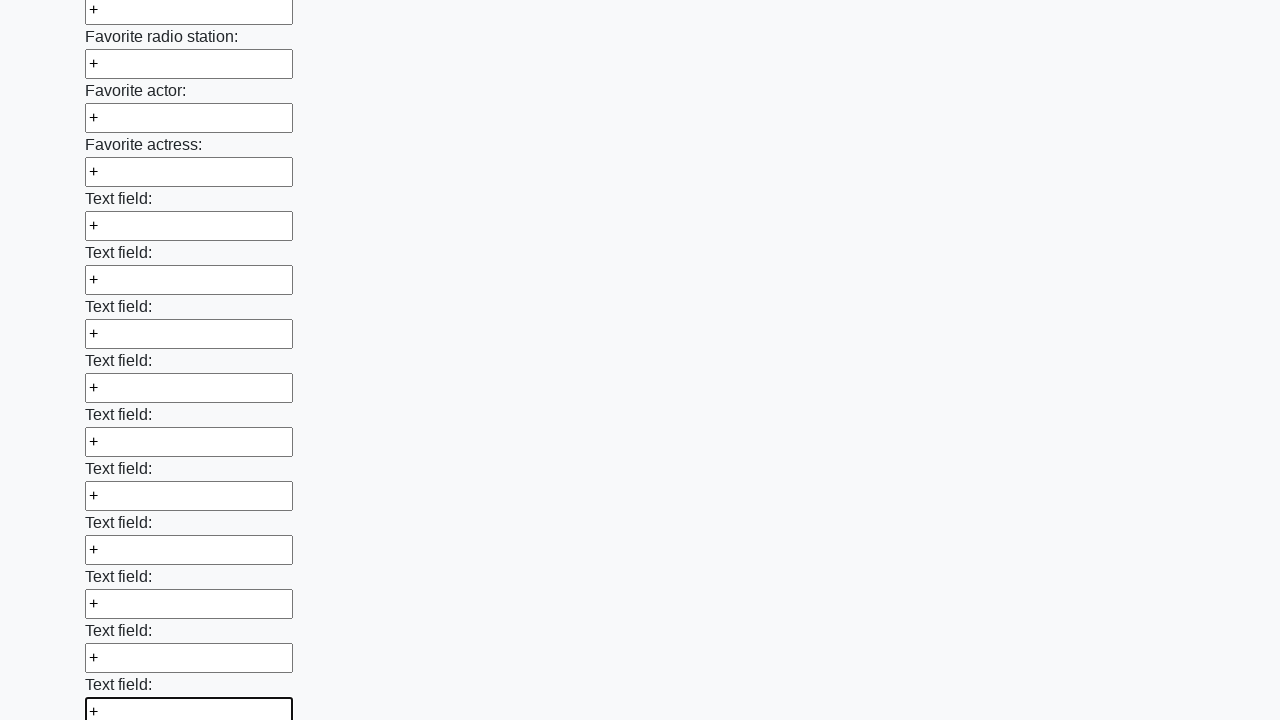

Filled input field with '+' character on input >> nth=36
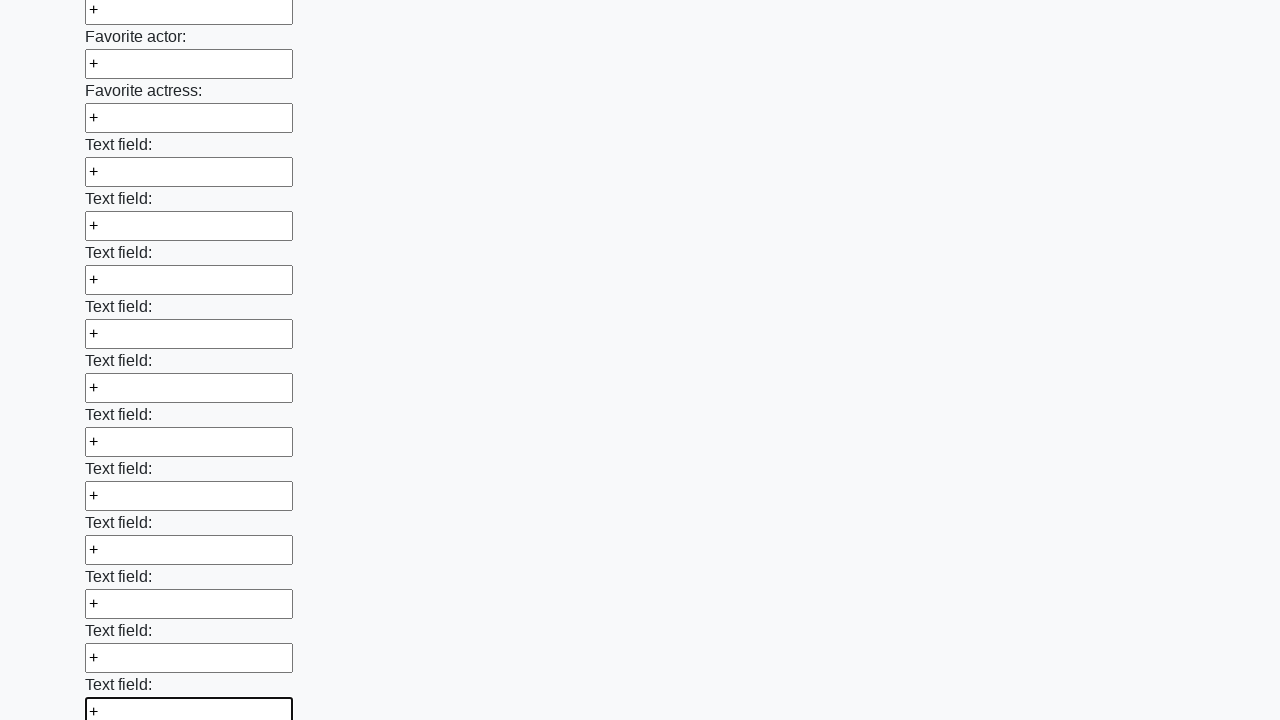

Filled input field with '+' character on input >> nth=37
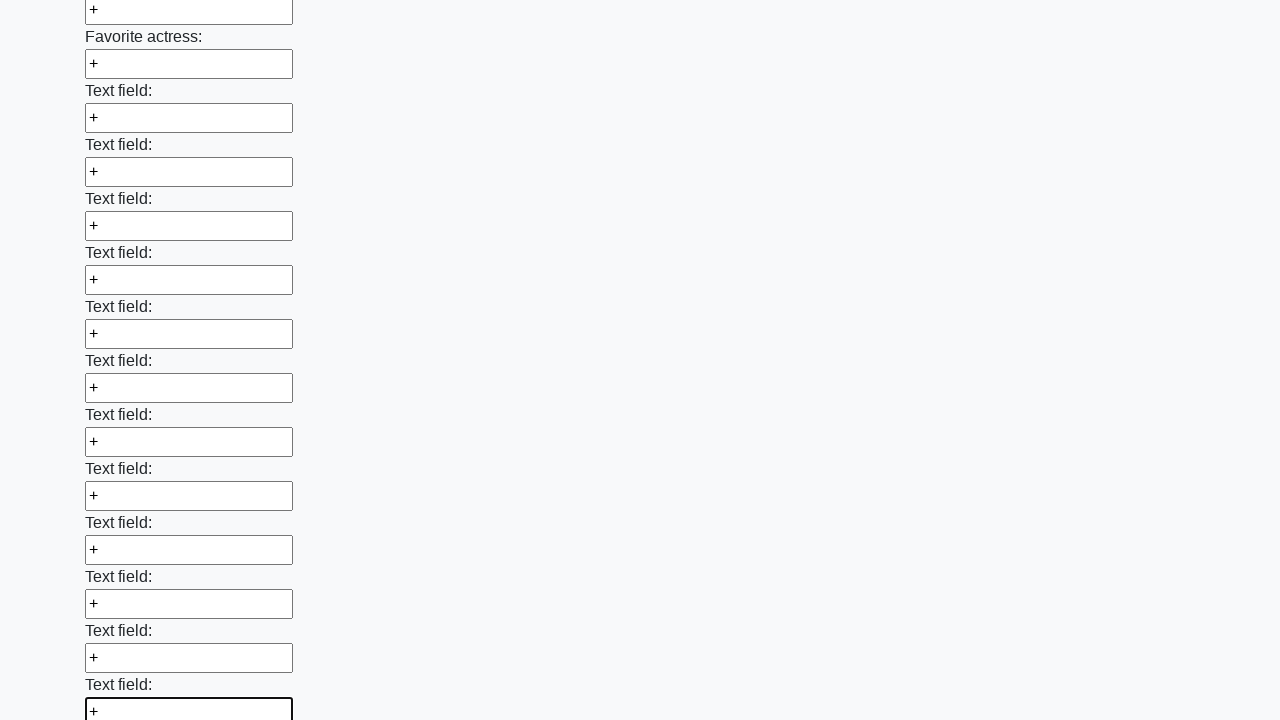

Filled input field with '+' character on input >> nth=38
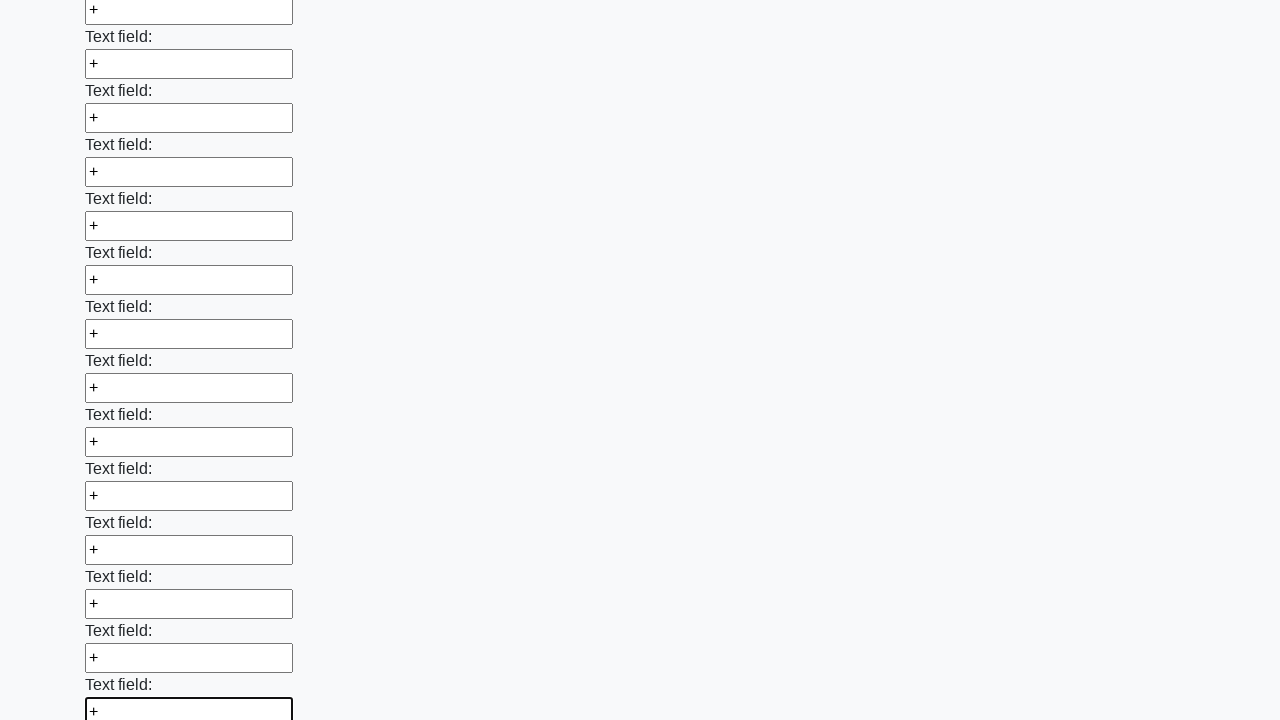

Filled input field with '+' character on input >> nth=39
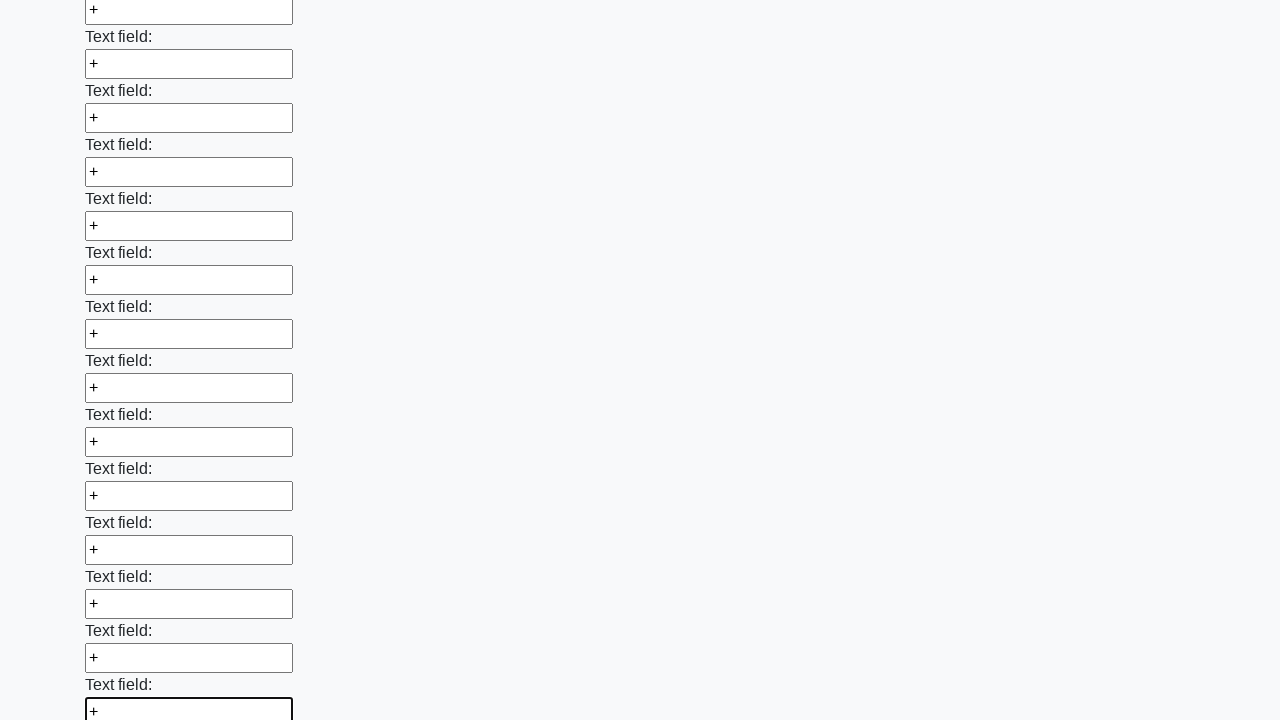

Filled input field with '+' character on input >> nth=40
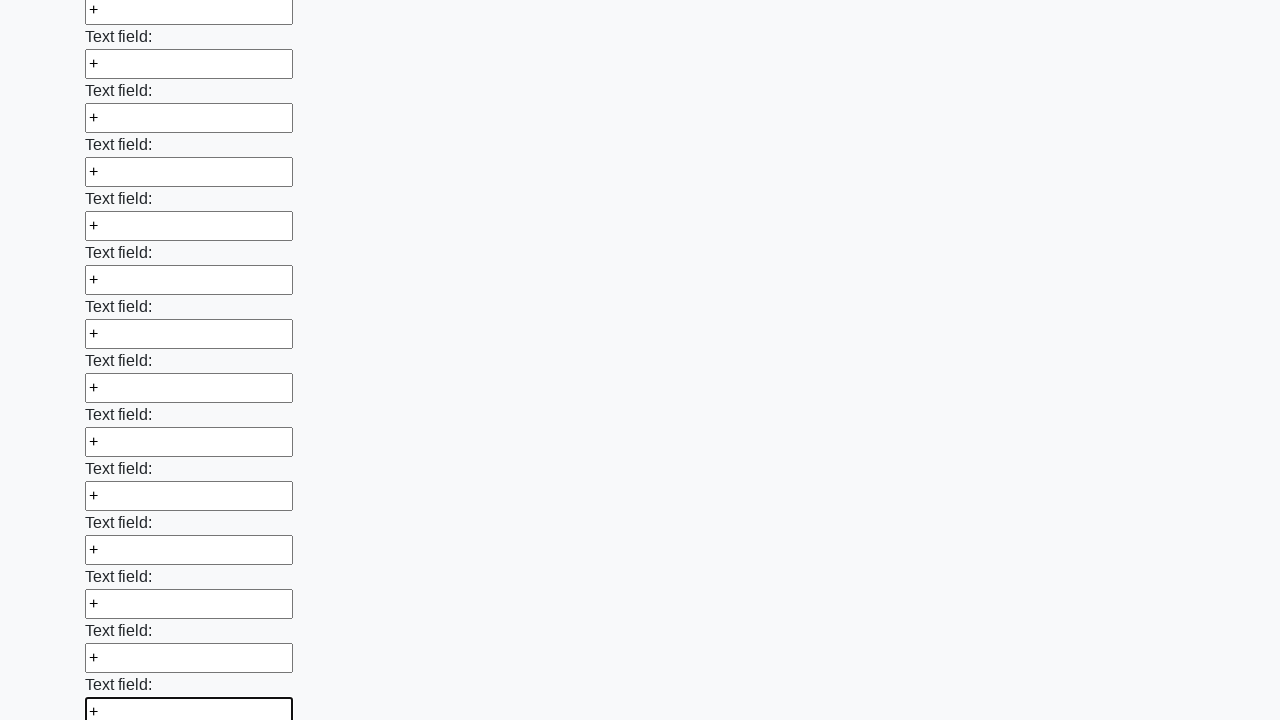

Filled input field with '+' character on input >> nth=41
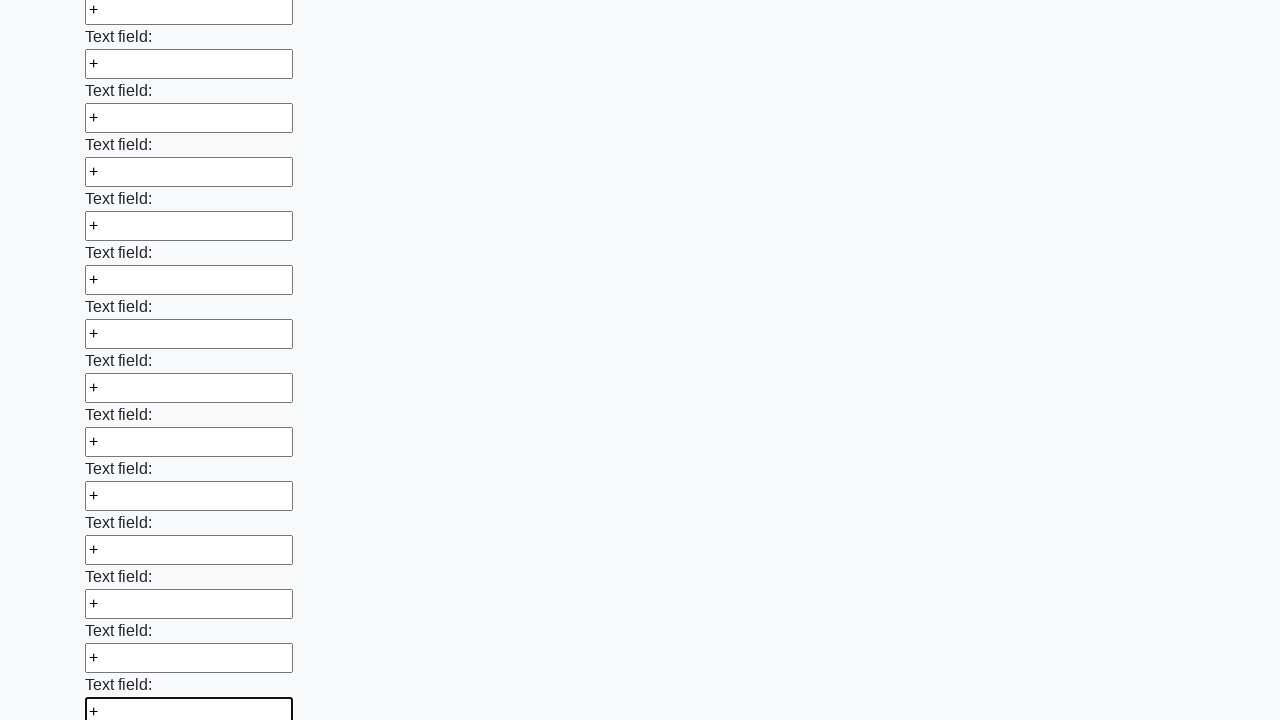

Filled input field with '+' character on input >> nth=42
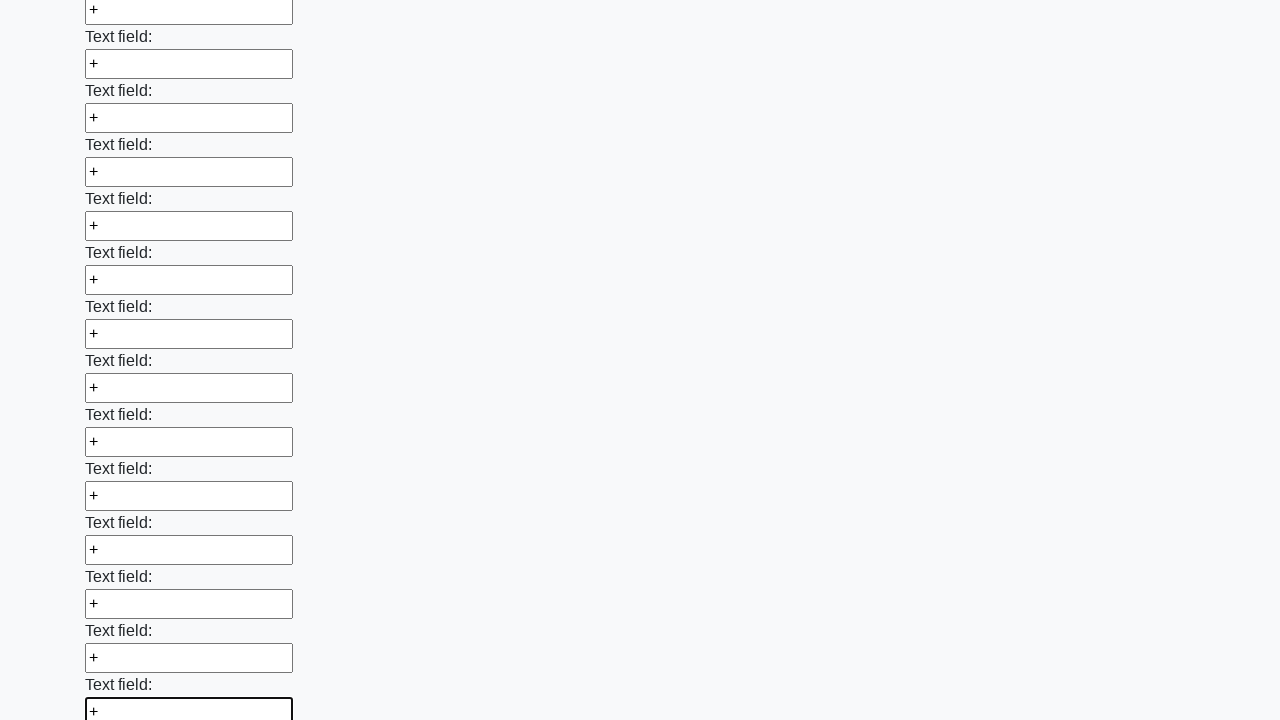

Filled input field with '+' character on input >> nth=43
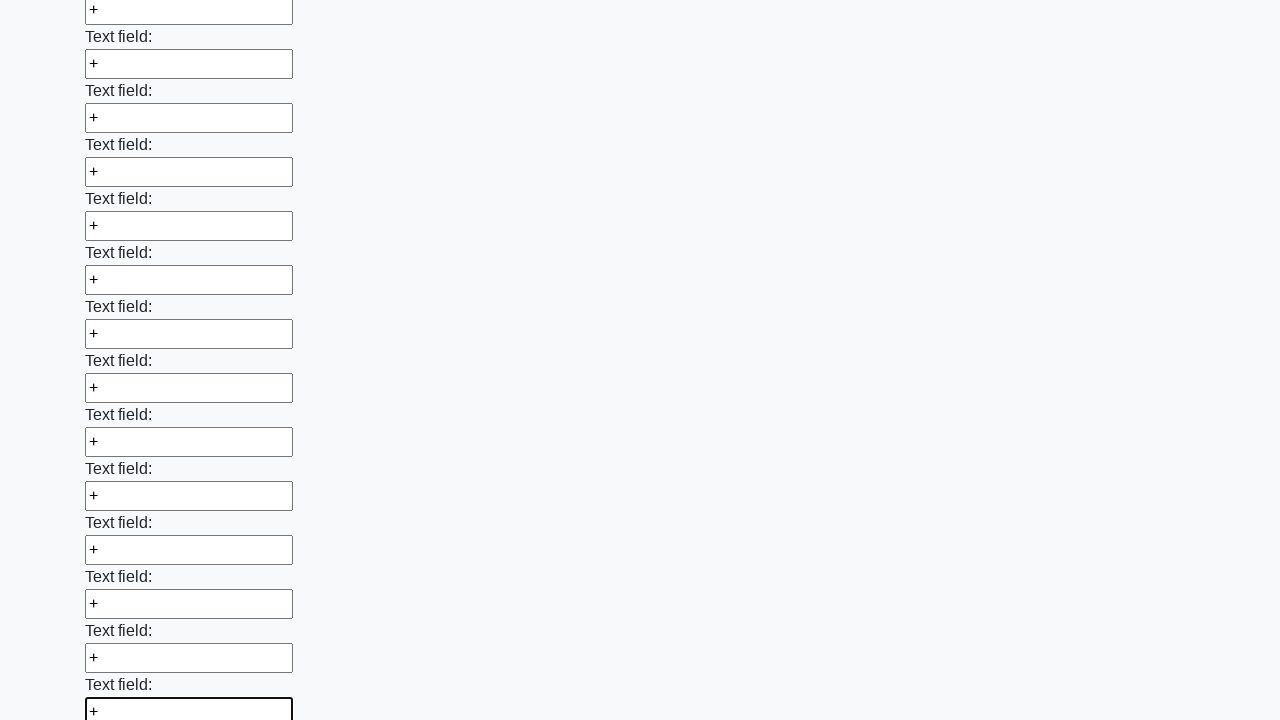

Filled input field with '+' character on input >> nth=44
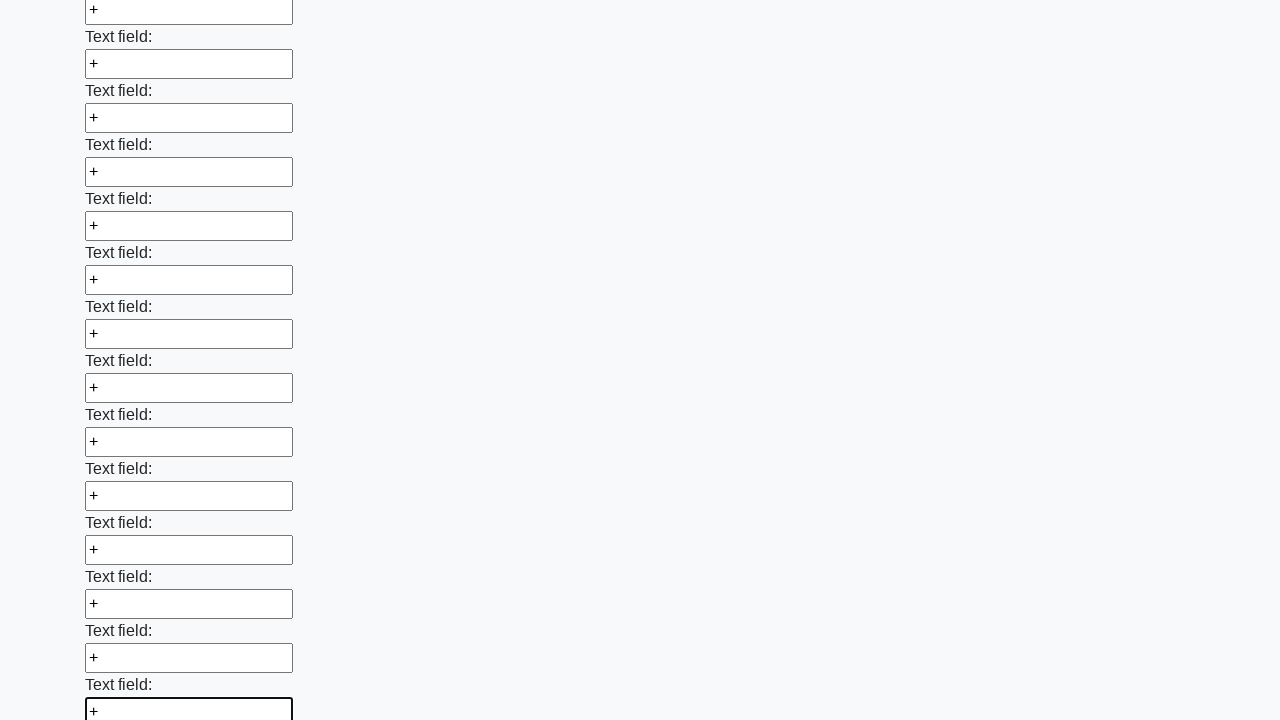

Filled input field with '+' character on input >> nth=45
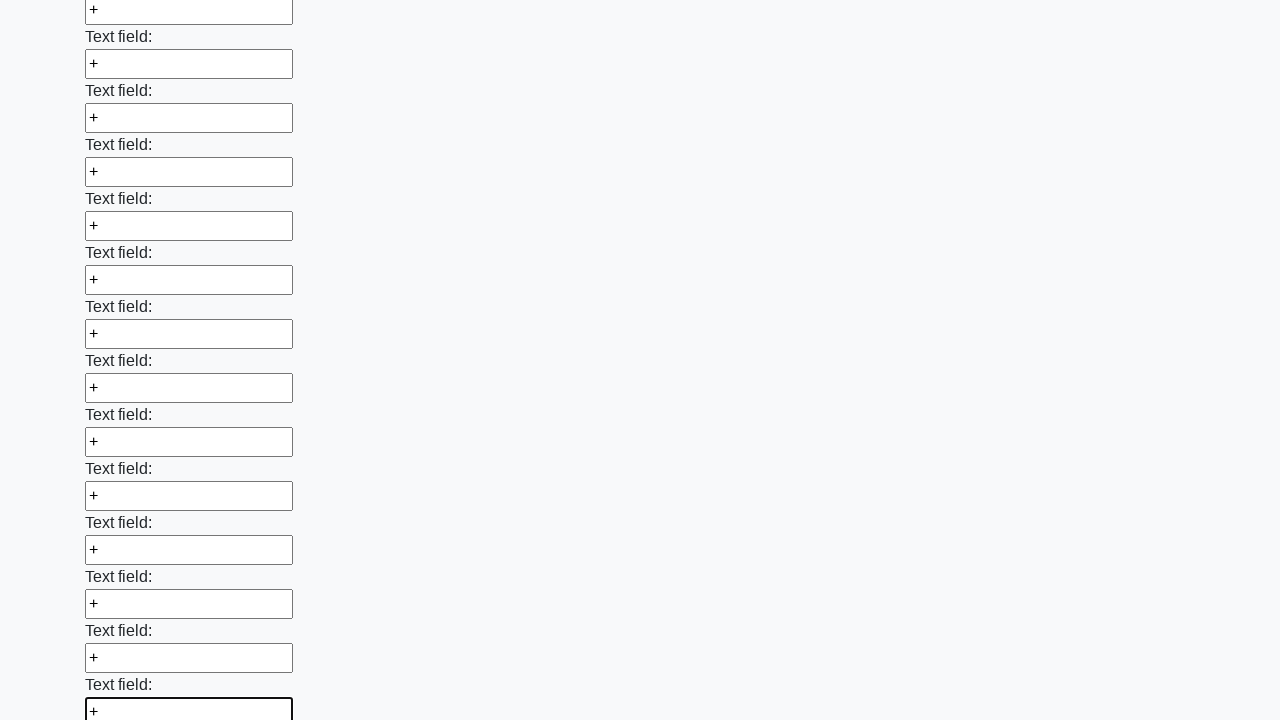

Filled input field with '+' character on input >> nth=46
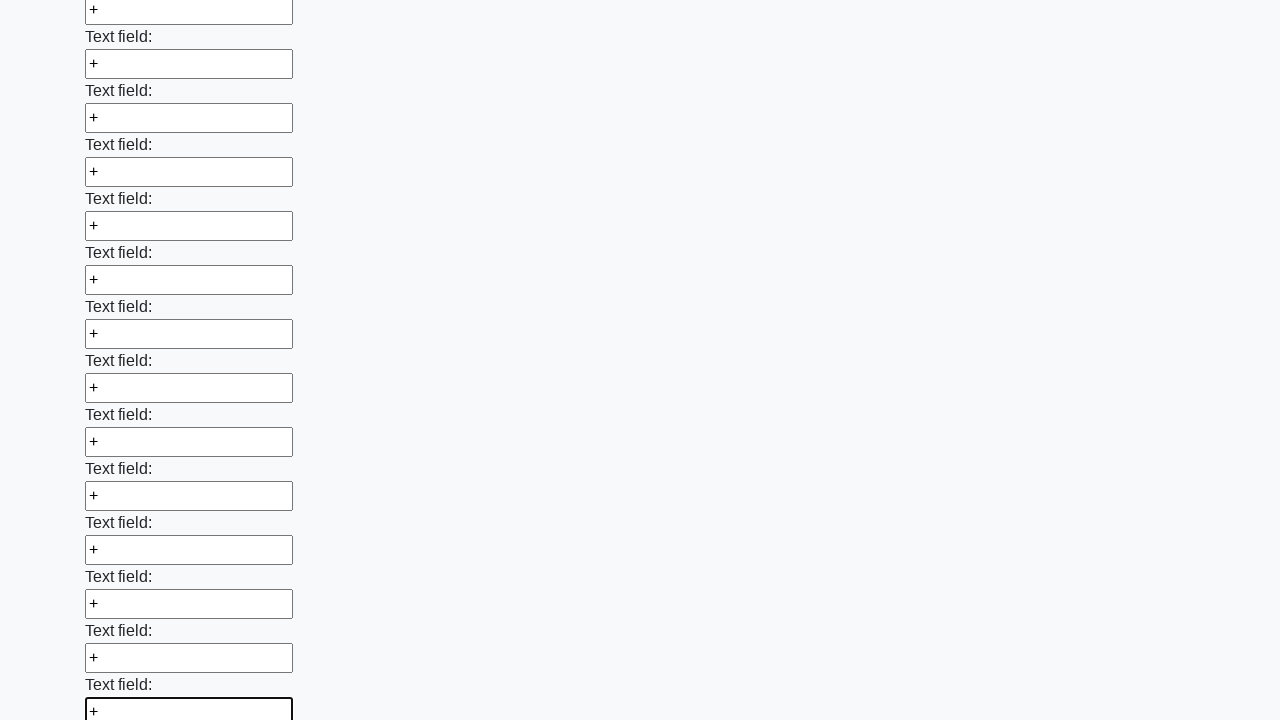

Filled input field with '+' character on input >> nth=47
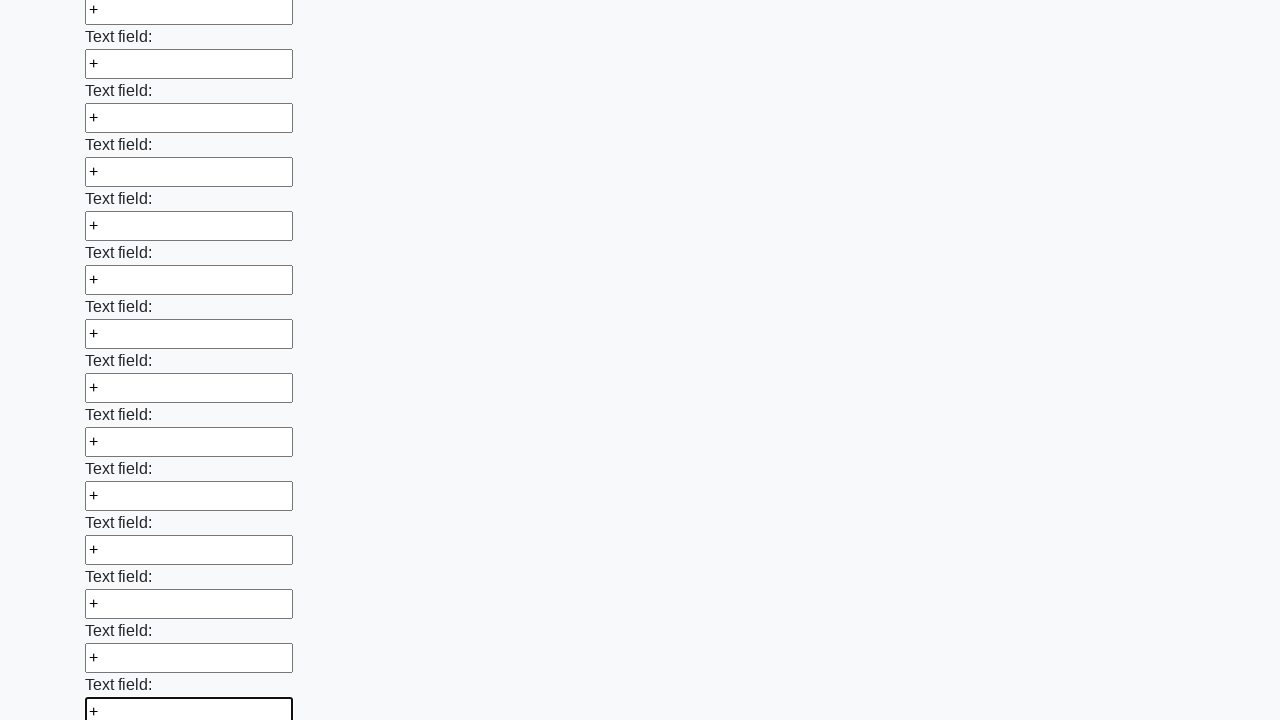

Filled input field with '+' character on input >> nth=48
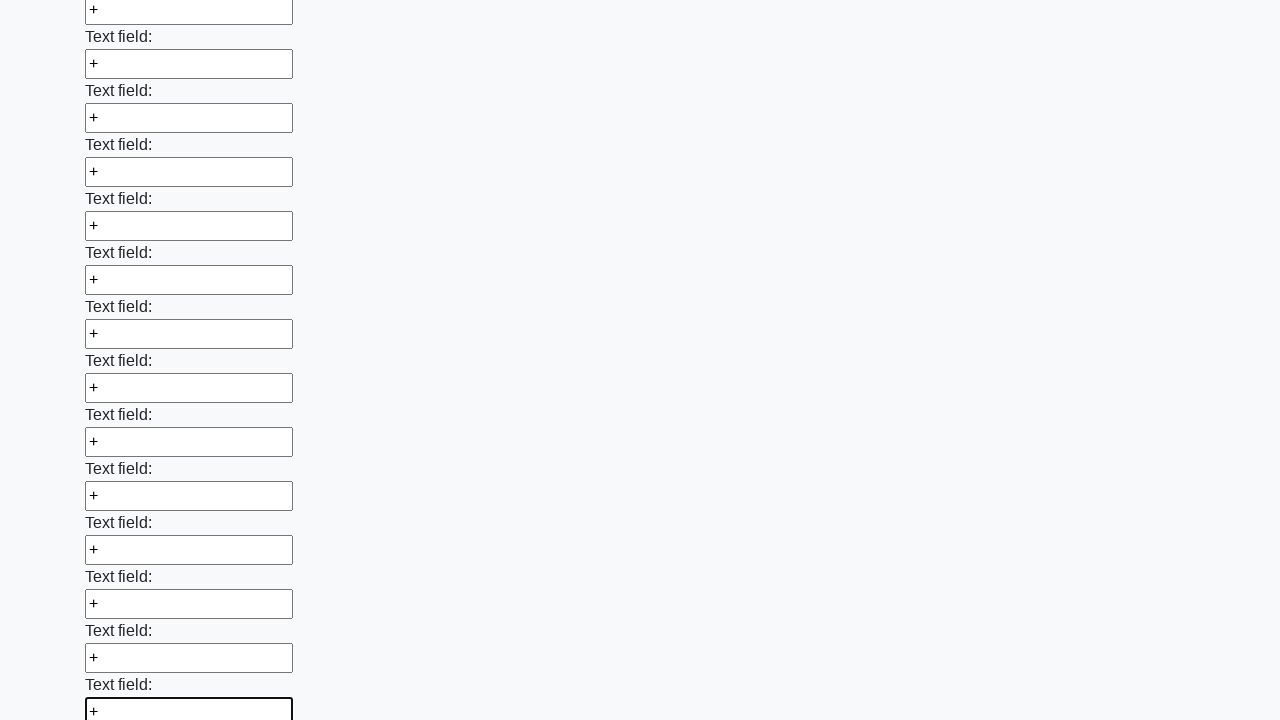

Filled input field with '+' character on input >> nth=49
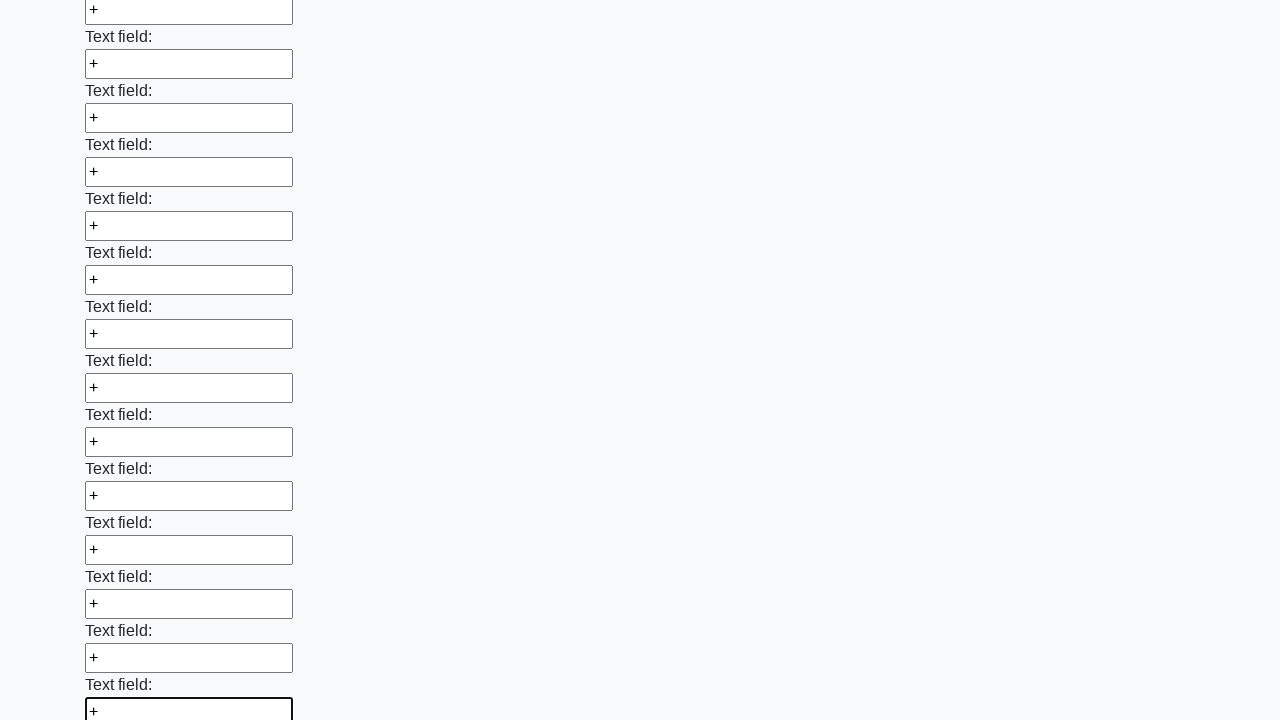

Filled input field with '+' character on input >> nth=50
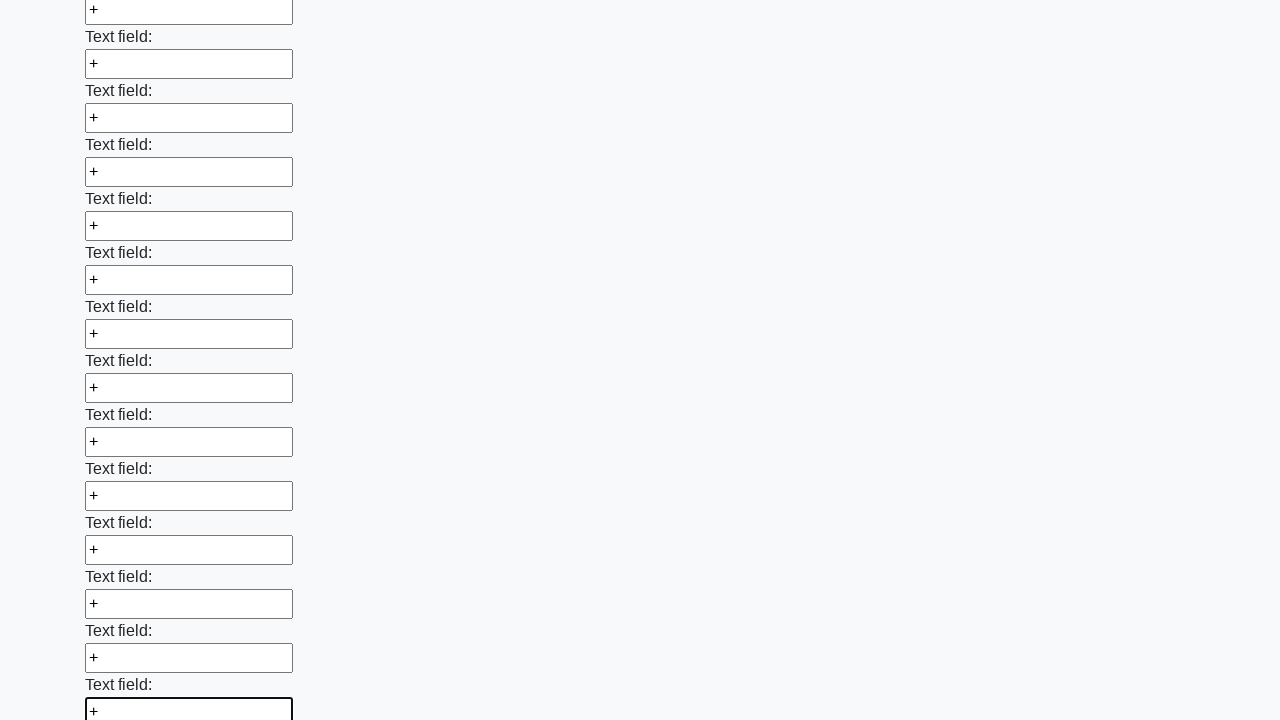

Filled input field with '+' character on input >> nth=51
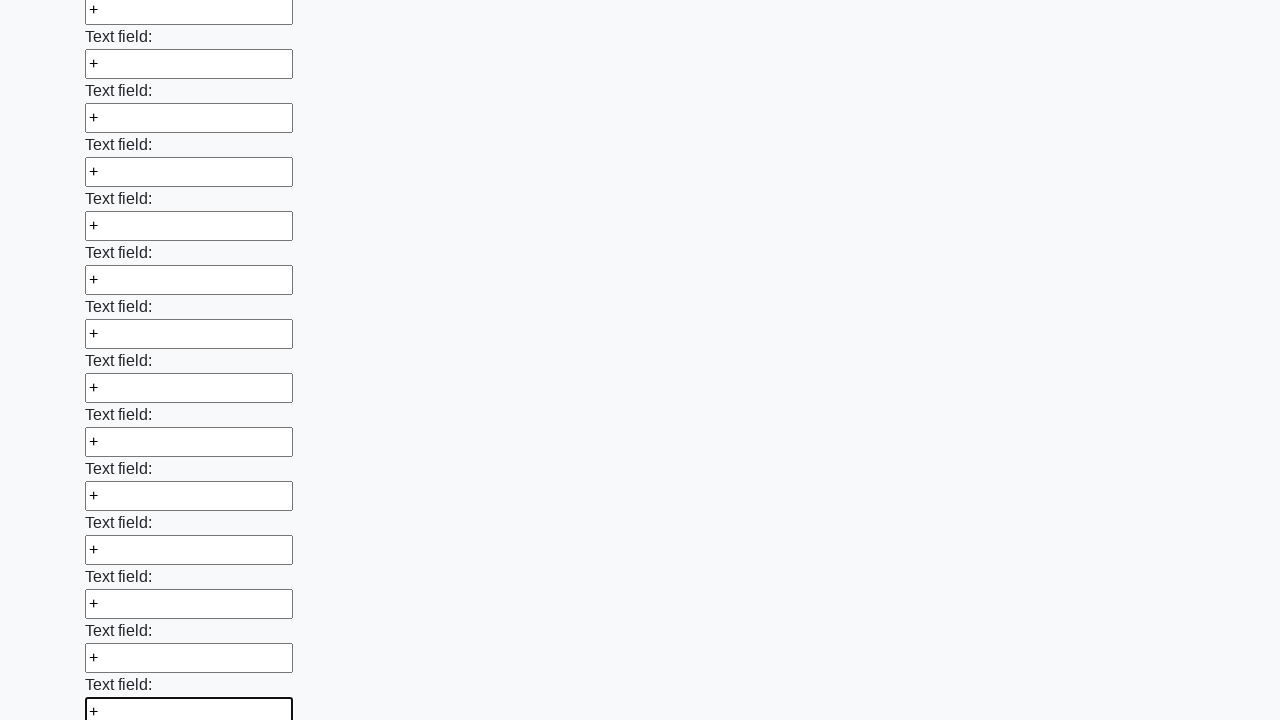

Filled input field with '+' character on input >> nth=52
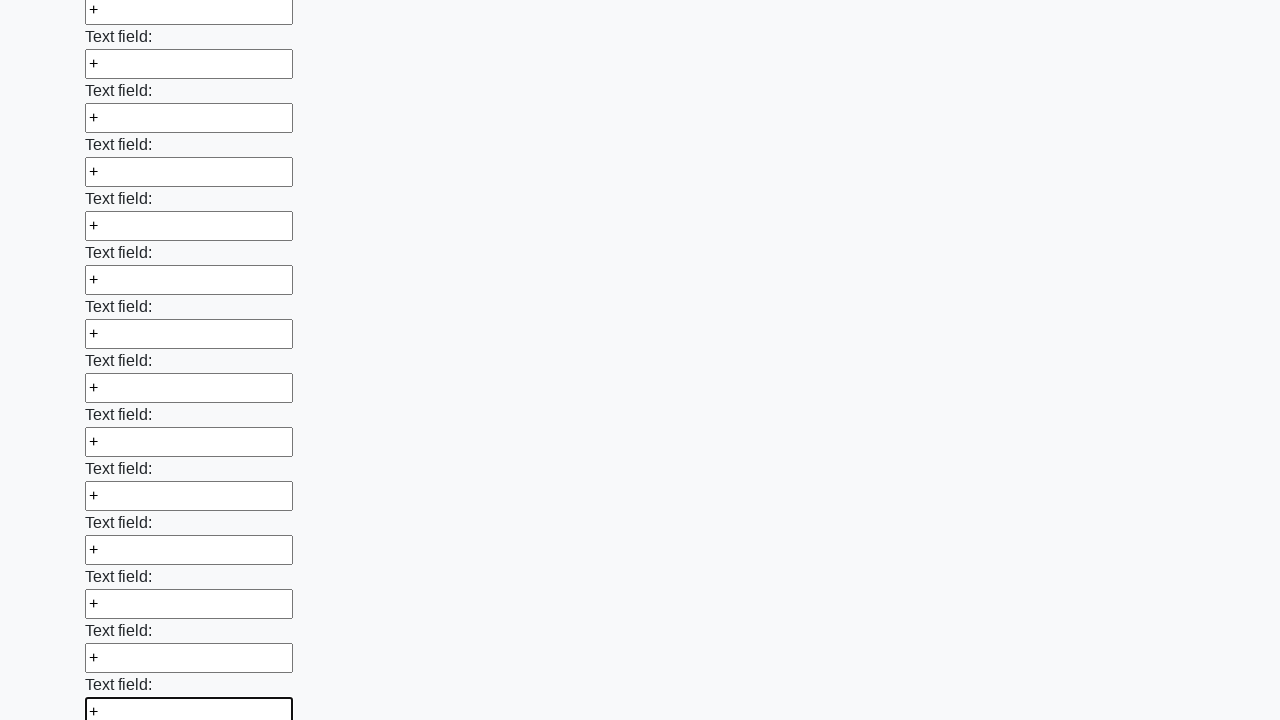

Filled input field with '+' character on input >> nth=53
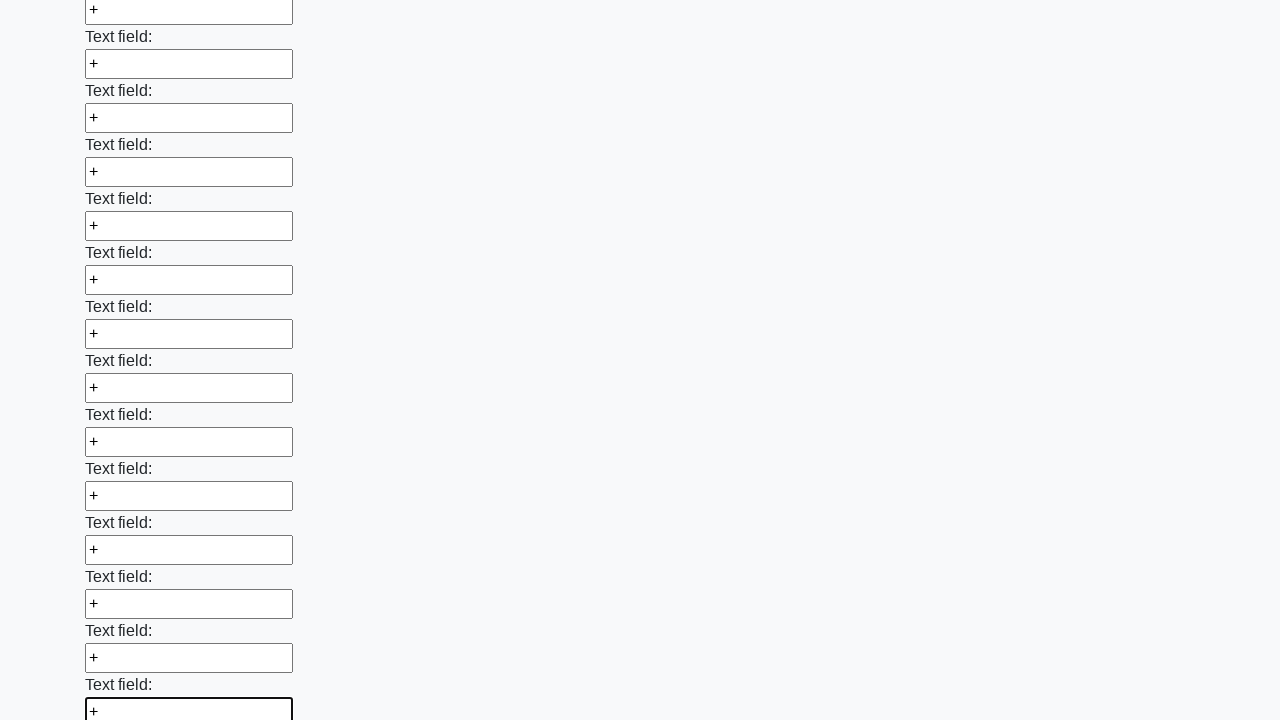

Filled input field with '+' character on input >> nth=54
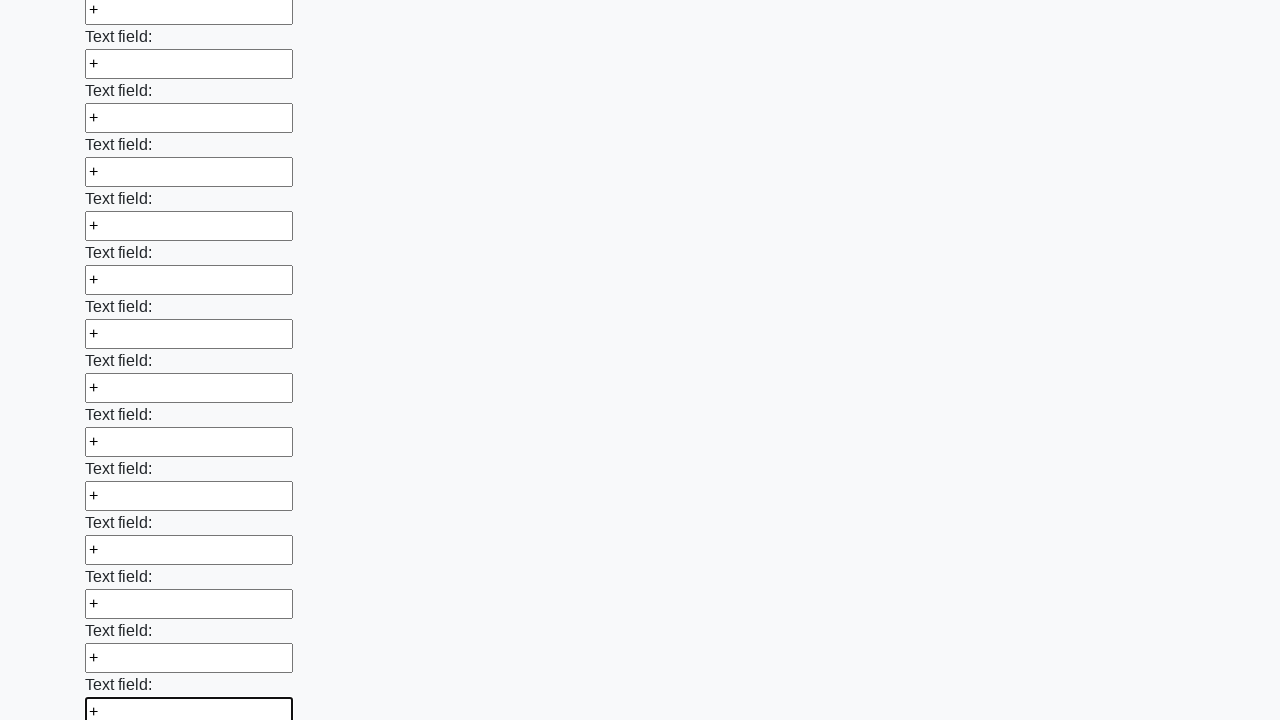

Filled input field with '+' character on input >> nth=55
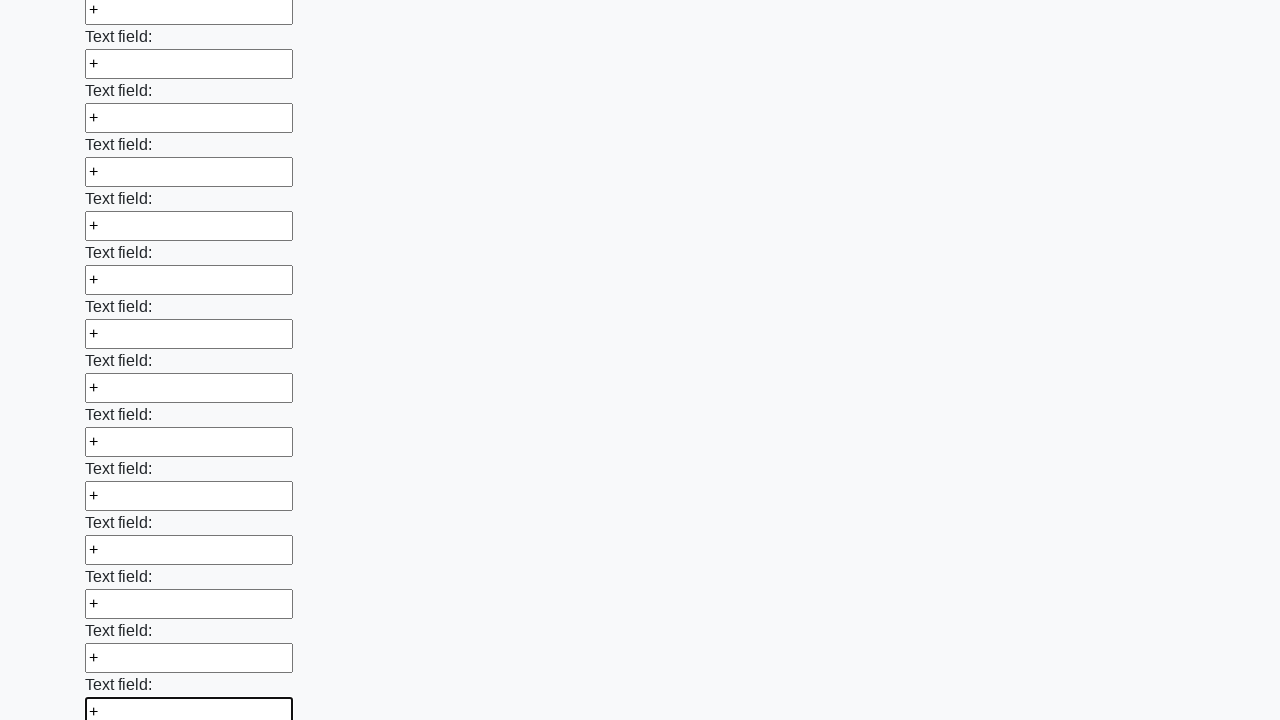

Filled input field with '+' character on input >> nth=56
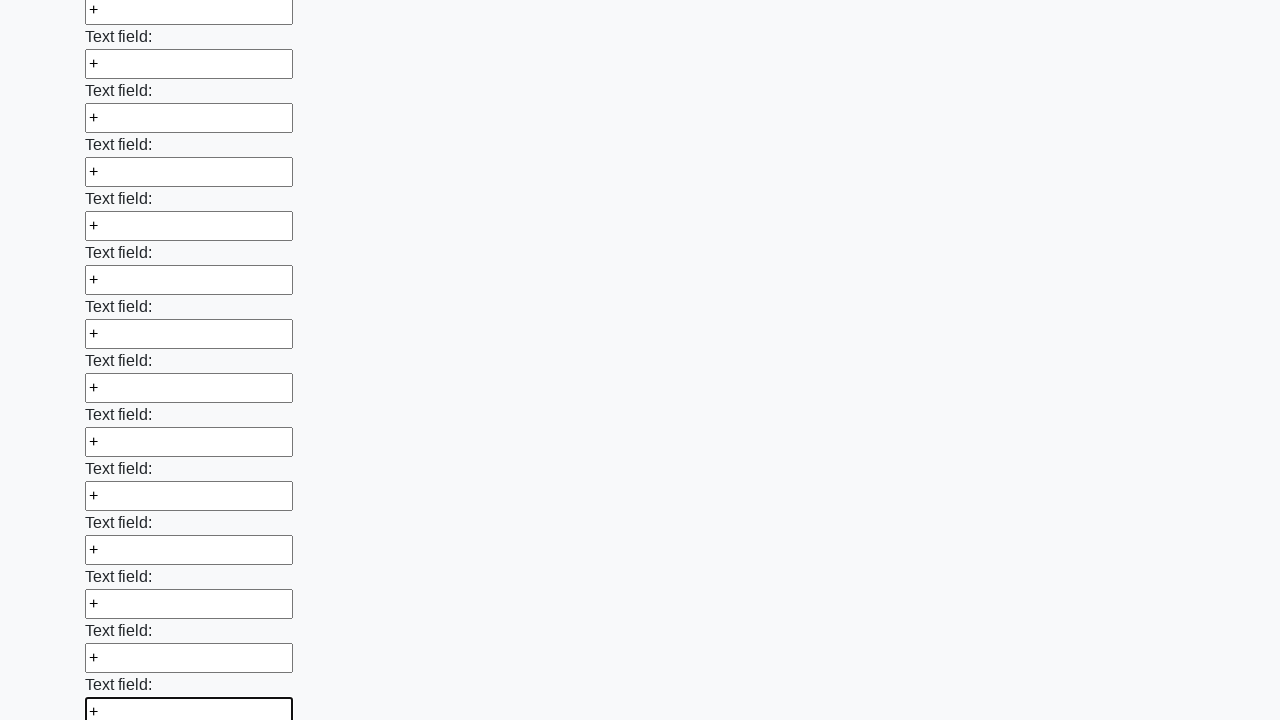

Filled input field with '+' character on input >> nth=57
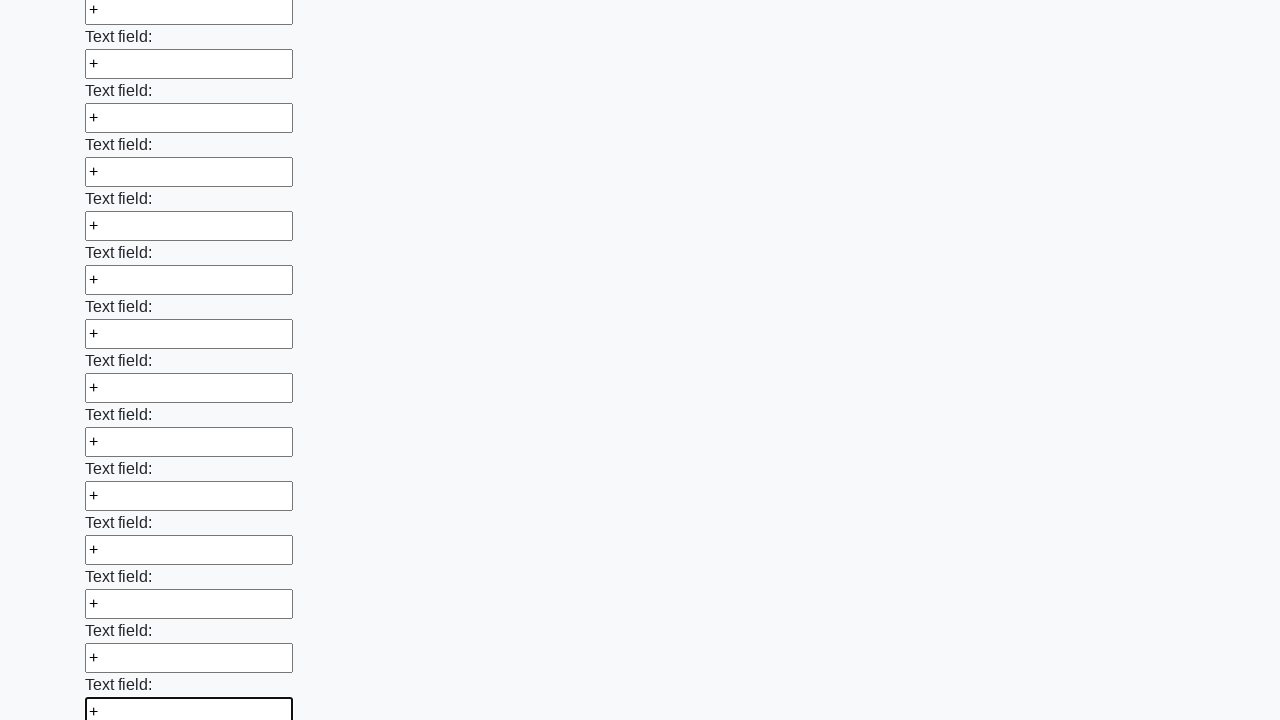

Filled input field with '+' character on input >> nth=58
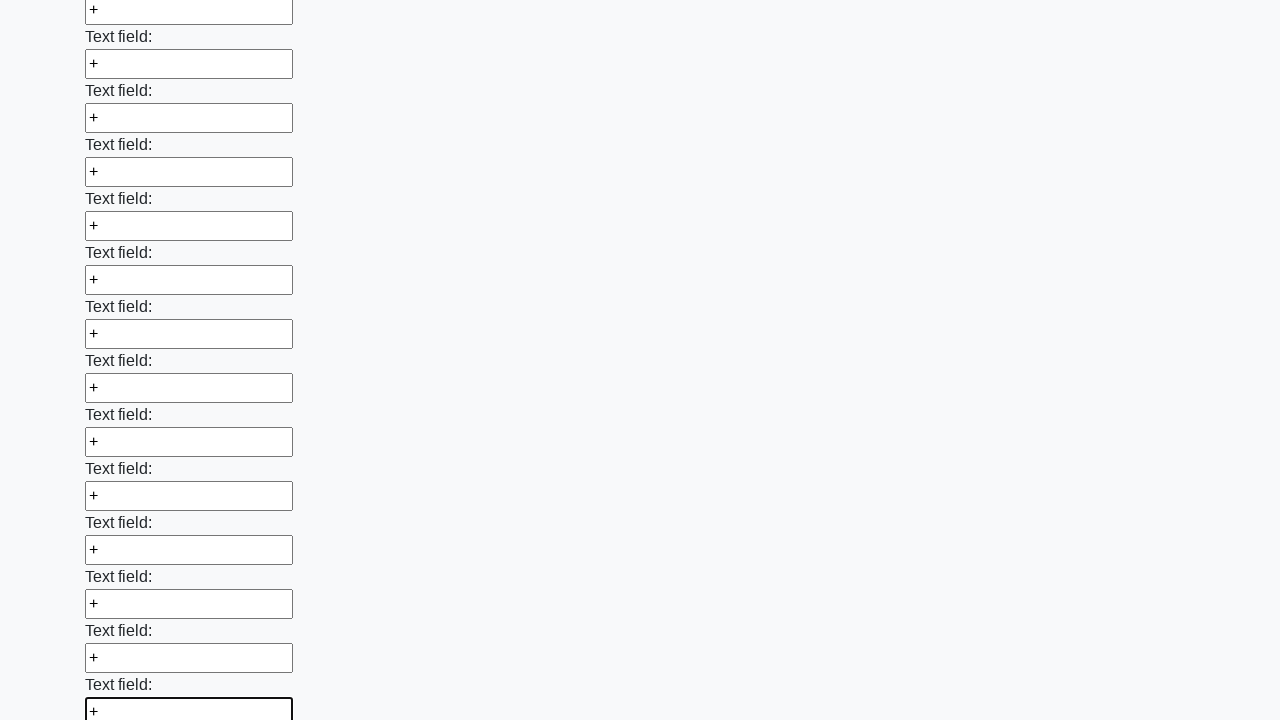

Filled input field with '+' character on input >> nth=59
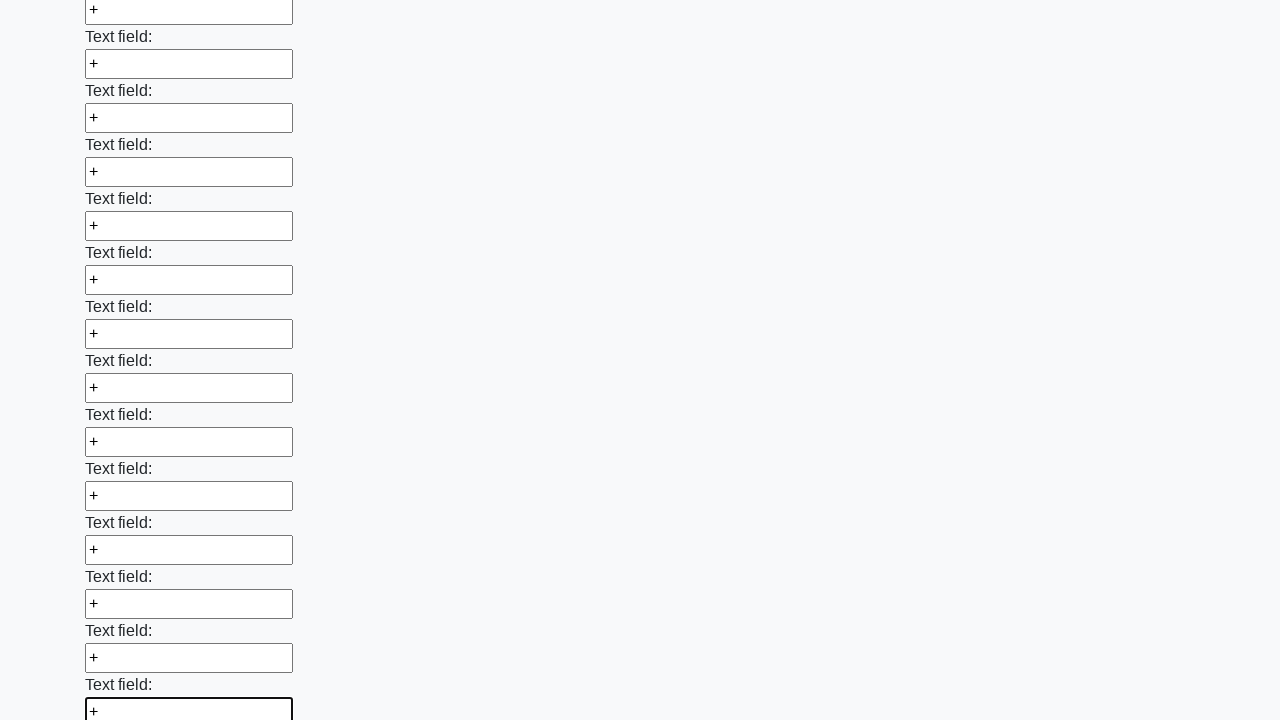

Filled input field with '+' character on input >> nth=60
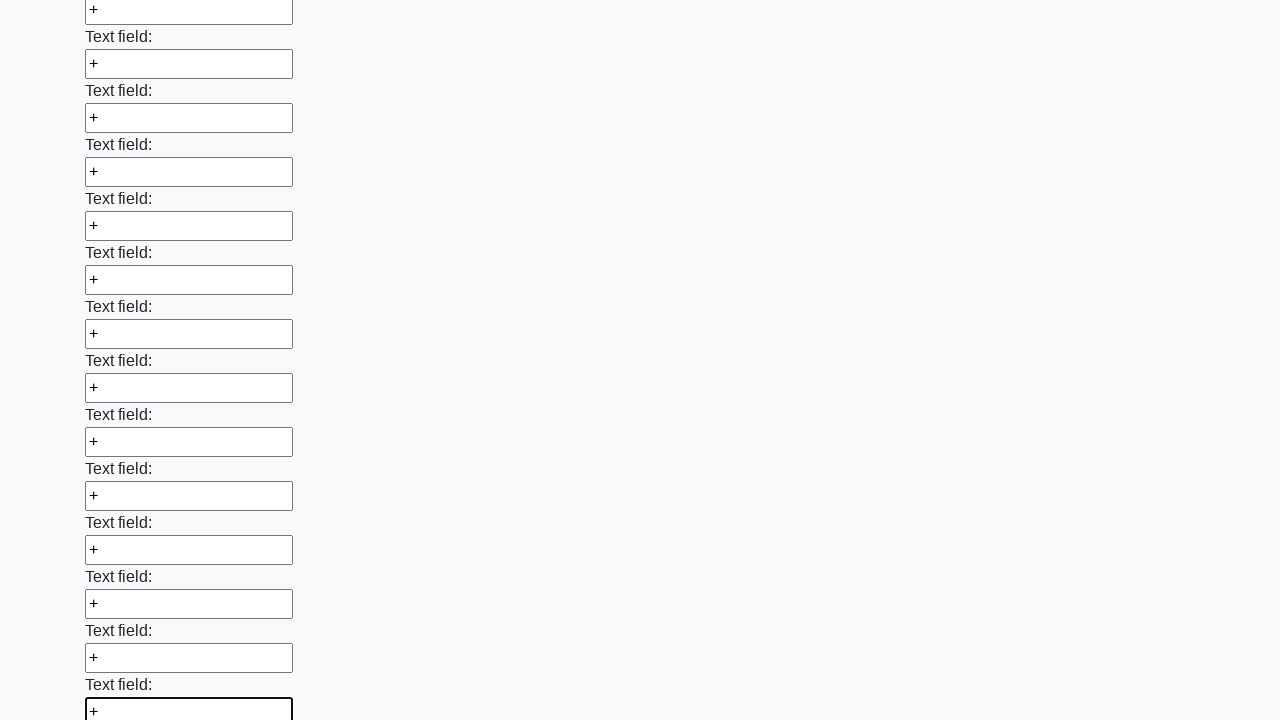

Filled input field with '+' character on input >> nth=61
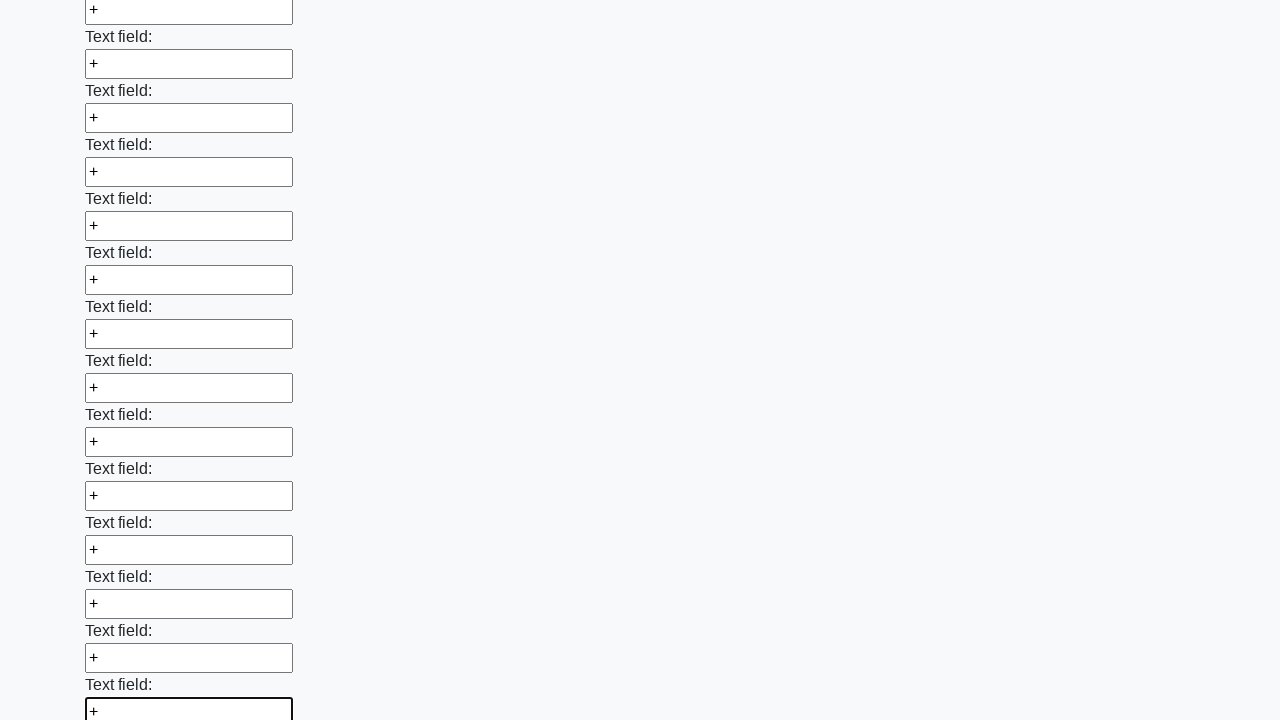

Filled input field with '+' character on input >> nth=62
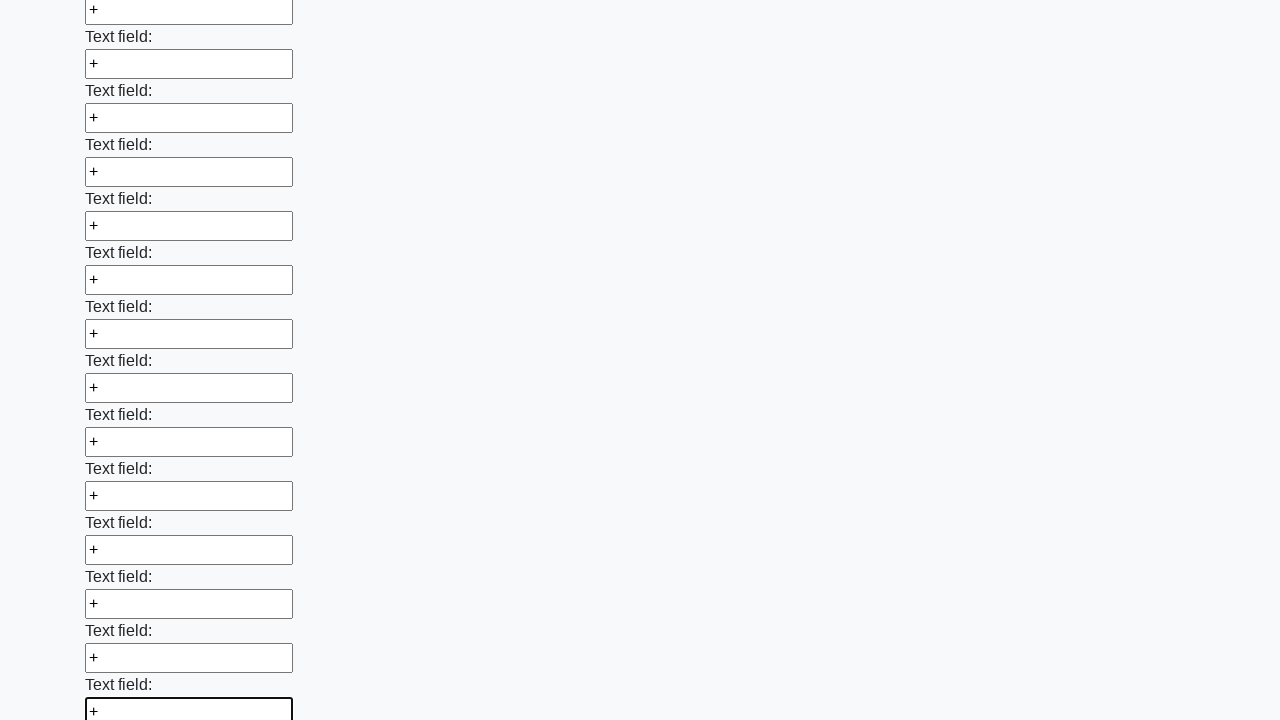

Filled input field with '+' character on input >> nth=63
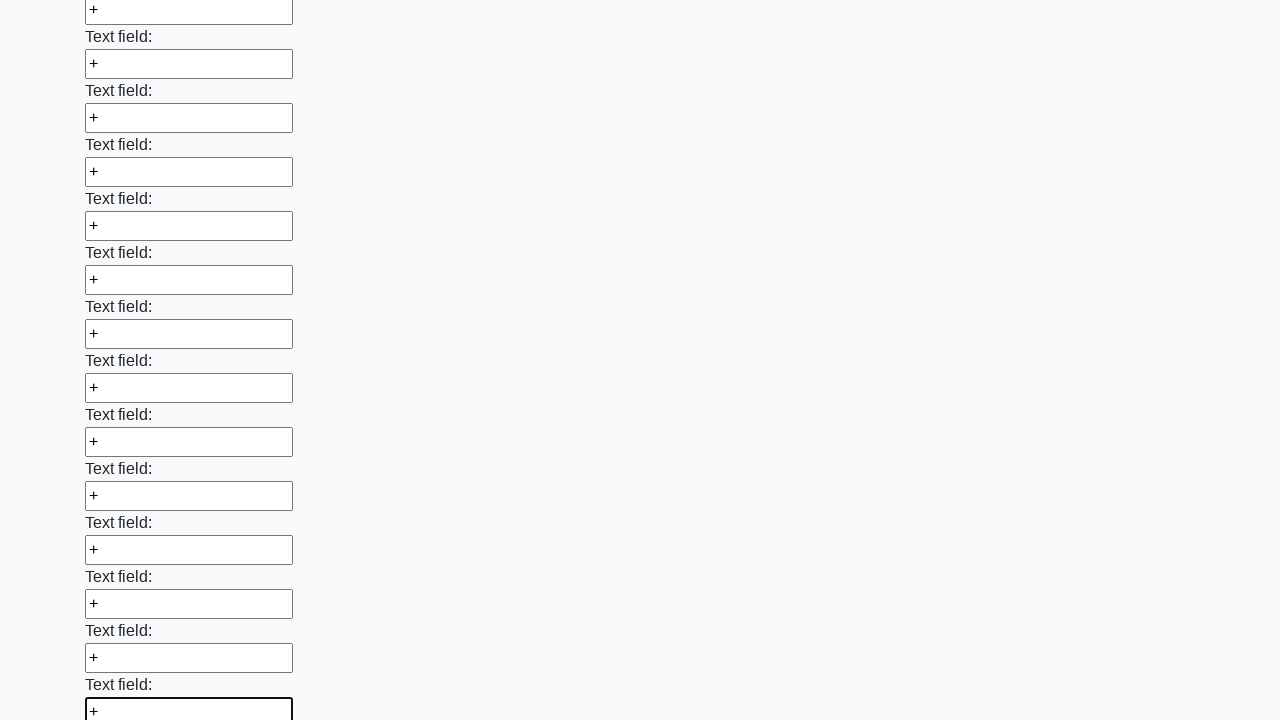

Filled input field with '+' character on input >> nth=64
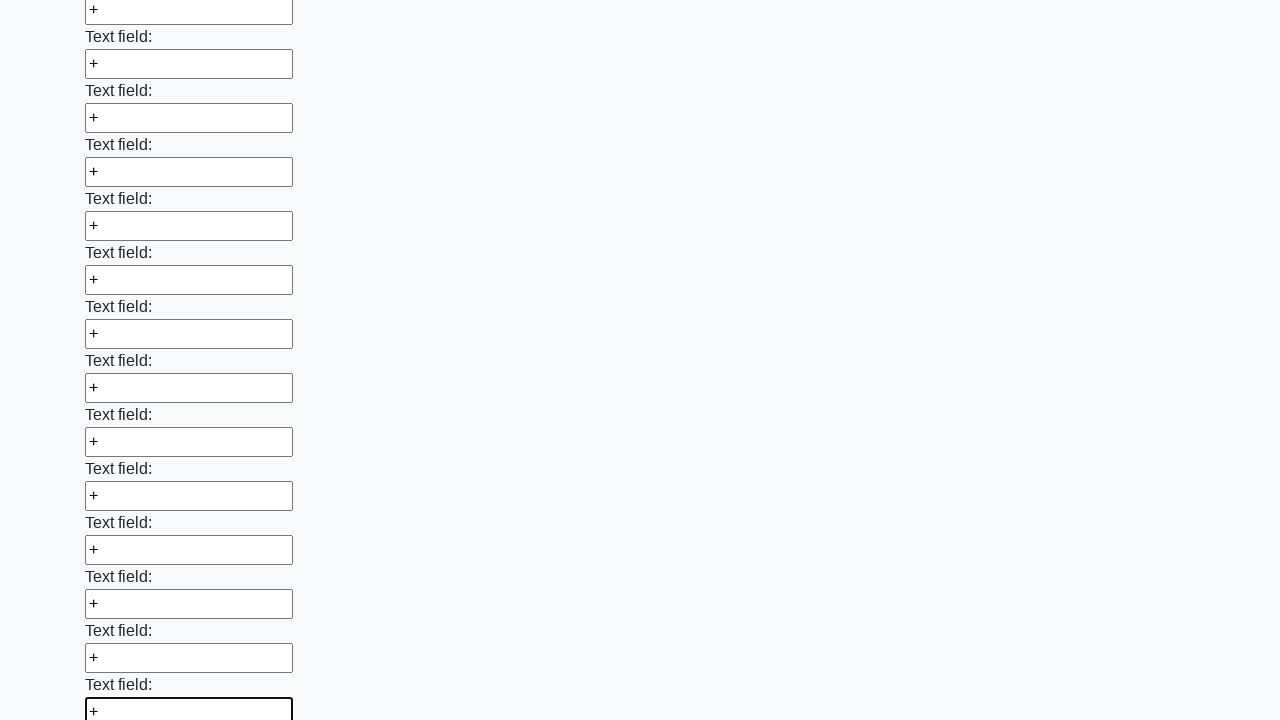

Filled input field with '+' character on input >> nth=65
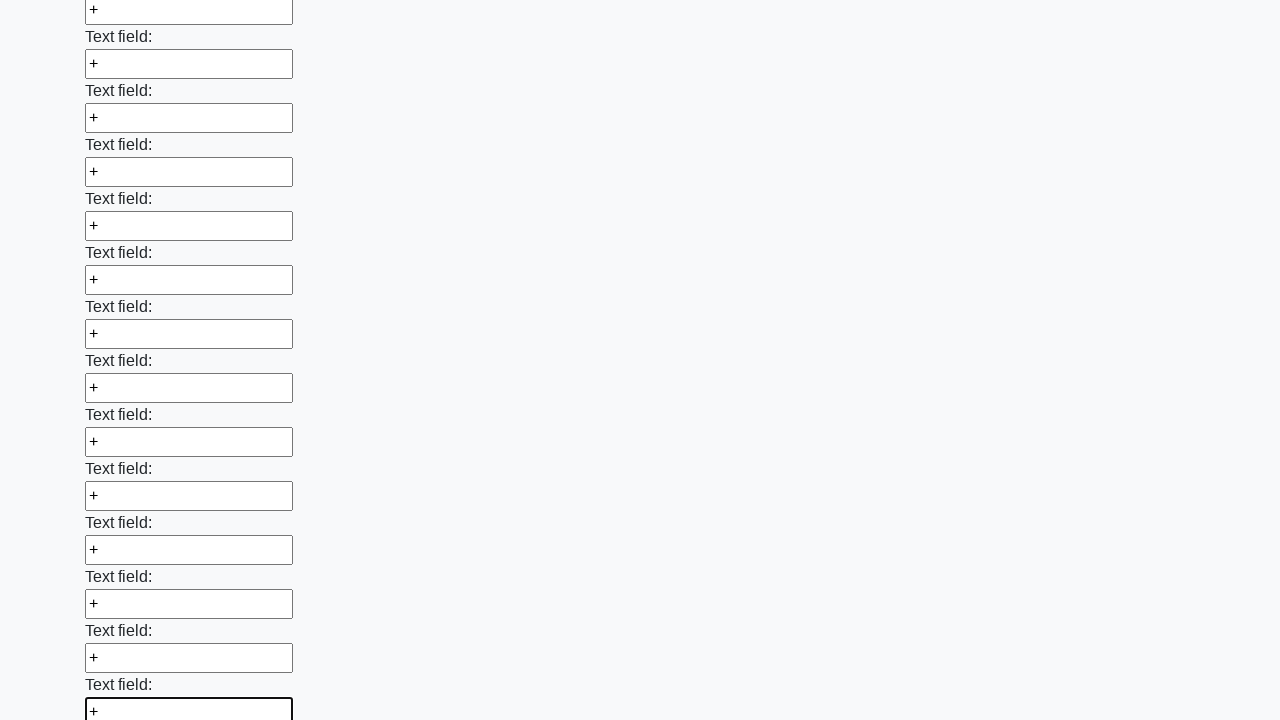

Filled input field with '+' character on input >> nth=66
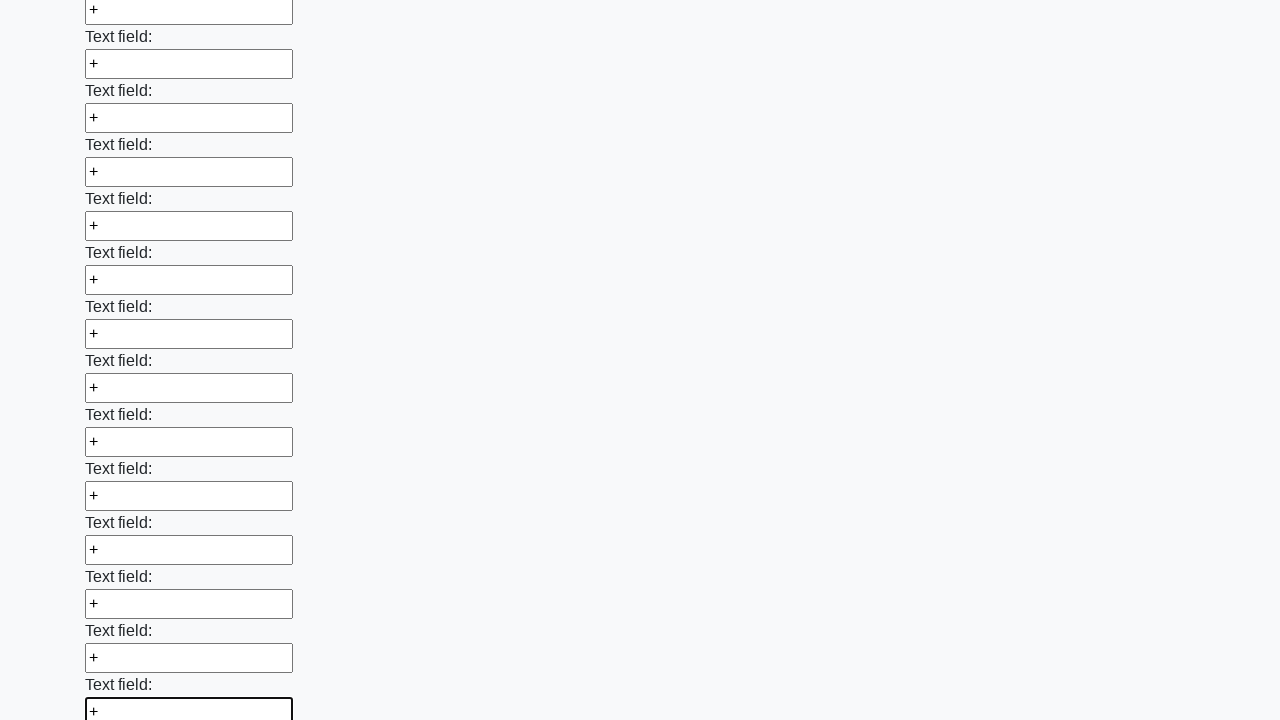

Filled input field with '+' character on input >> nth=67
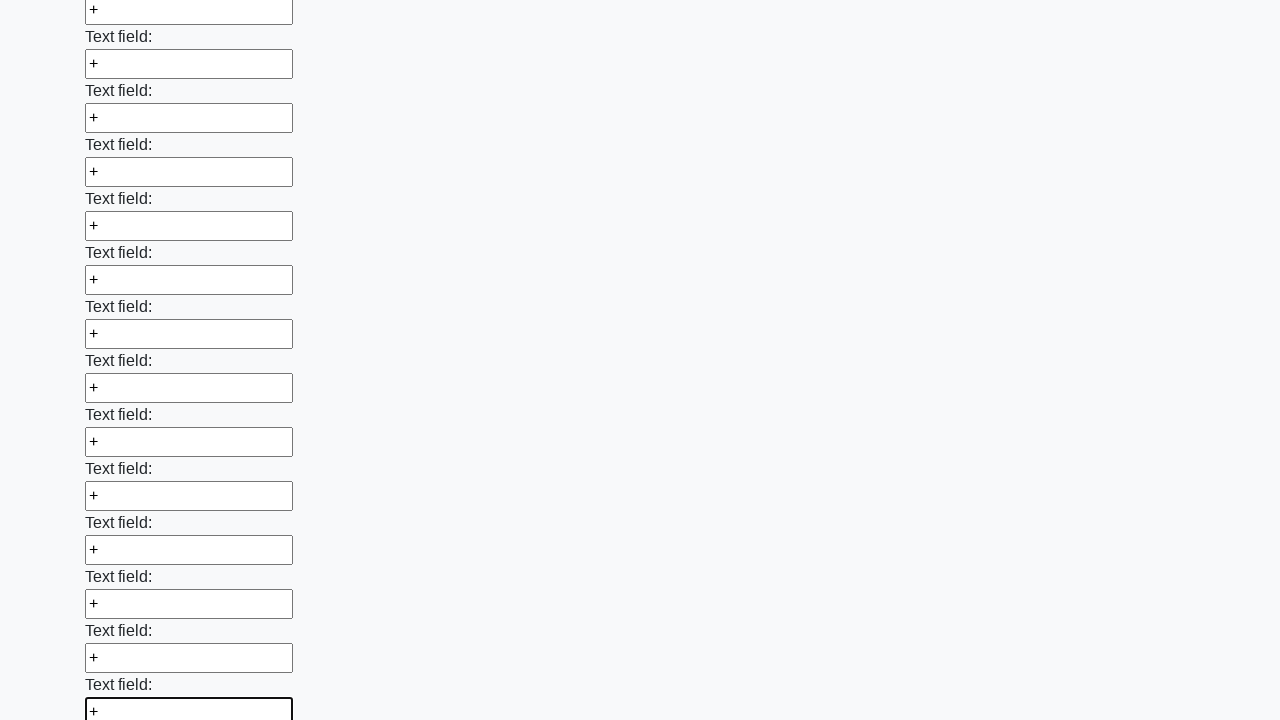

Filled input field with '+' character on input >> nth=68
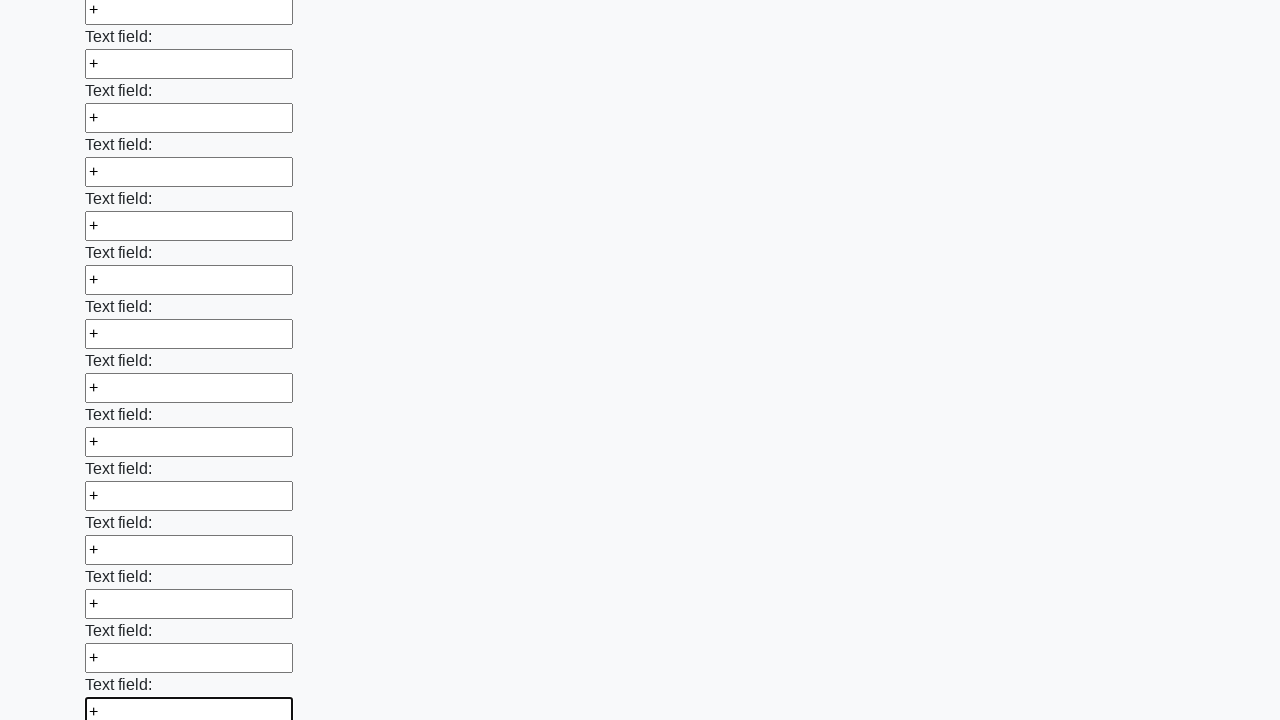

Filled input field with '+' character on input >> nth=69
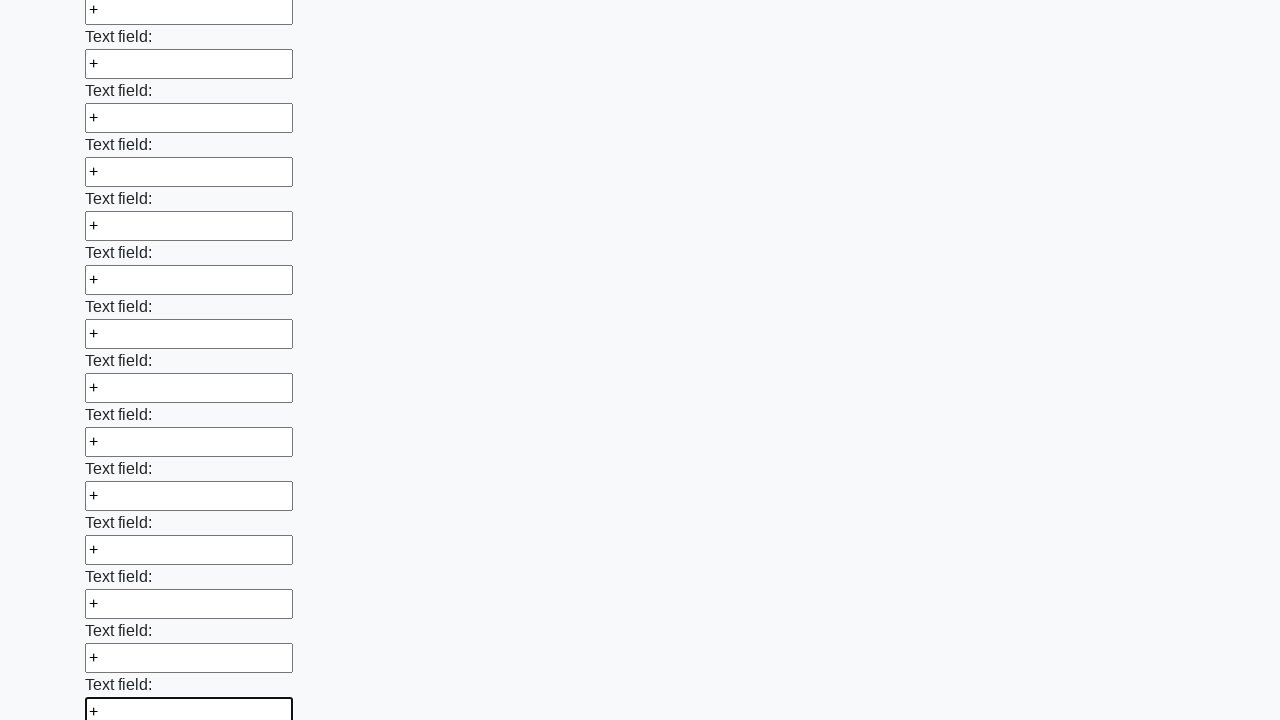

Filled input field with '+' character on input >> nth=70
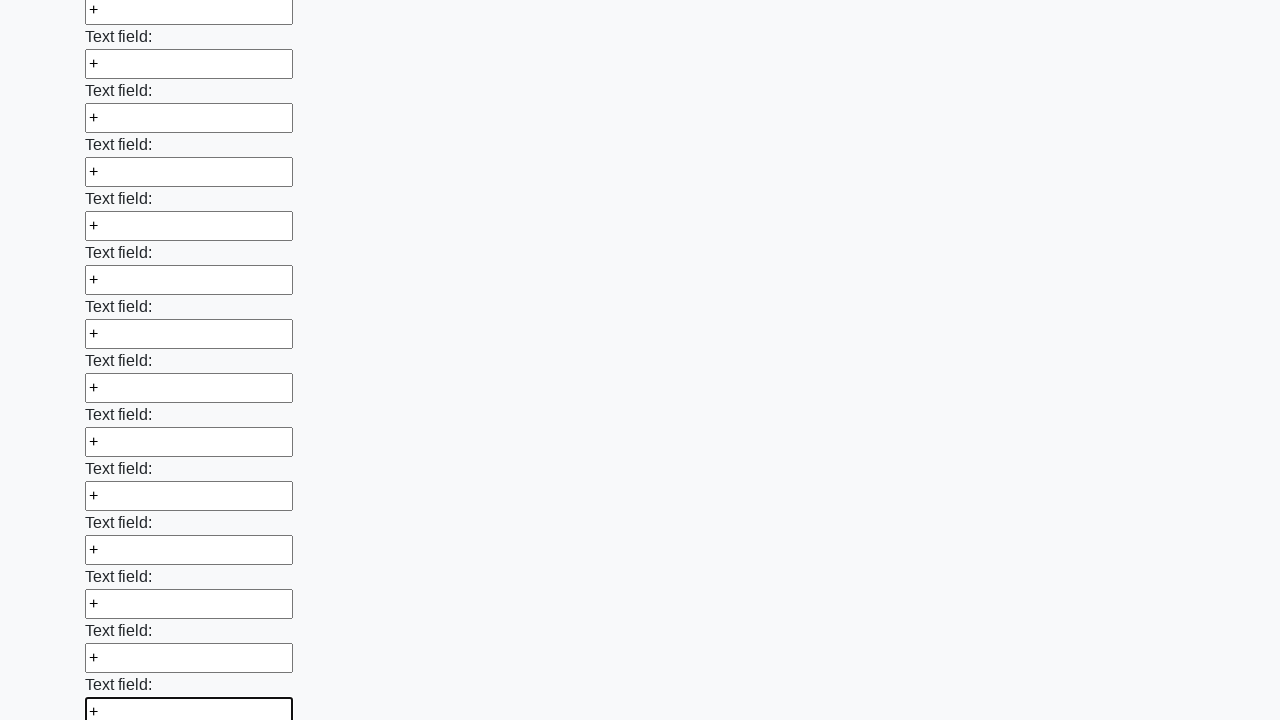

Filled input field with '+' character on input >> nth=71
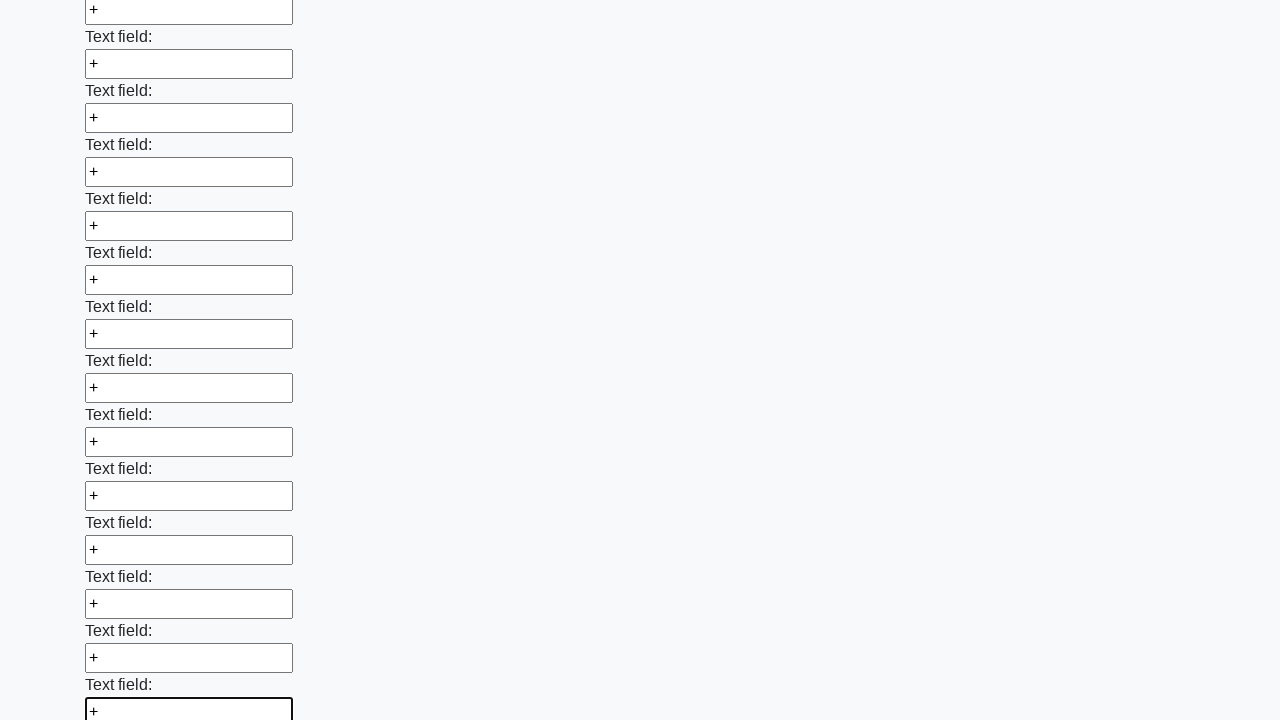

Filled input field with '+' character on input >> nth=72
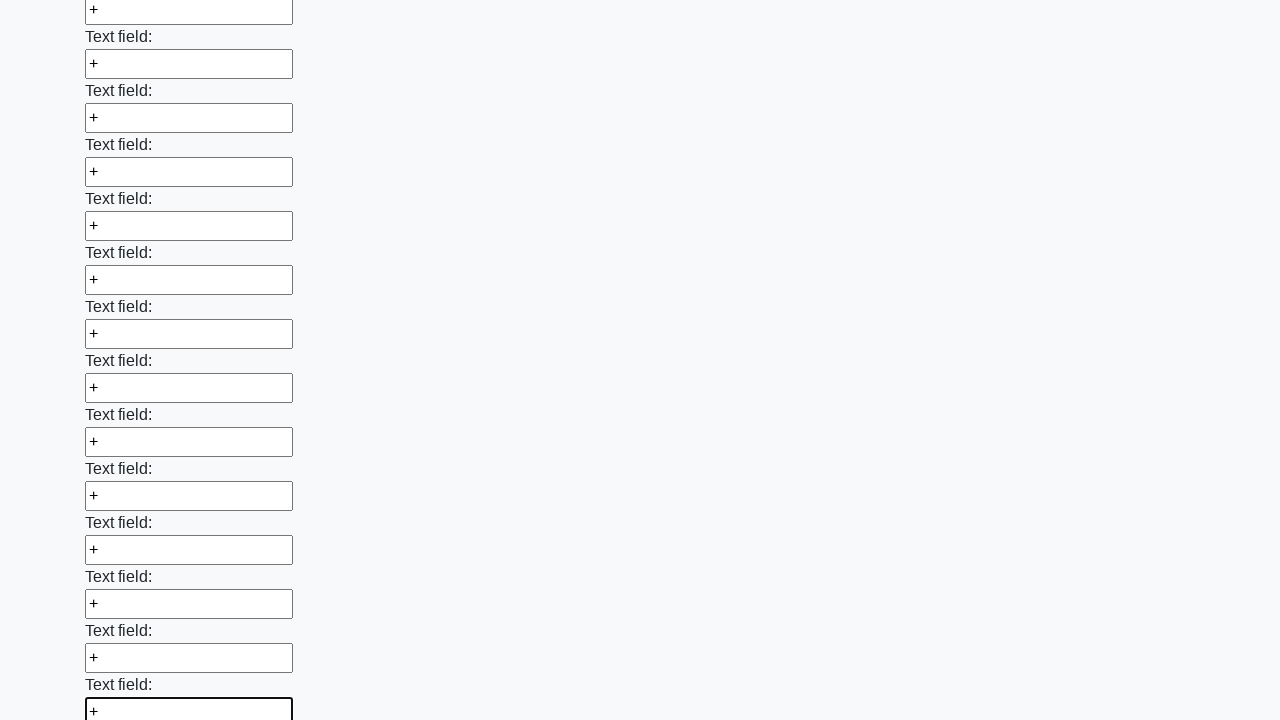

Filled input field with '+' character on input >> nth=73
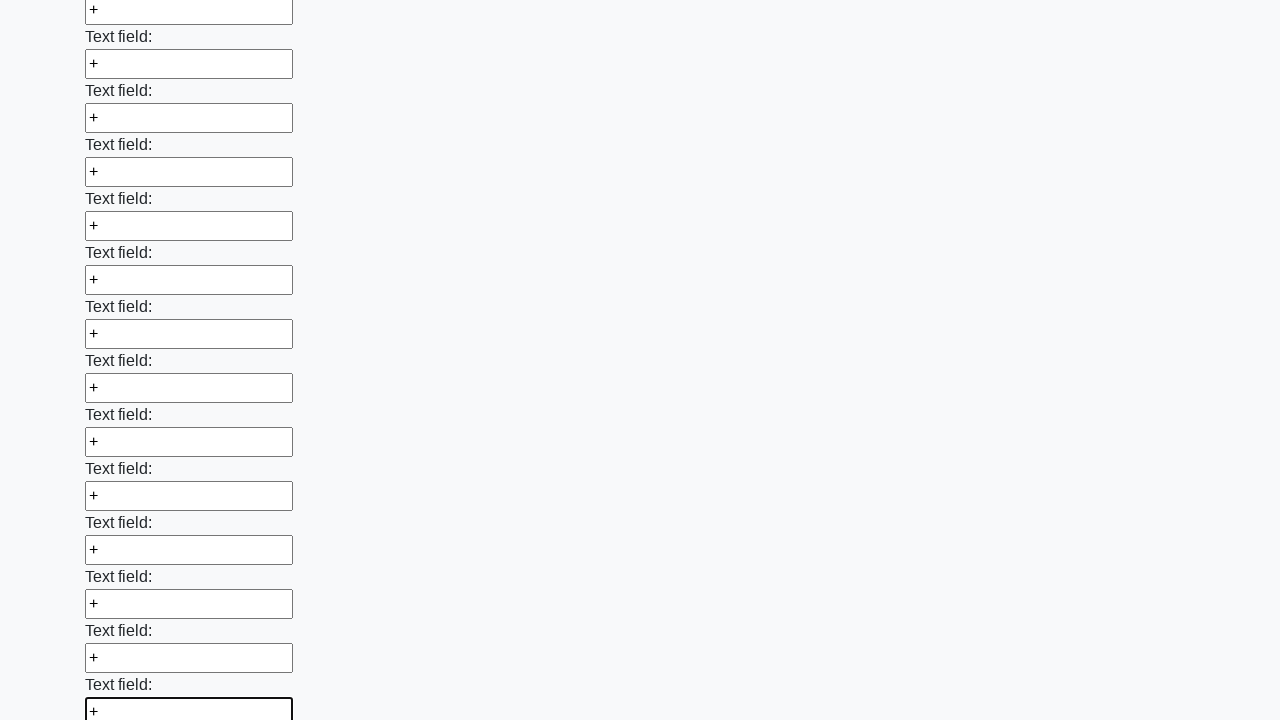

Filled input field with '+' character on input >> nth=74
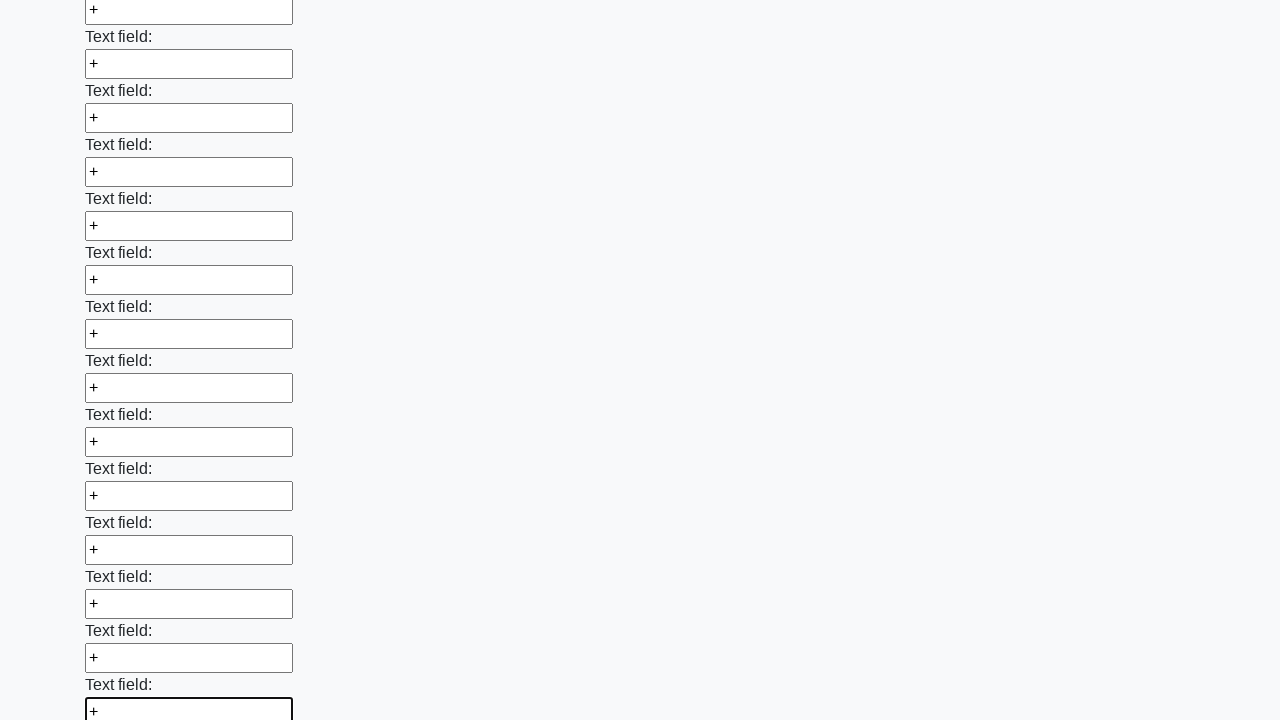

Filled input field with '+' character on input >> nth=75
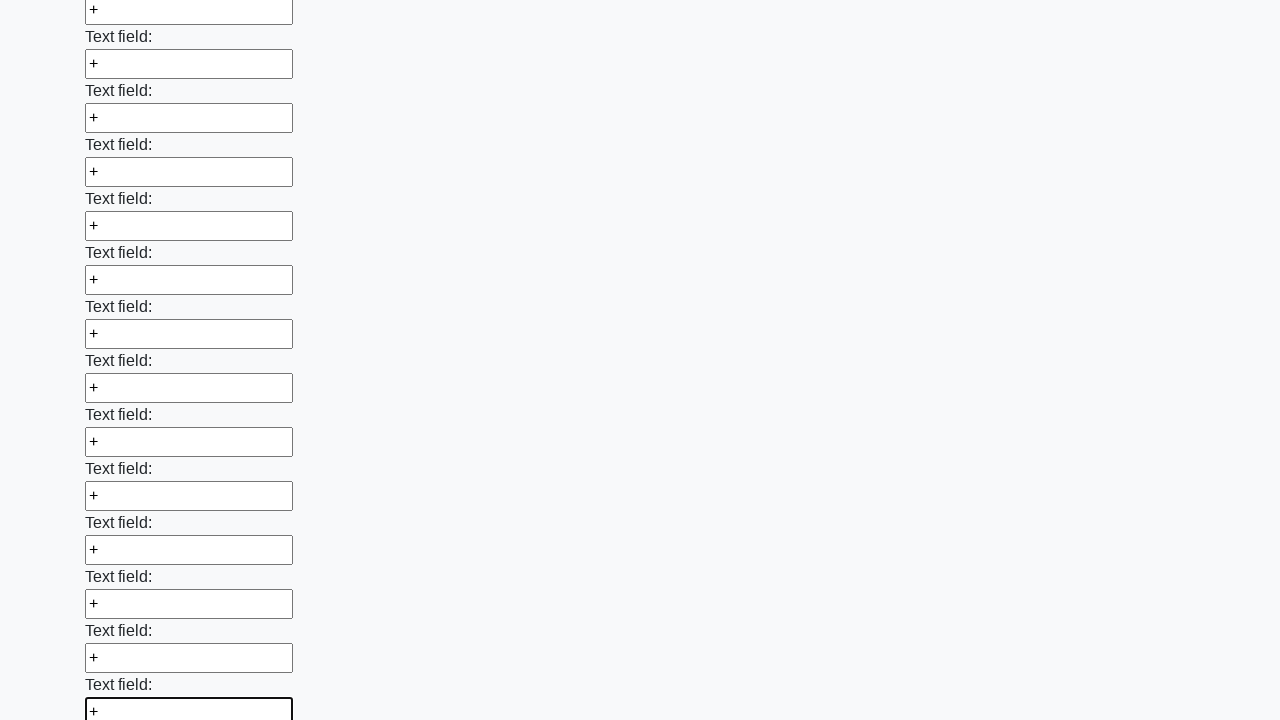

Filled input field with '+' character on input >> nth=76
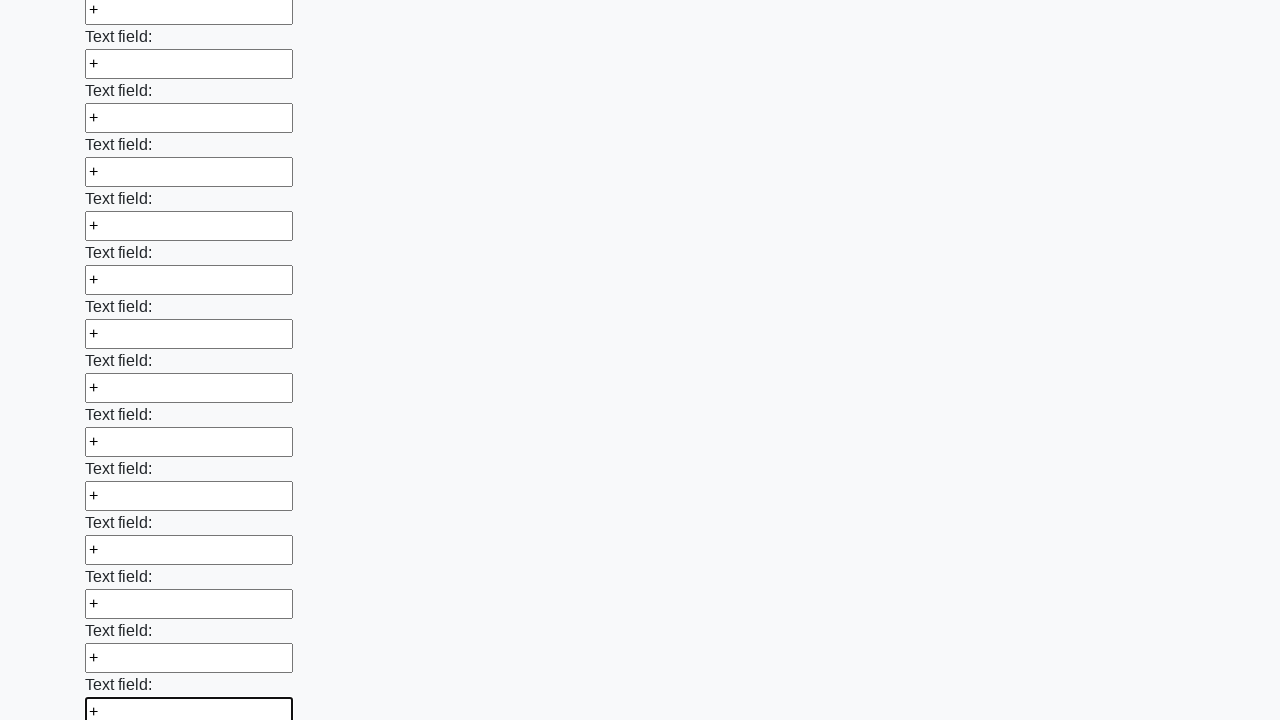

Filled input field with '+' character on input >> nth=77
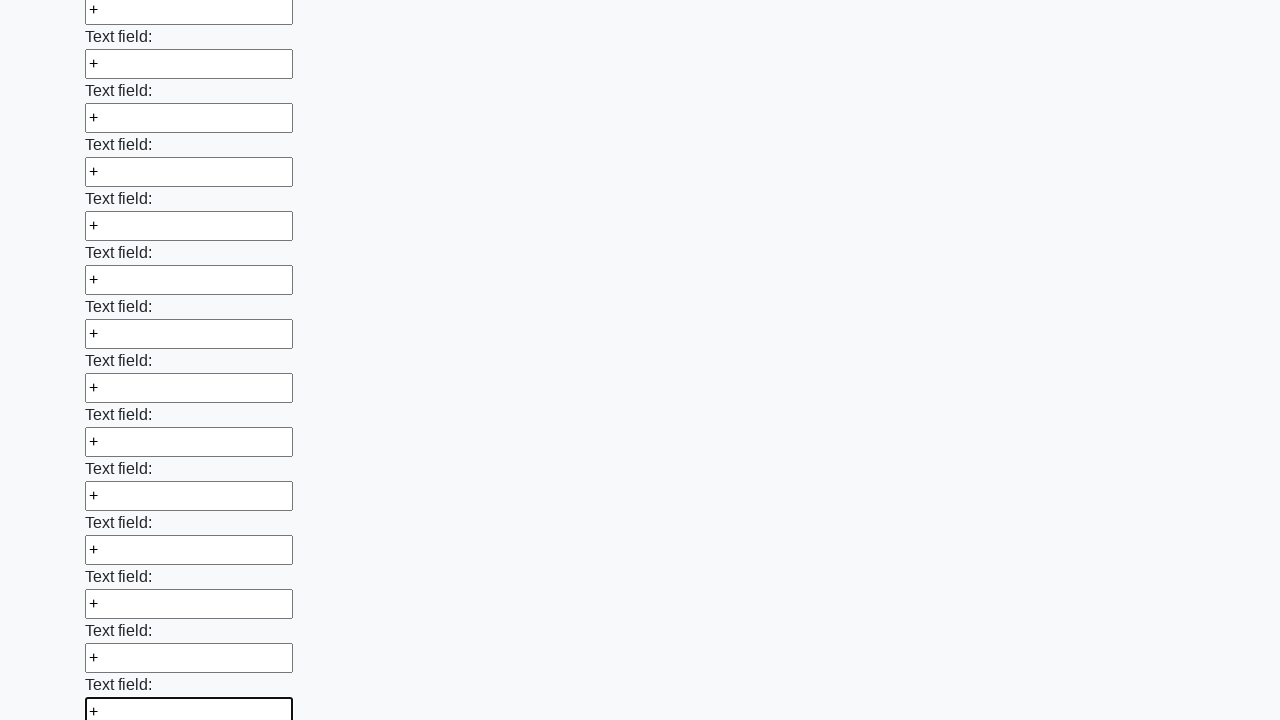

Filled input field with '+' character on input >> nth=78
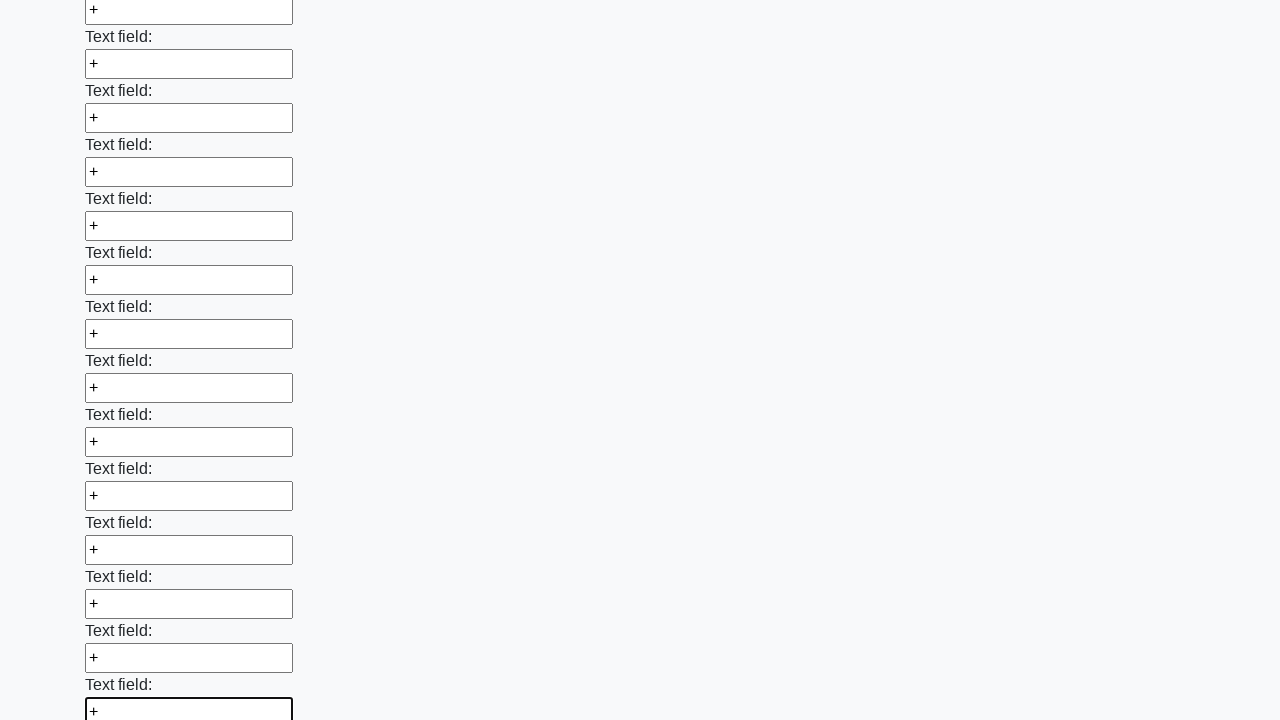

Filled input field with '+' character on input >> nth=79
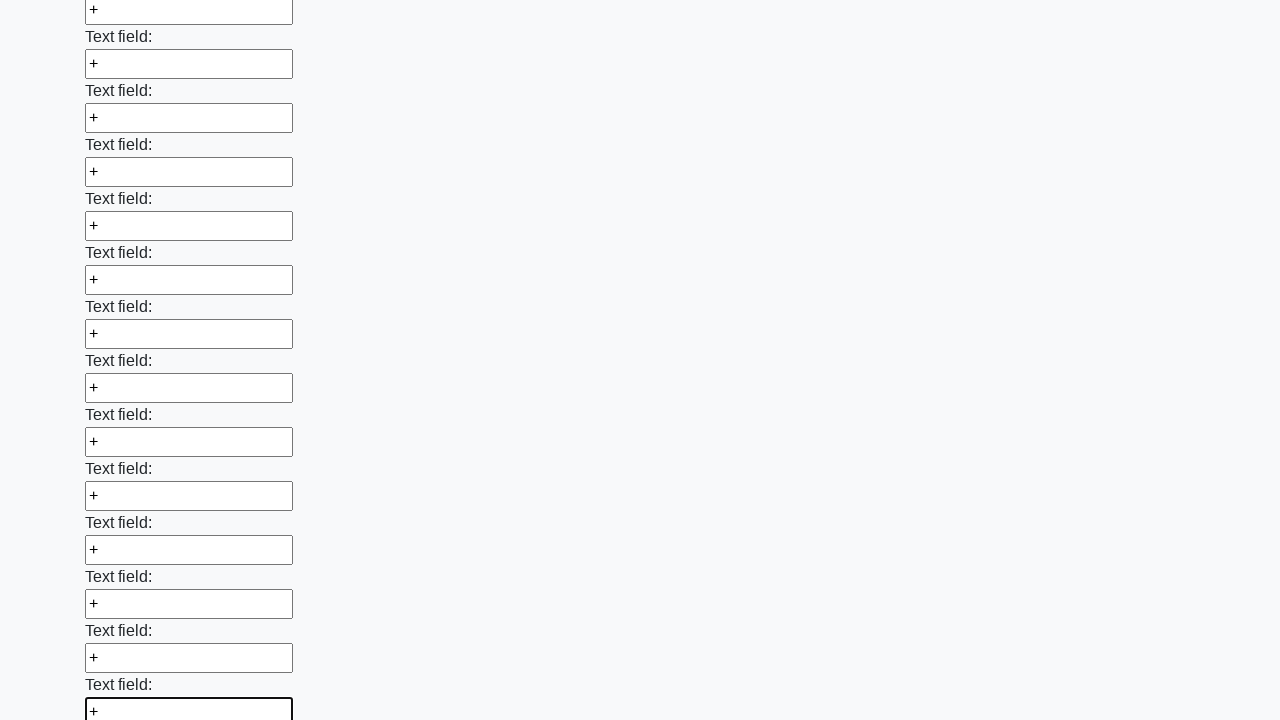

Filled input field with '+' character on input >> nth=80
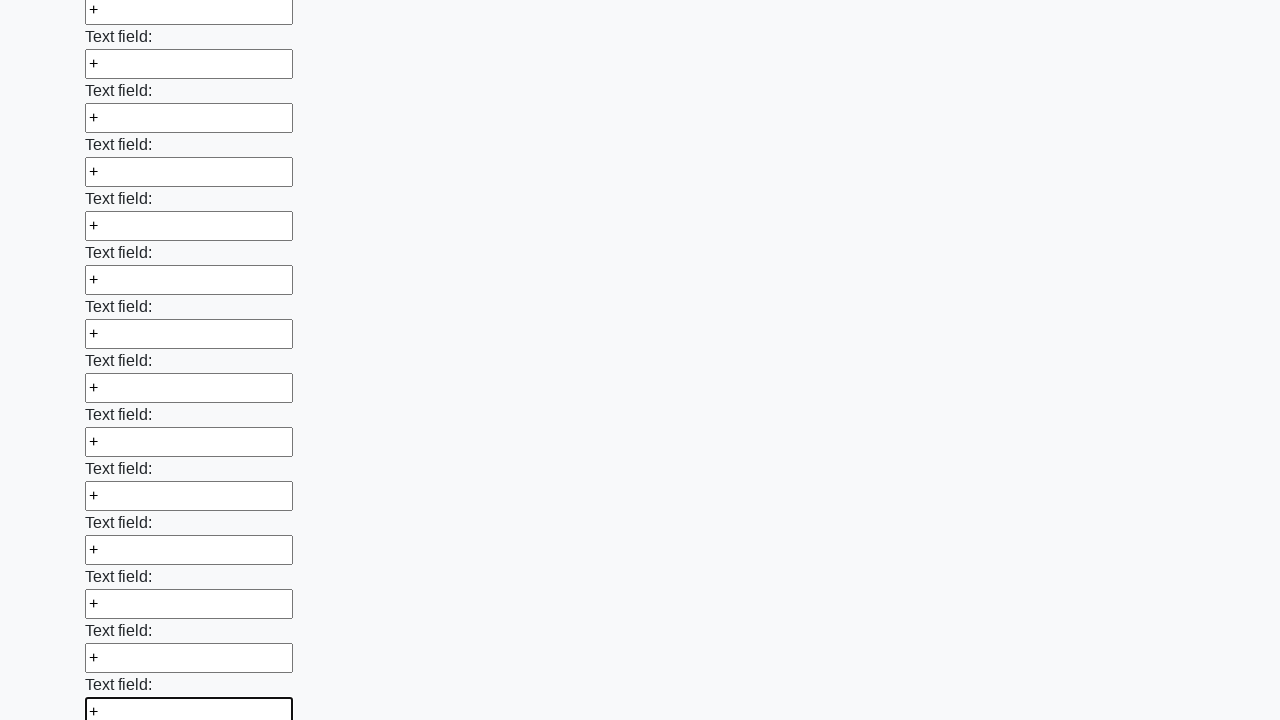

Filled input field with '+' character on input >> nth=81
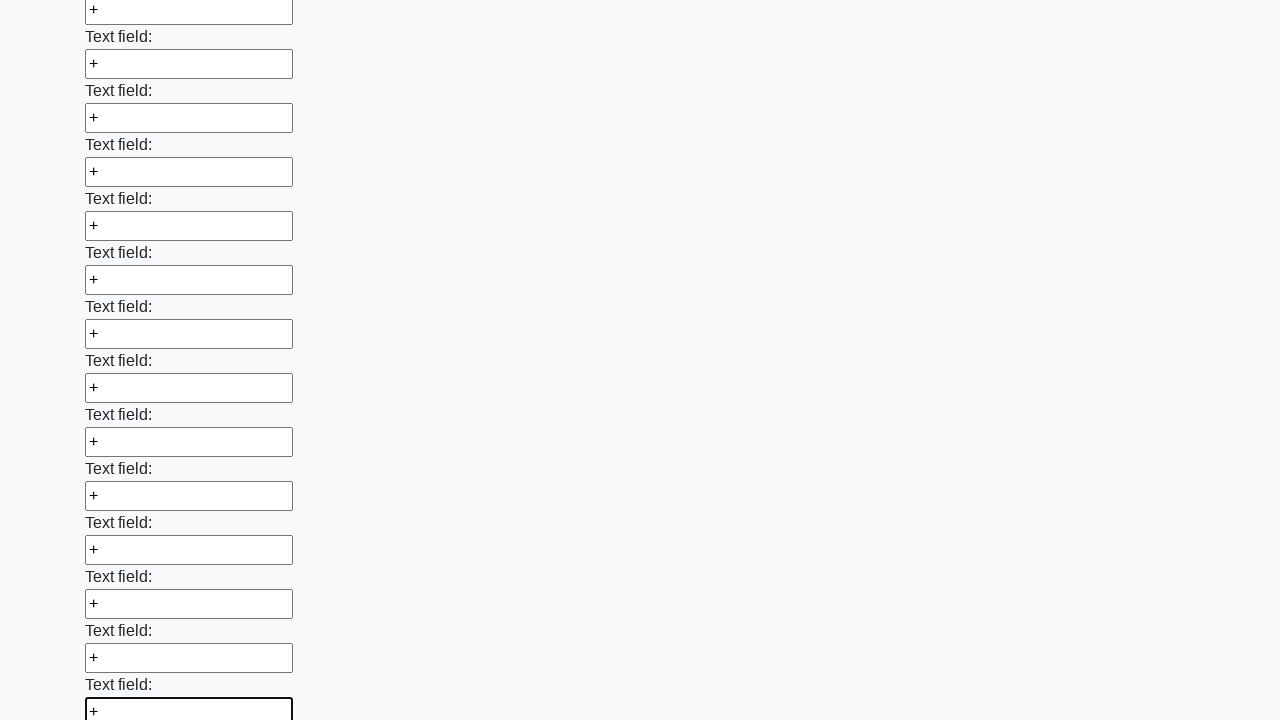

Filled input field with '+' character on input >> nth=82
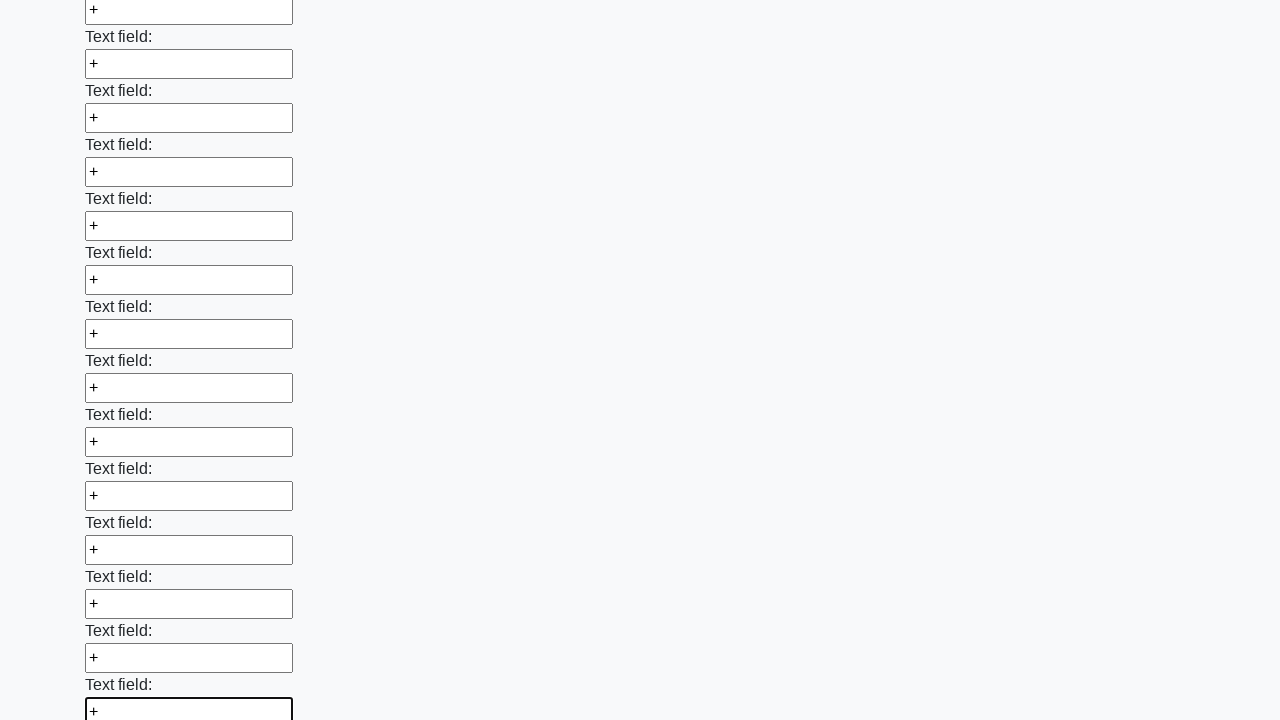

Filled input field with '+' character on input >> nth=83
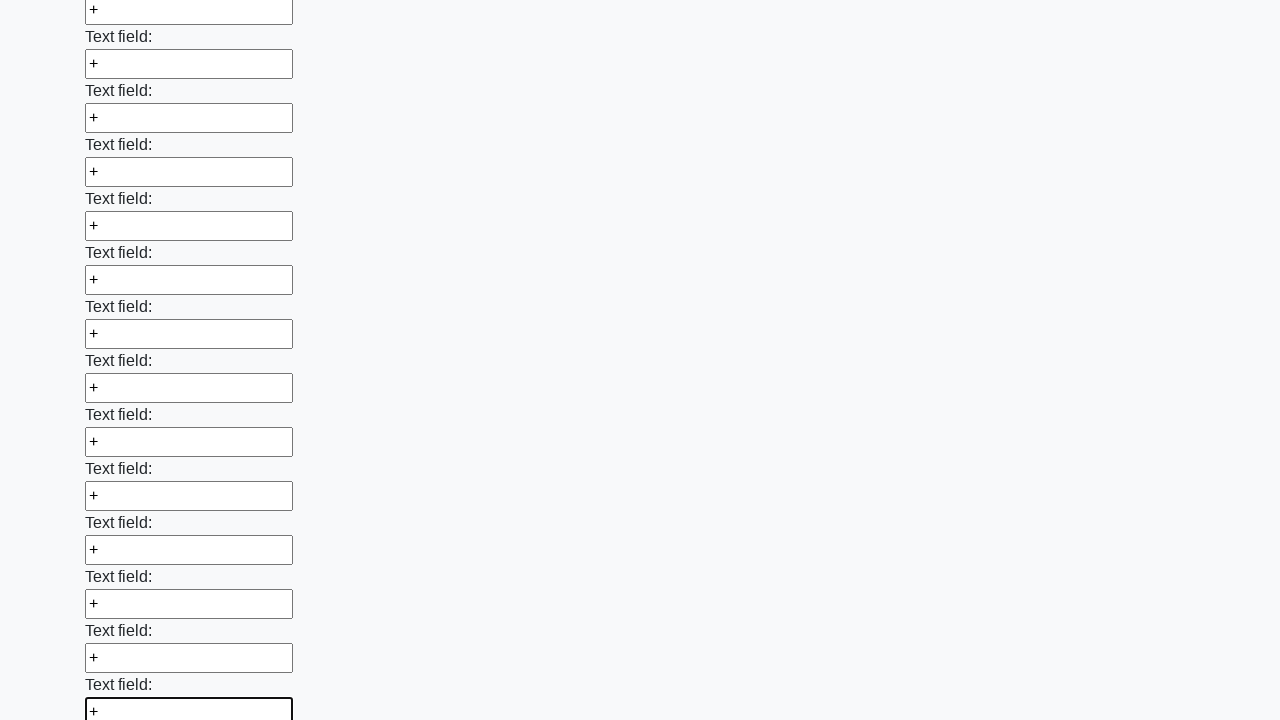

Filled input field with '+' character on input >> nth=84
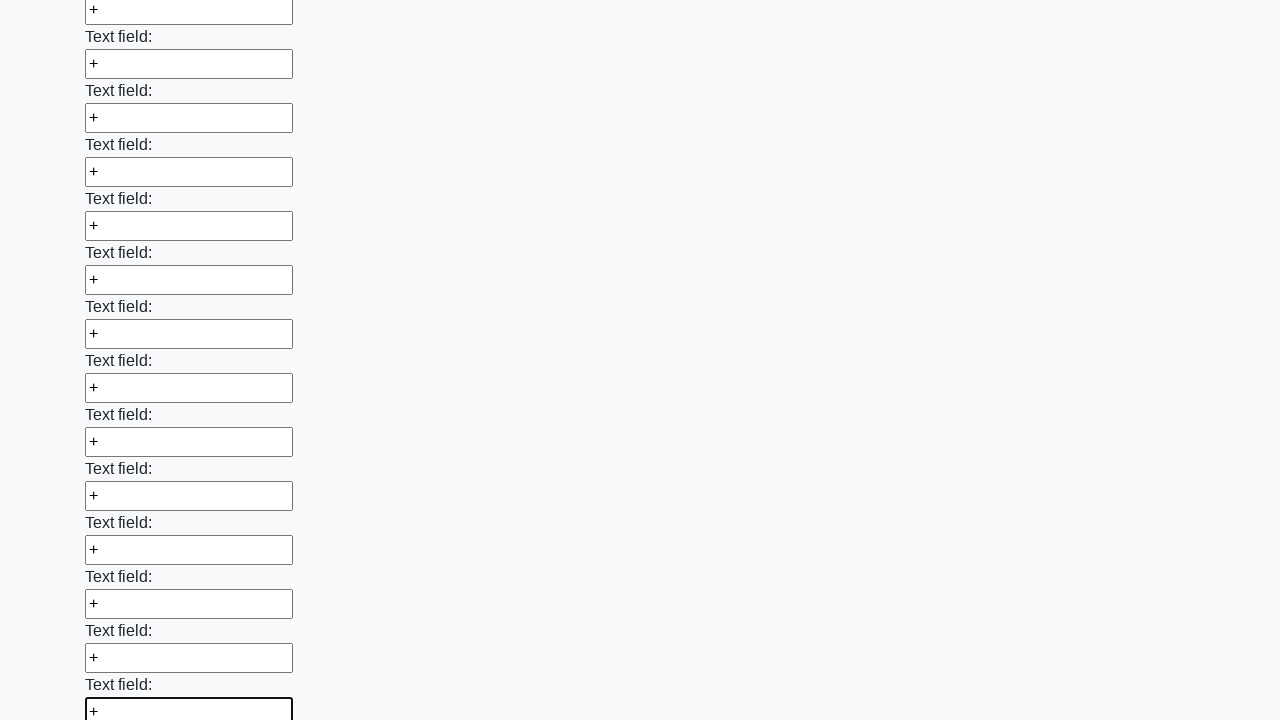

Filled input field with '+' character on input >> nth=85
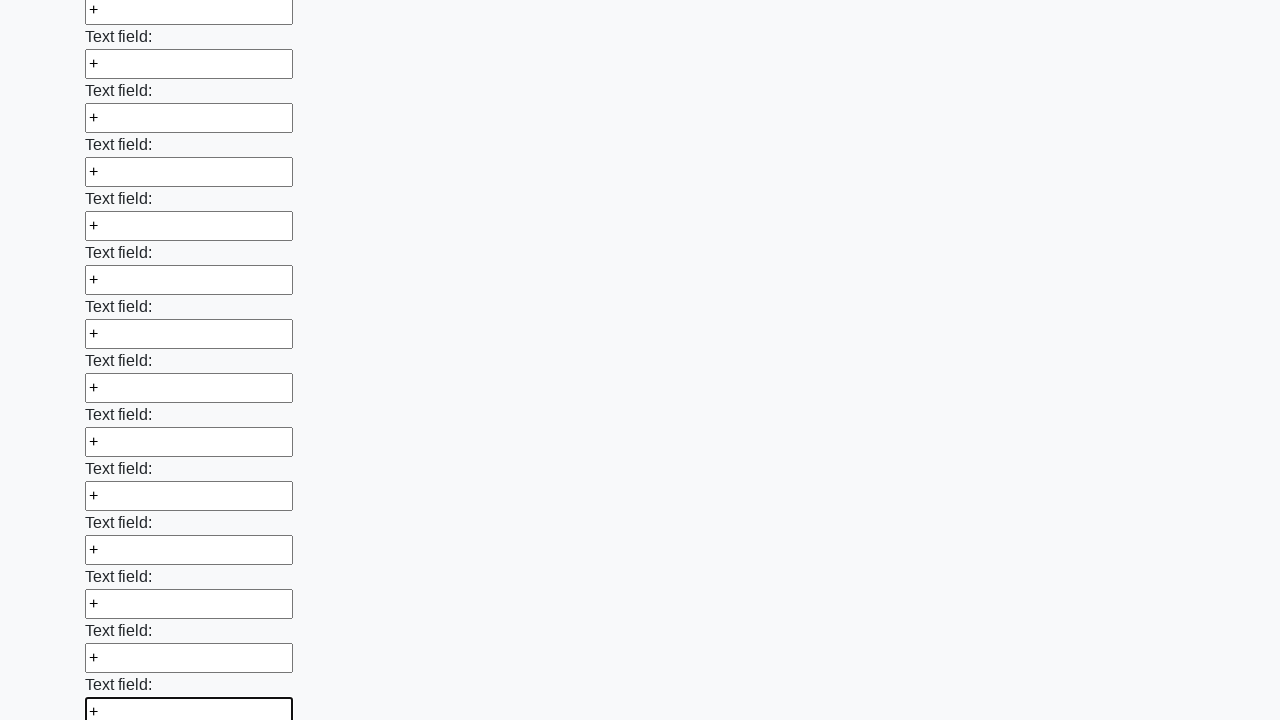

Filled input field with '+' character on input >> nth=86
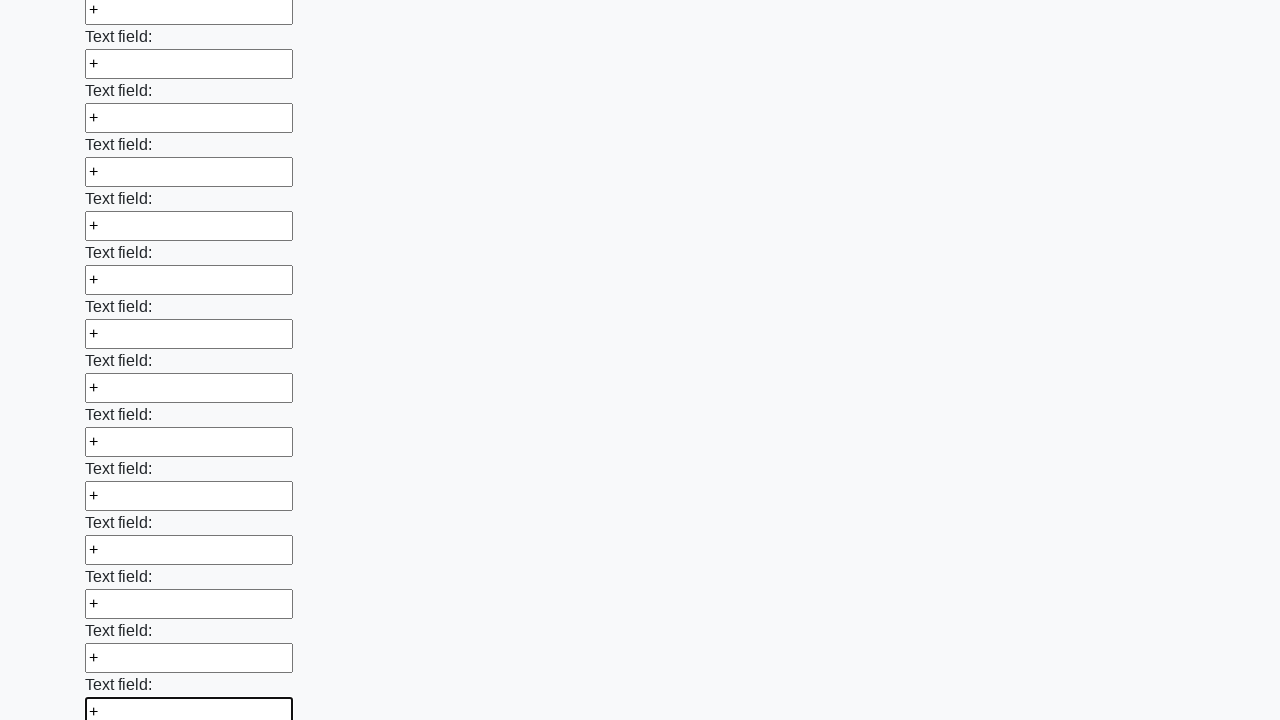

Filled input field with '+' character on input >> nth=87
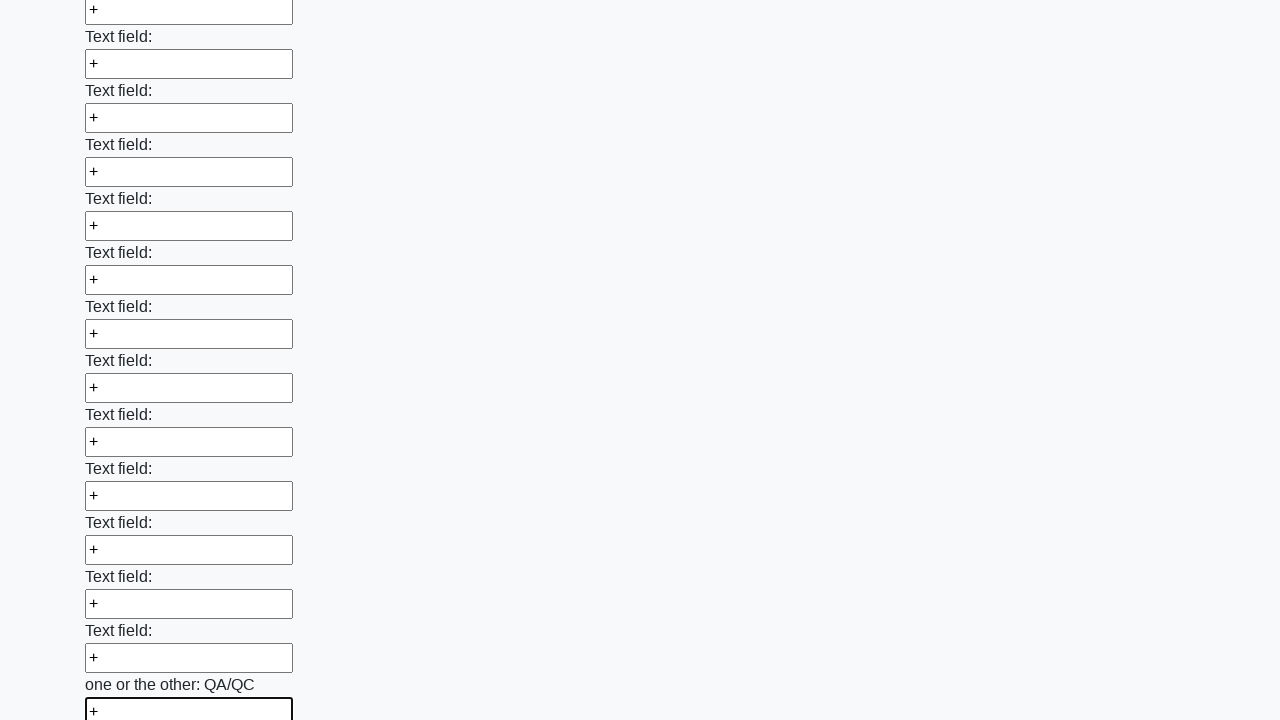

Filled input field with '+' character on input >> nth=88
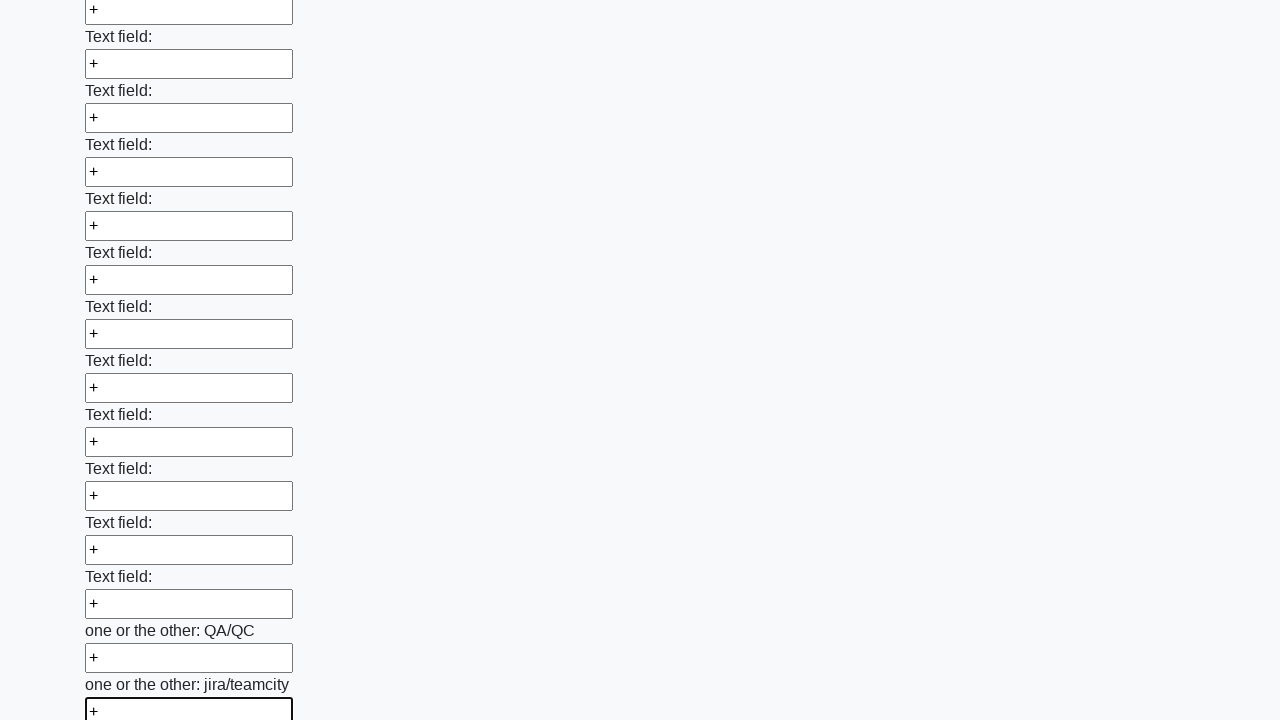

Filled input field with '+' character on input >> nth=89
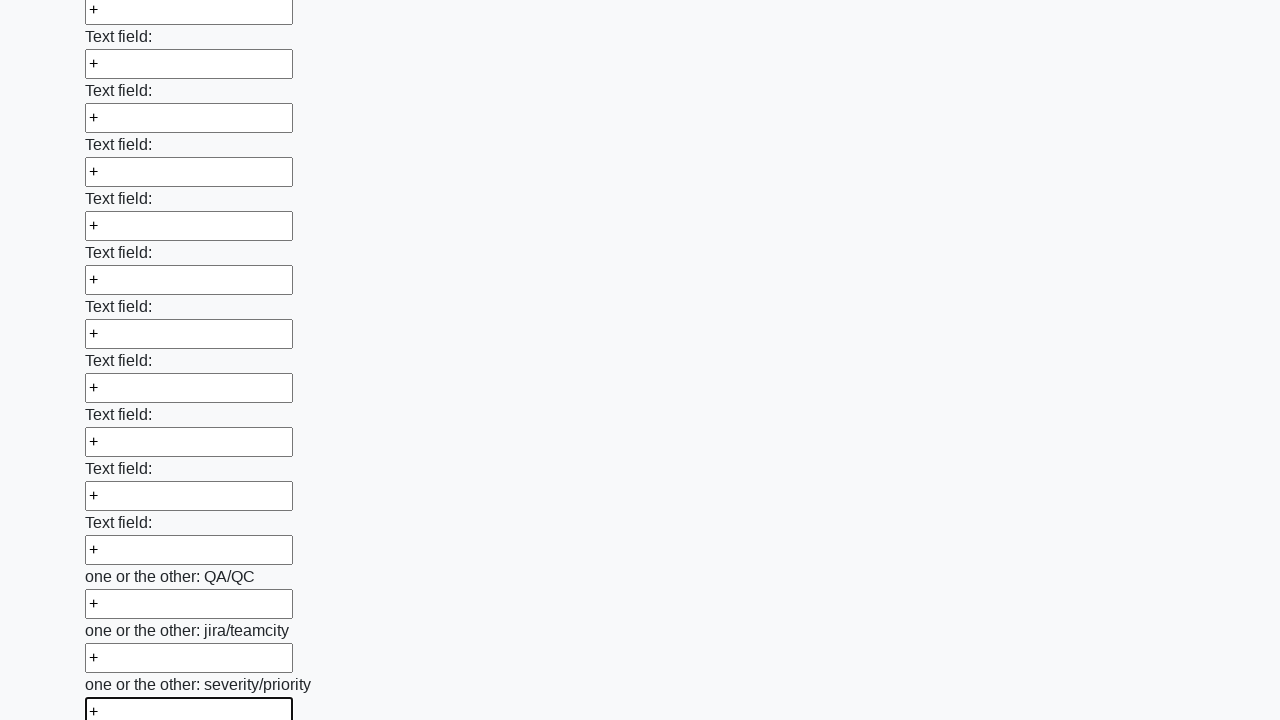

Filled input field with '+' character on input >> nth=90
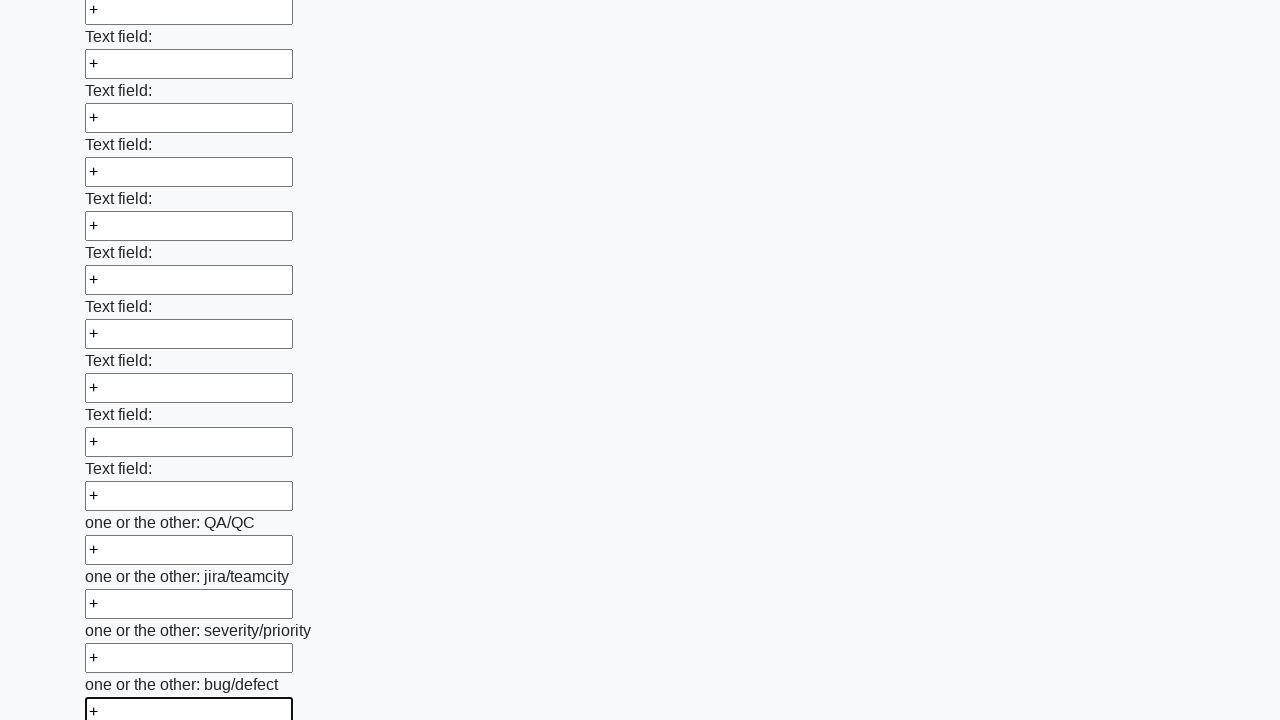

Filled input field with '+' character on input >> nth=91
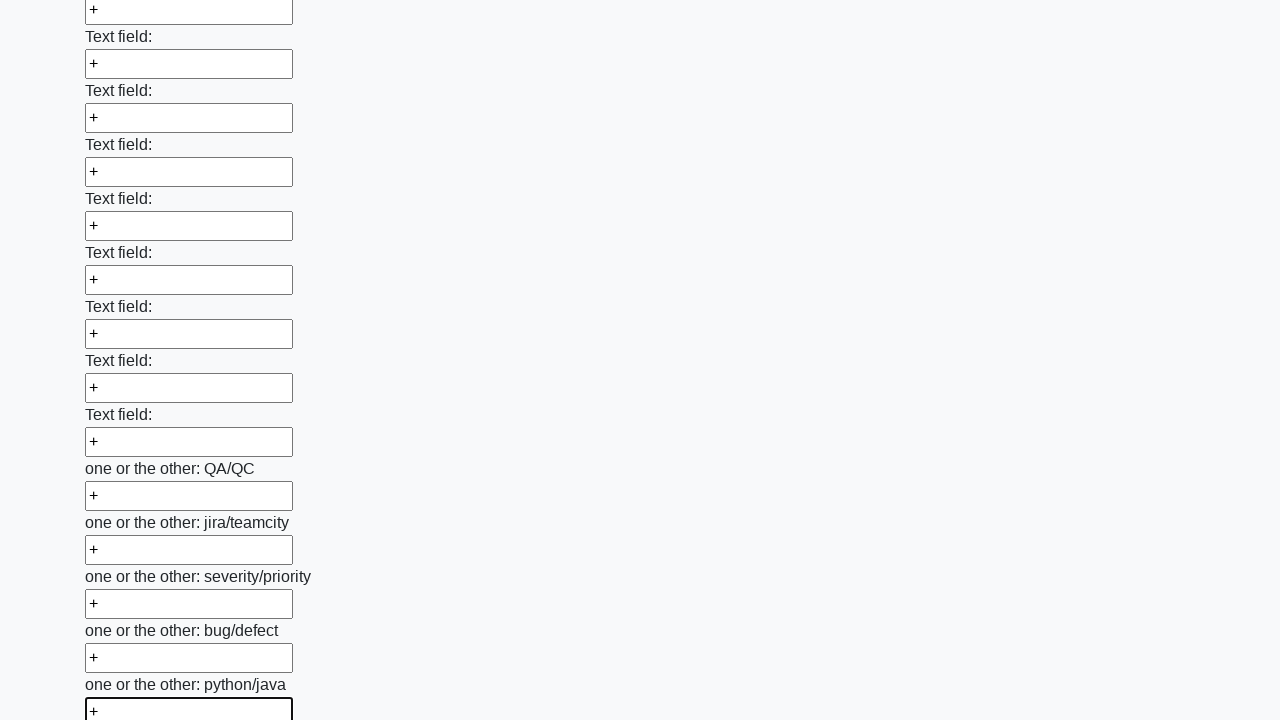

Filled input field with '+' character on input >> nth=92
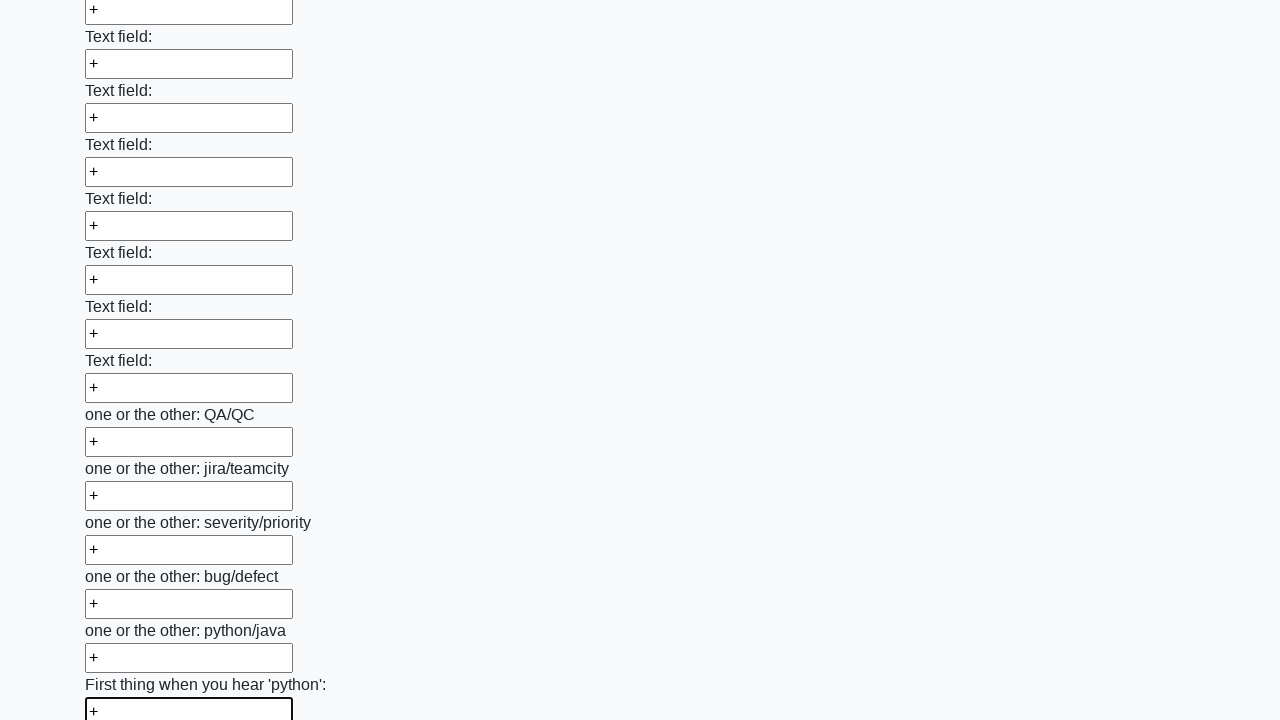

Filled input field with '+' character on input >> nth=93
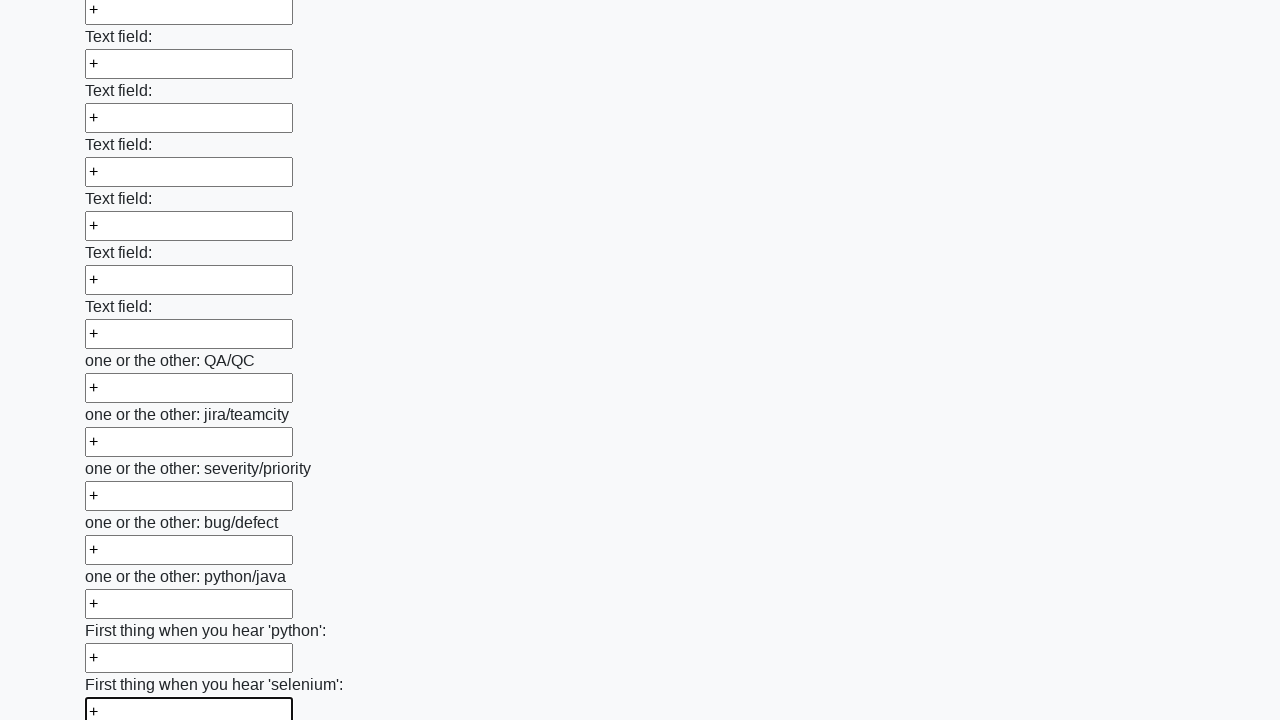

Filled input field with '+' character on input >> nth=94
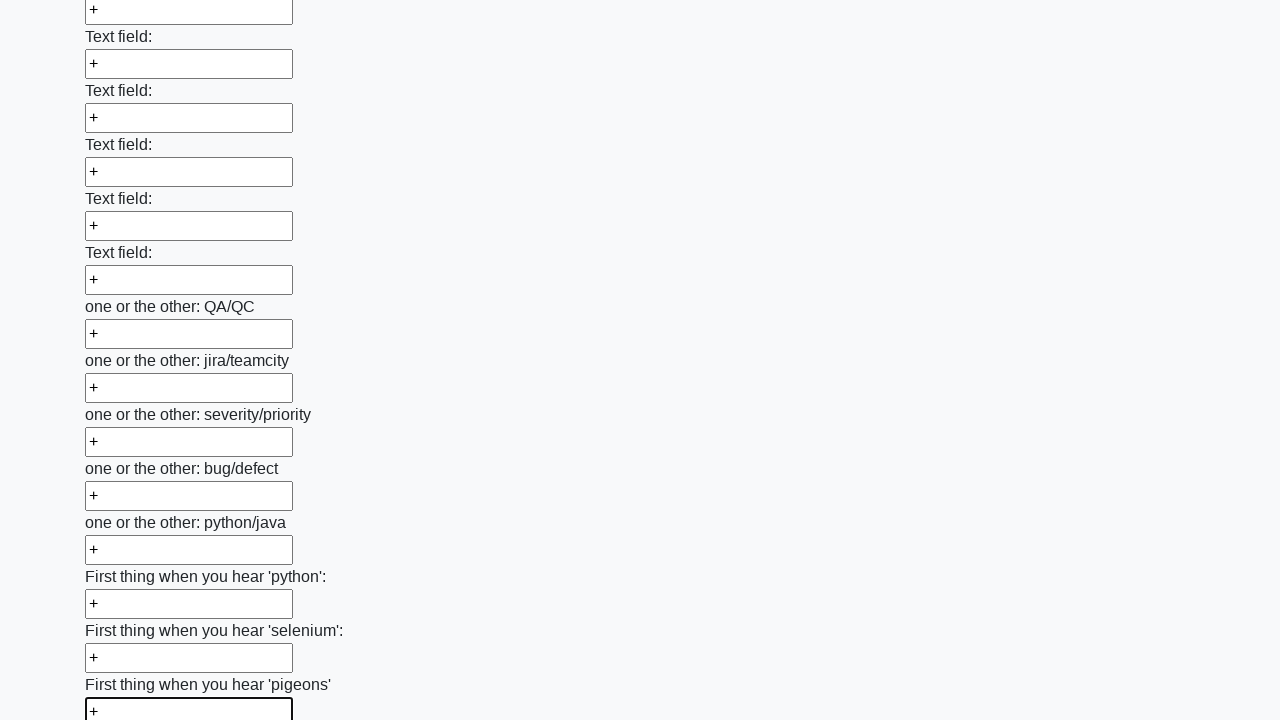

Filled input field with '+' character on input >> nth=95
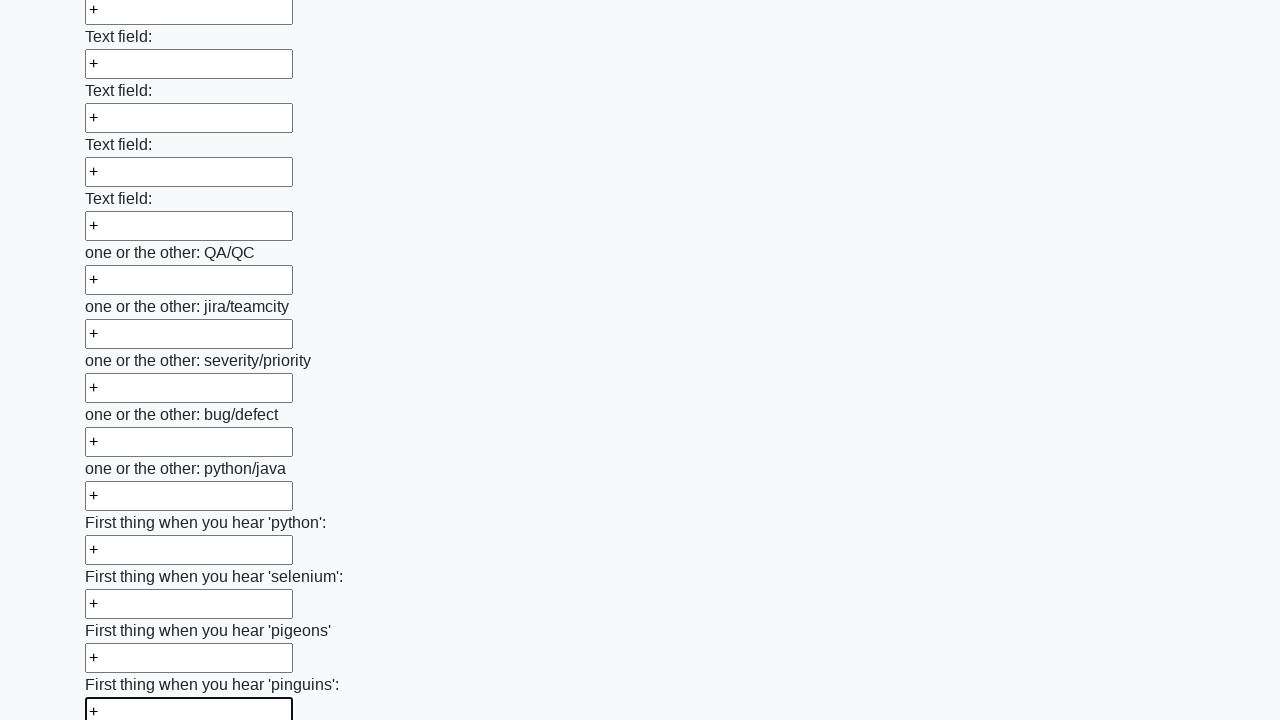

Filled input field with '+' character on input >> nth=96
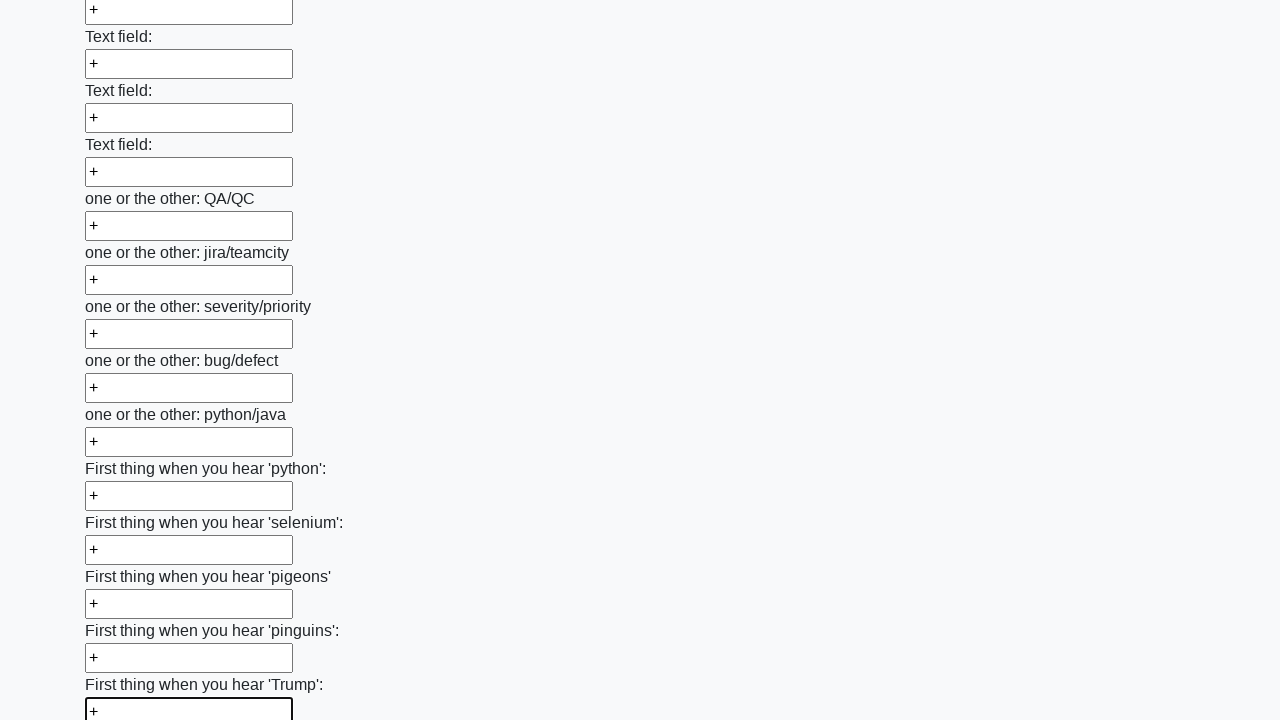

Filled input field with '+' character on input >> nth=97
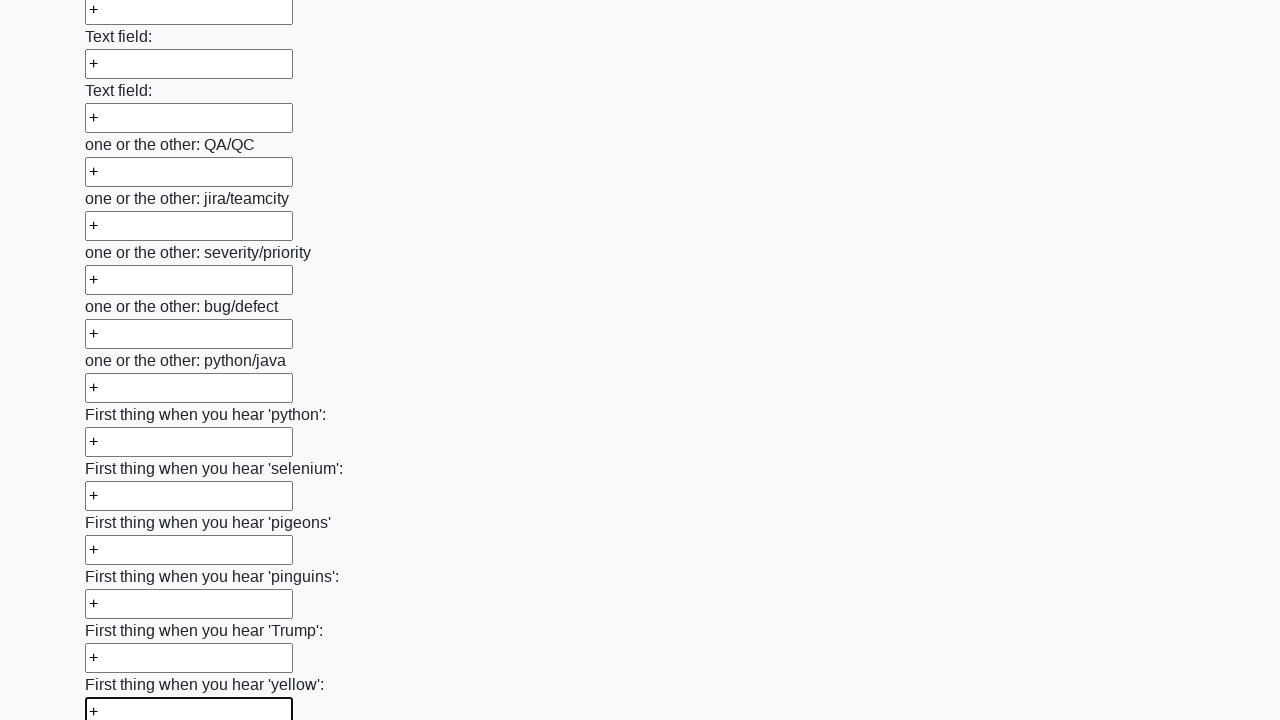

Filled input field with '+' character on input >> nth=98
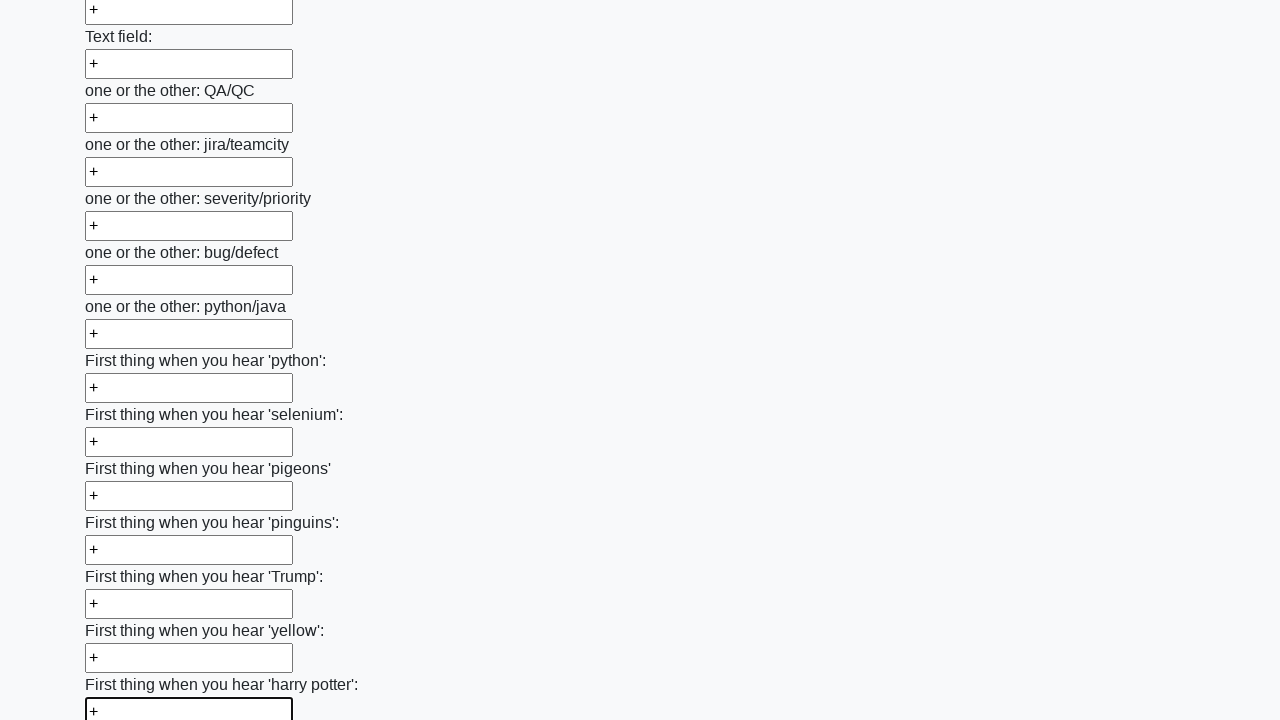

Filled input field with '+' character on input >> nth=99
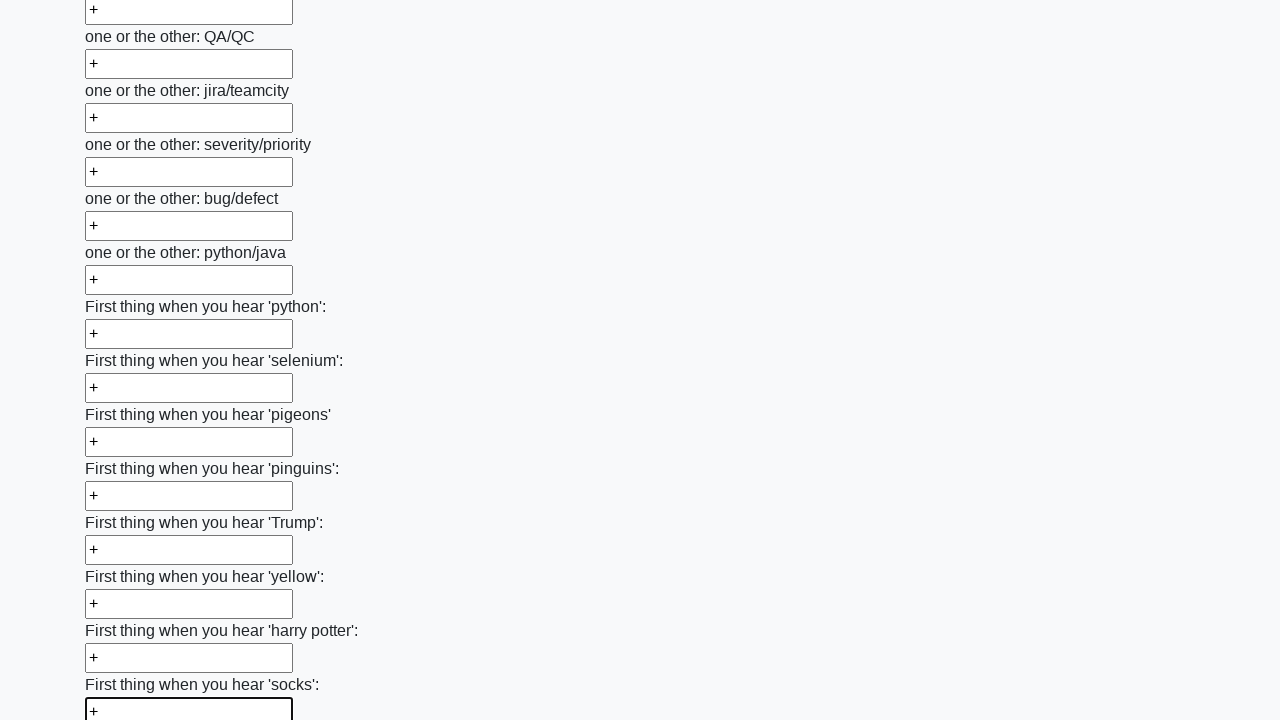

Clicked submit button to submit the form at (123, 611) on button.btn
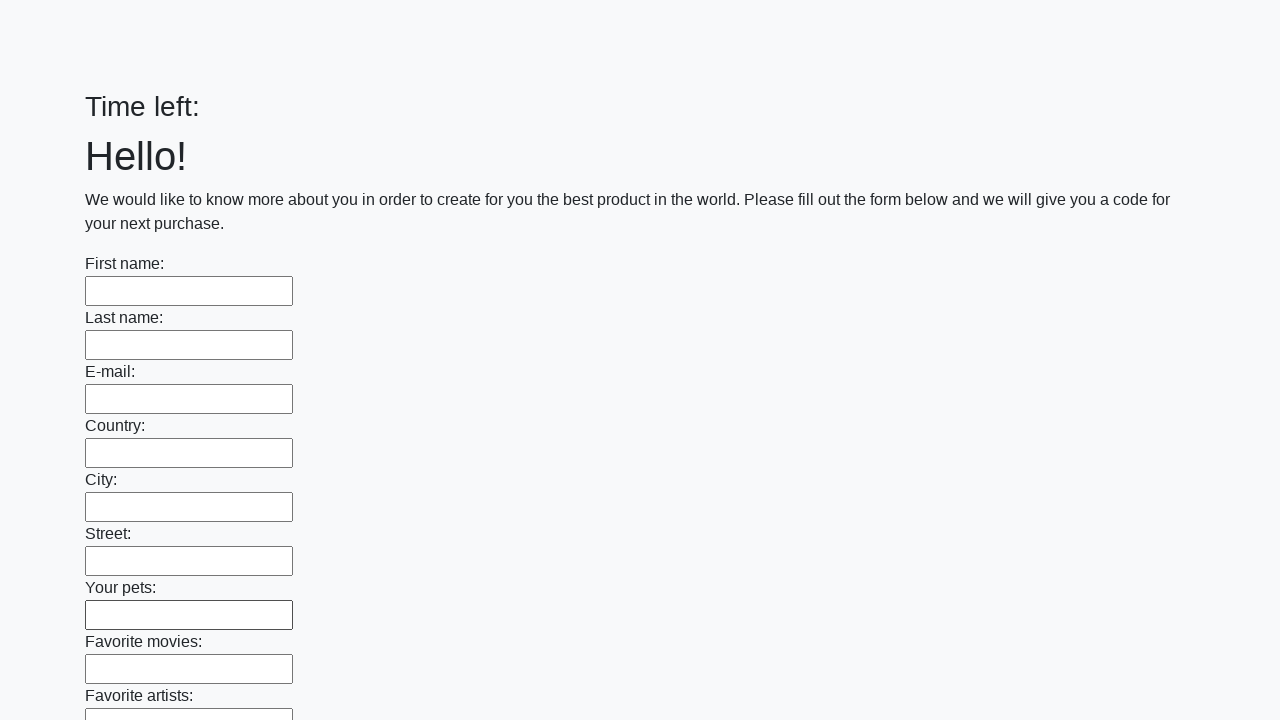

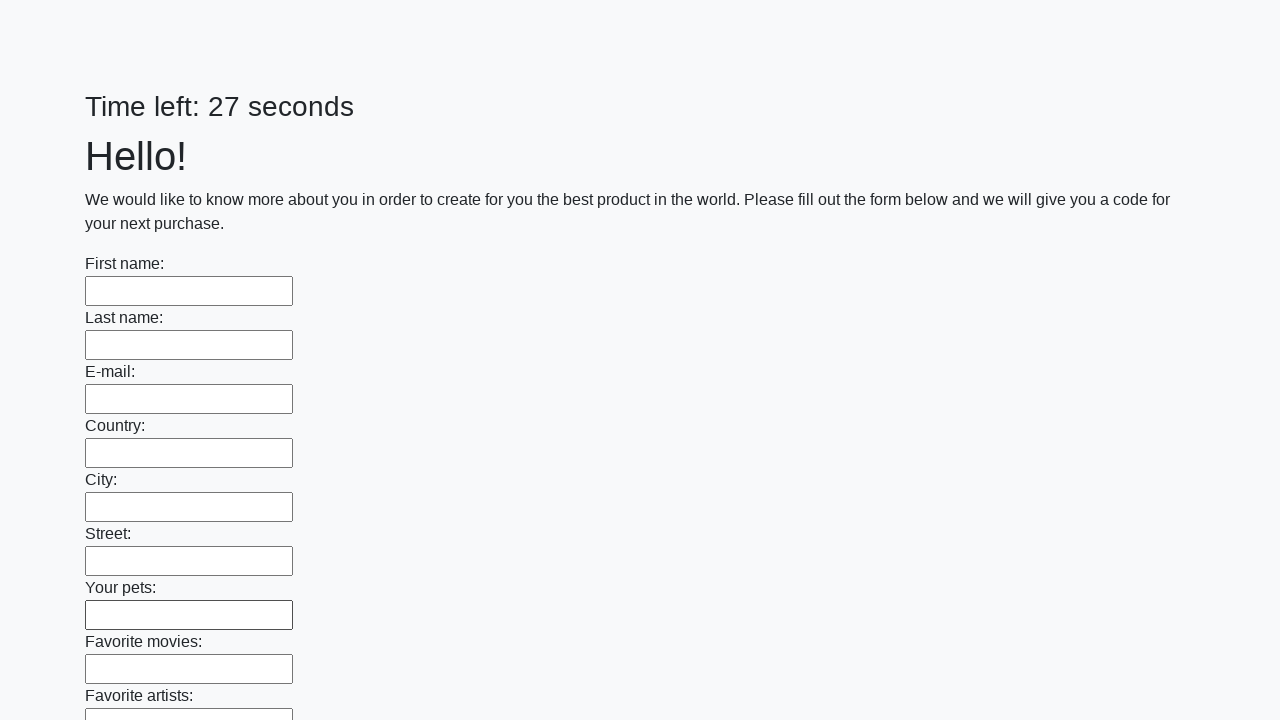